Tests filling a large form by entering text into all text input fields and clicking the submit button

Starting URL: http://suninjuly.github.io/huge_form.html

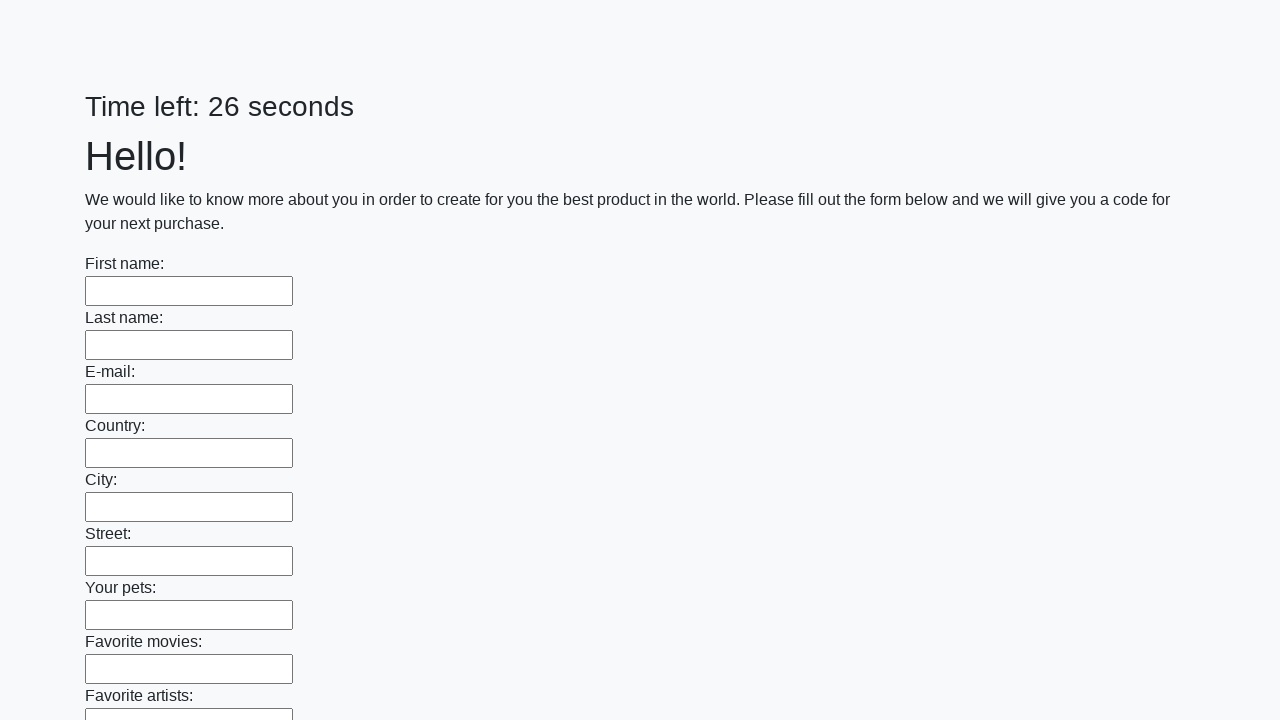

Located all text input fields on the huge form
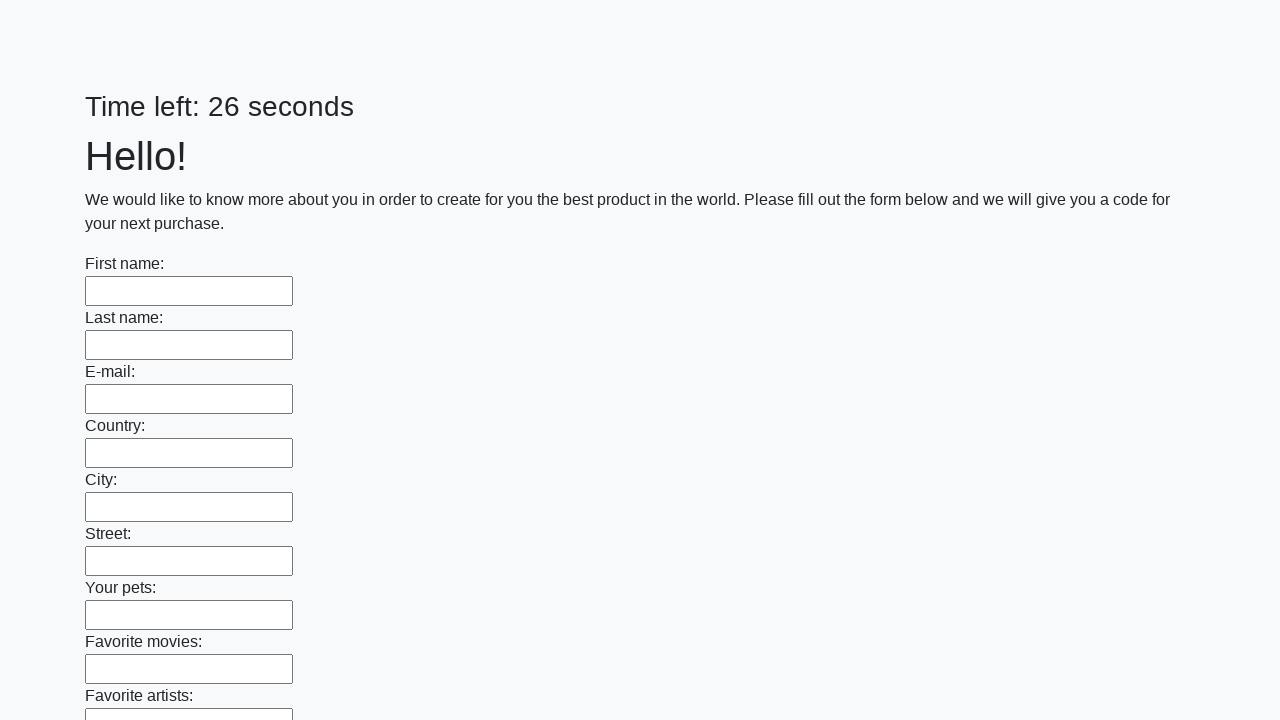

Filled text input field 1 of 100 with 'Мой ответ' on input[type="text"] >> nth=0
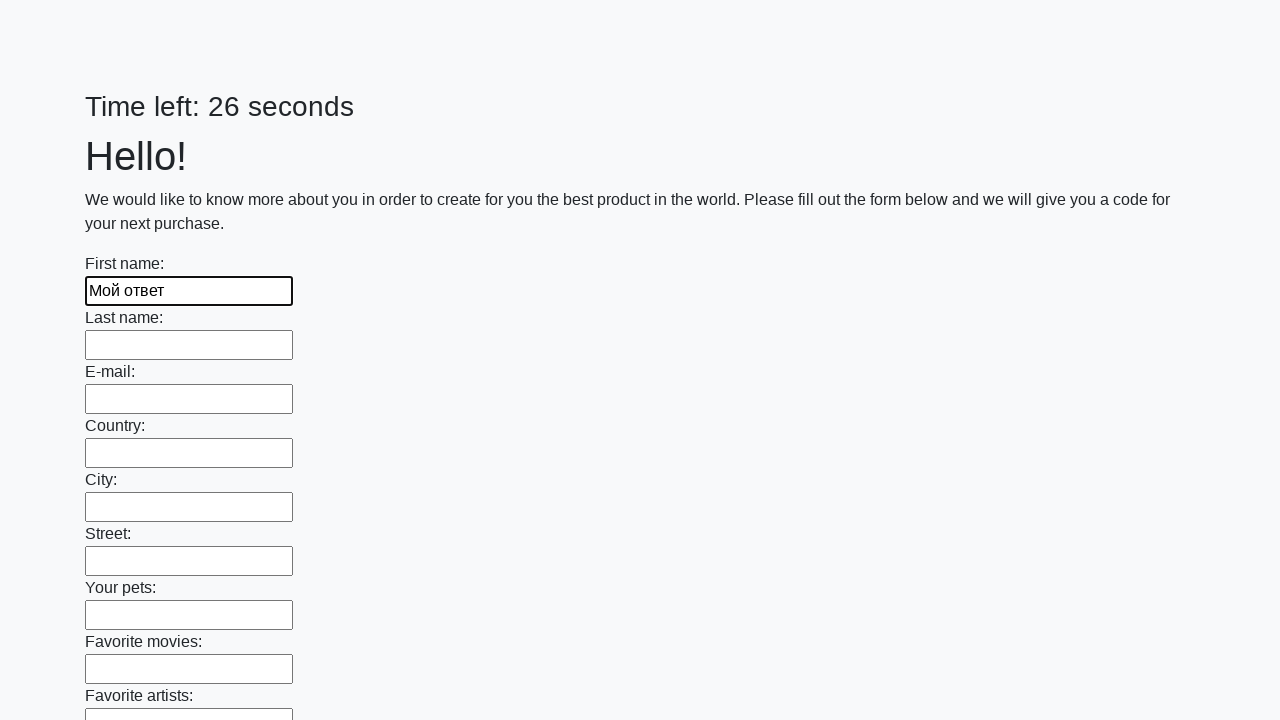

Filled text input field 2 of 100 with 'Мой ответ' on input[type="text"] >> nth=1
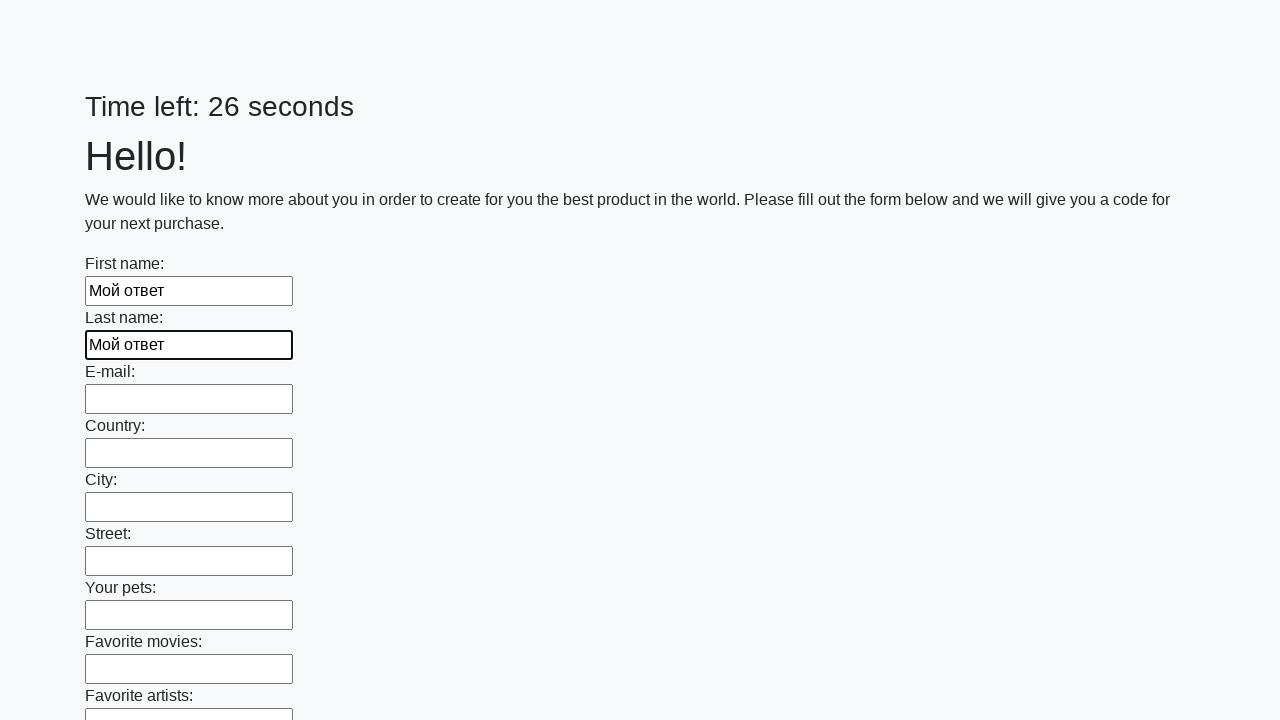

Filled text input field 3 of 100 with 'Мой ответ' on input[type="text"] >> nth=2
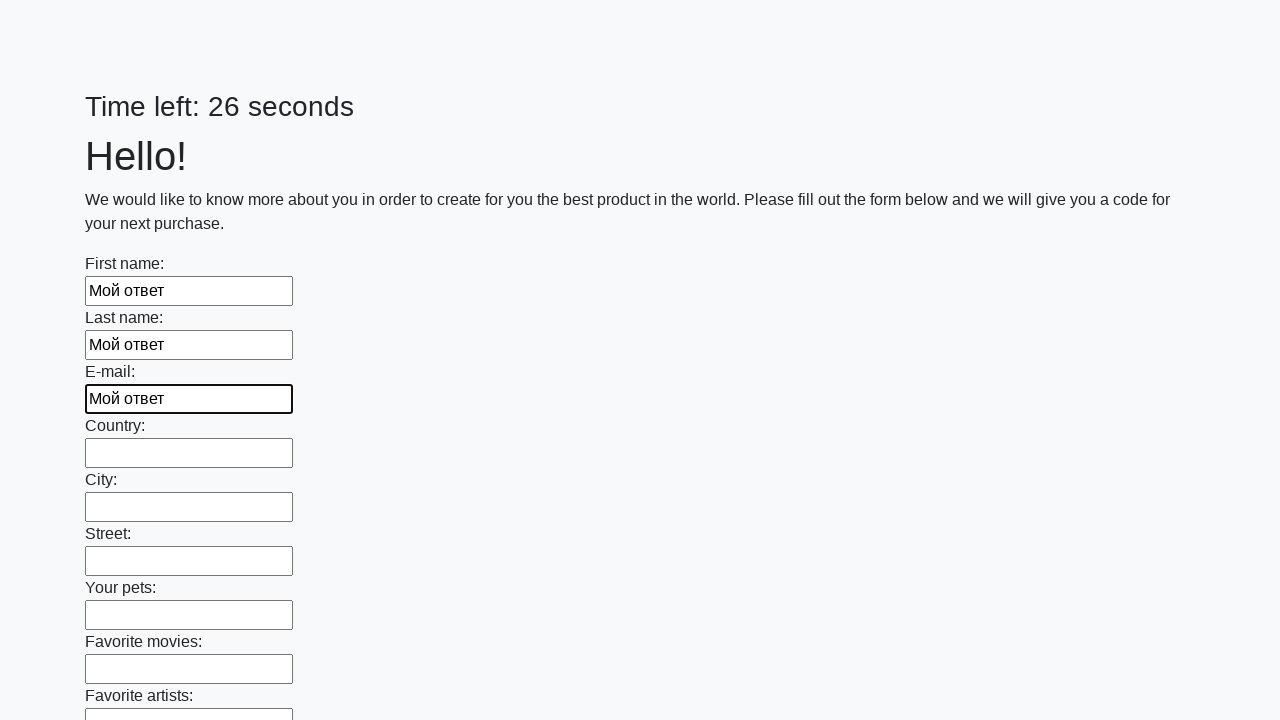

Filled text input field 4 of 100 with 'Мой ответ' on input[type="text"] >> nth=3
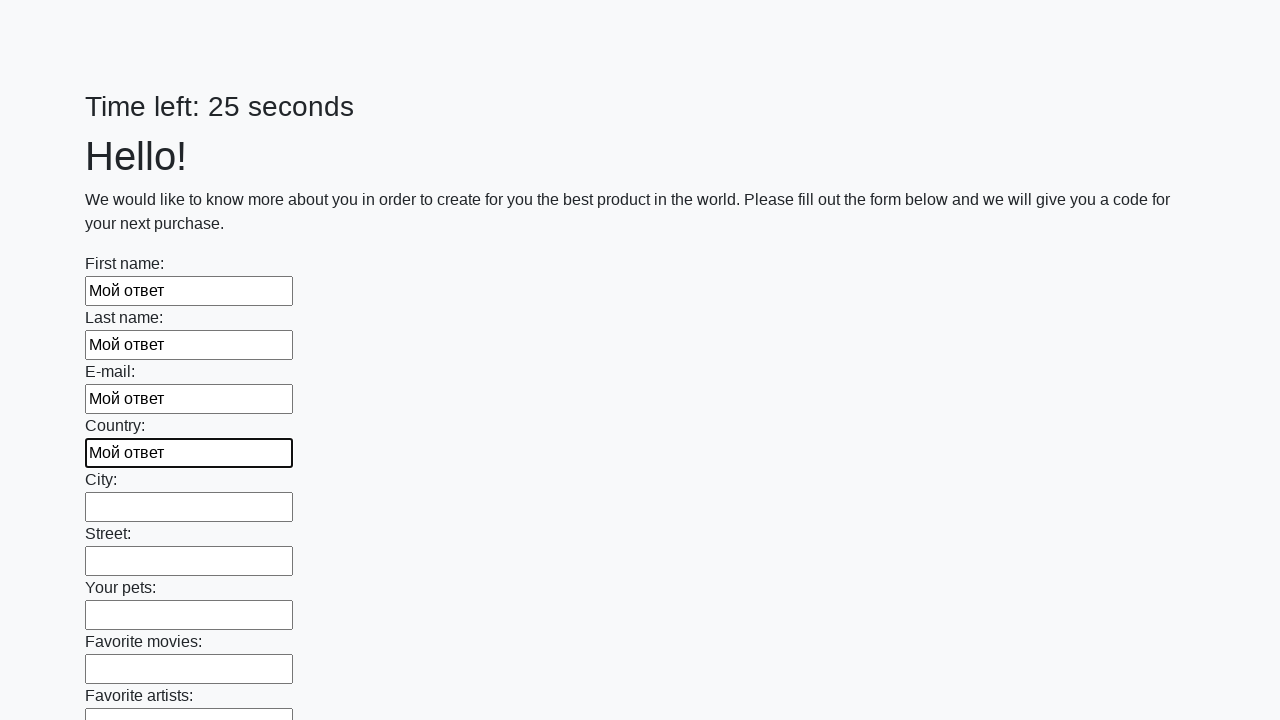

Filled text input field 5 of 100 with 'Мой ответ' on input[type="text"] >> nth=4
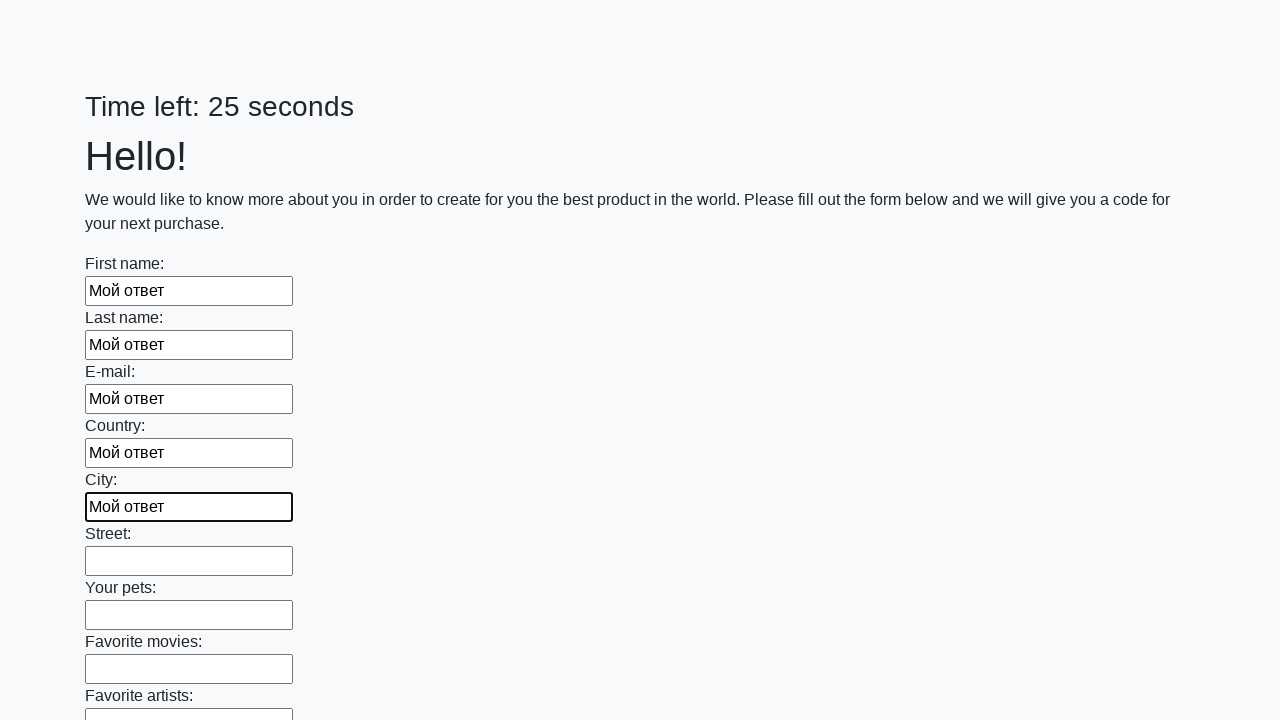

Filled text input field 6 of 100 with 'Мой ответ' on input[type="text"] >> nth=5
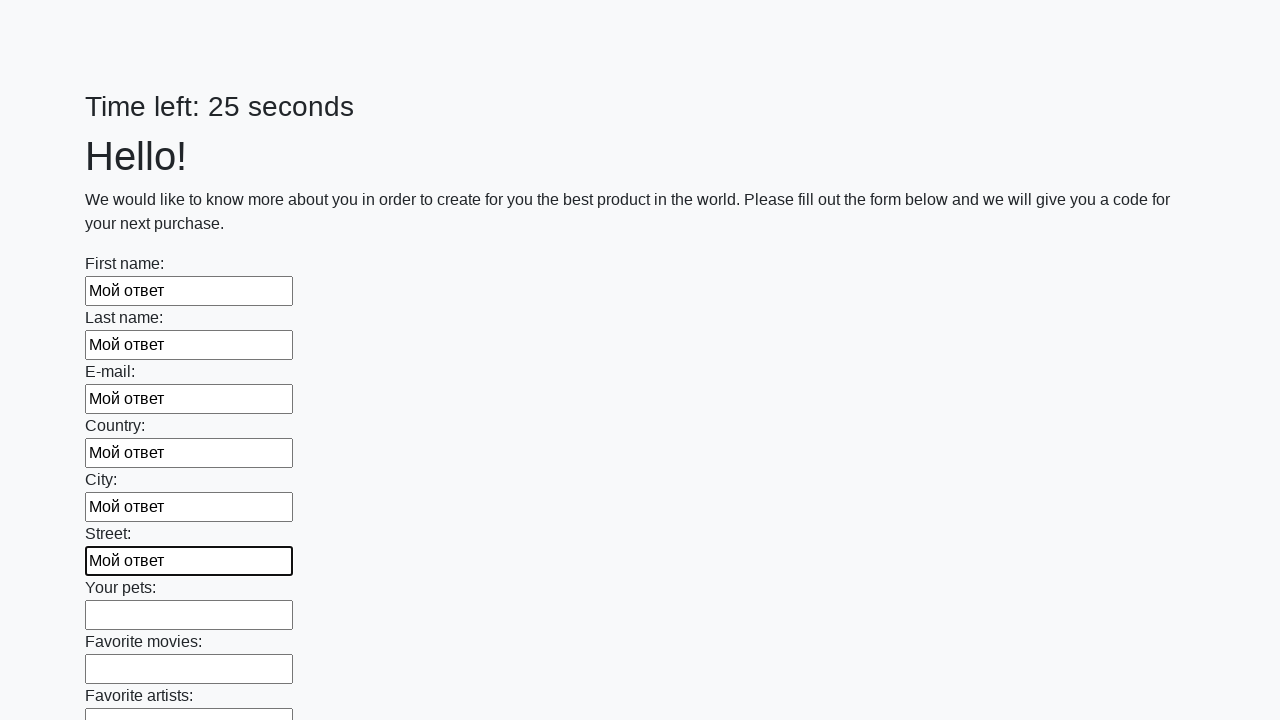

Filled text input field 7 of 100 with 'Мой ответ' on input[type="text"] >> nth=6
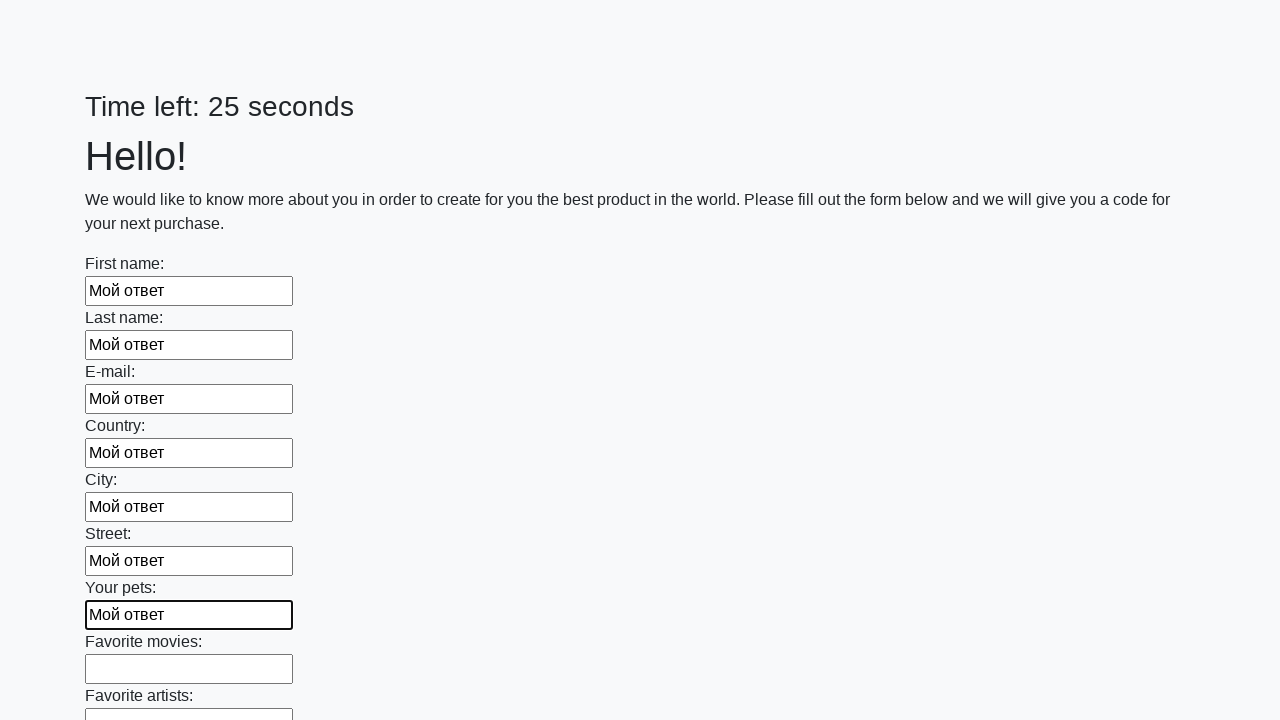

Filled text input field 8 of 100 with 'Мой ответ' on input[type="text"] >> nth=7
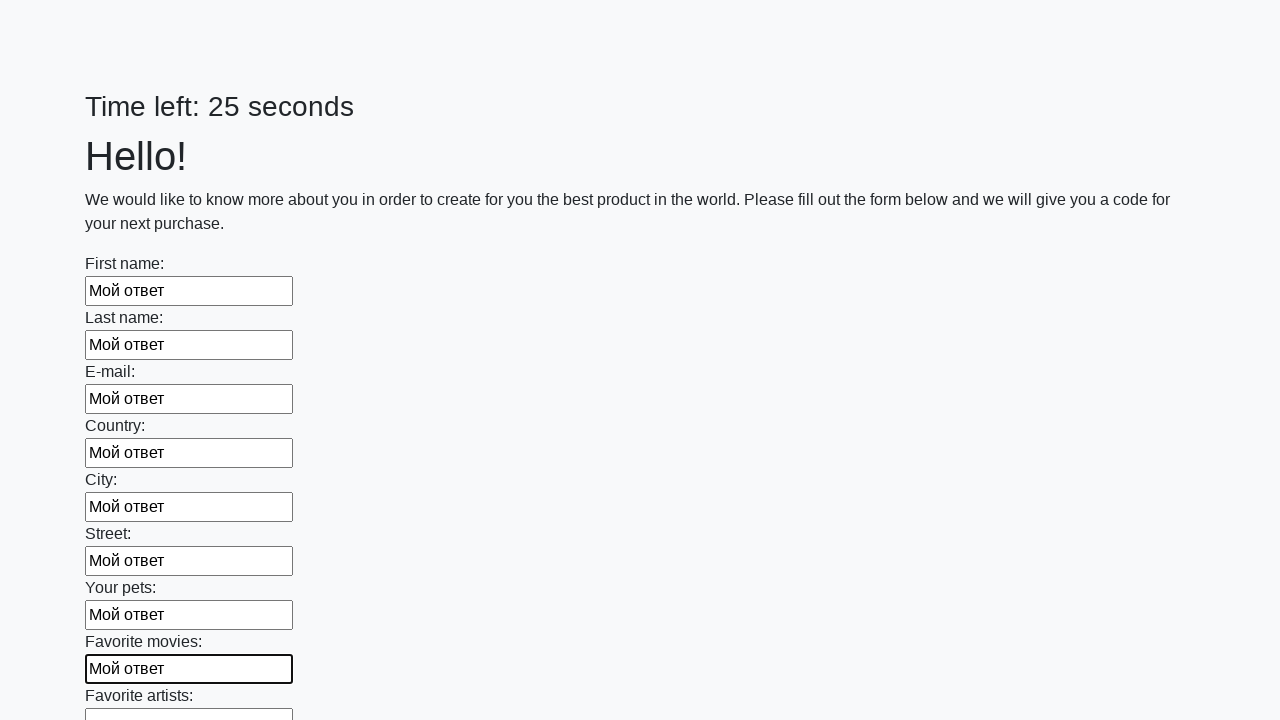

Filled text input field 9 of 100 with 'Мой ответ' on input[type="text"] >> nth=8
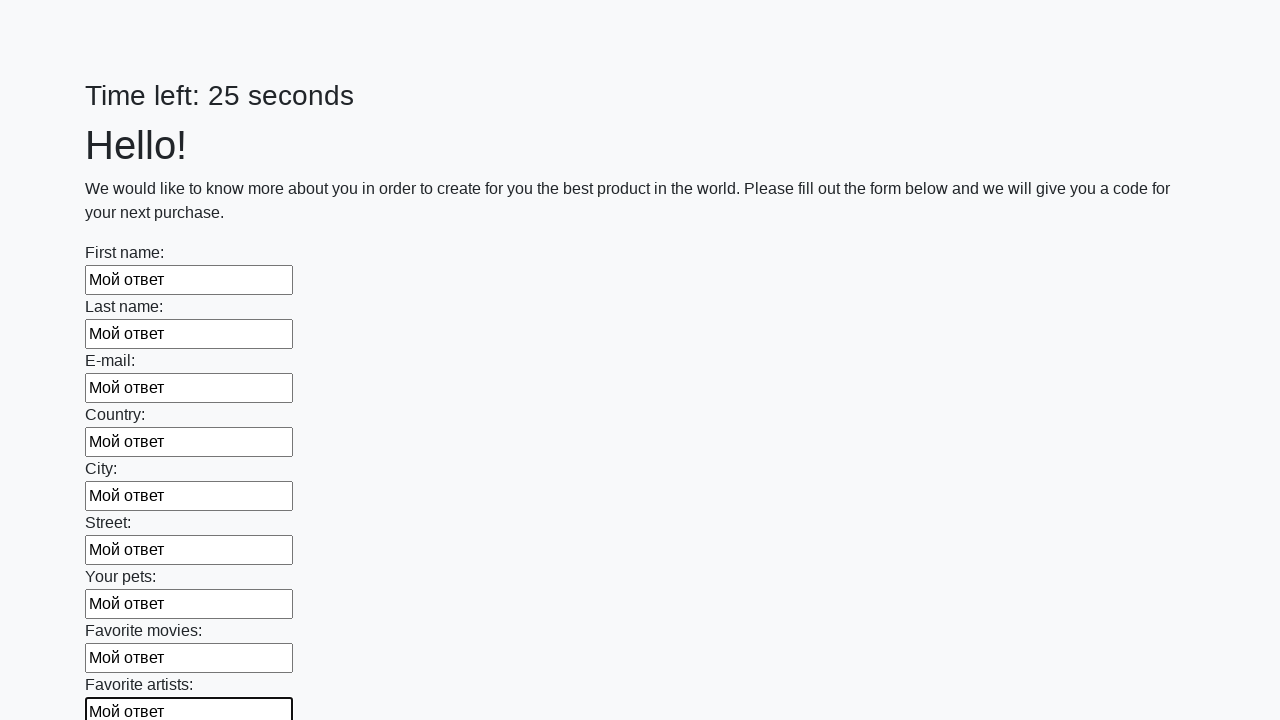

Filled text input field 10 of 100 with 'Мой ответ' on input[type="text"] >> nth=9
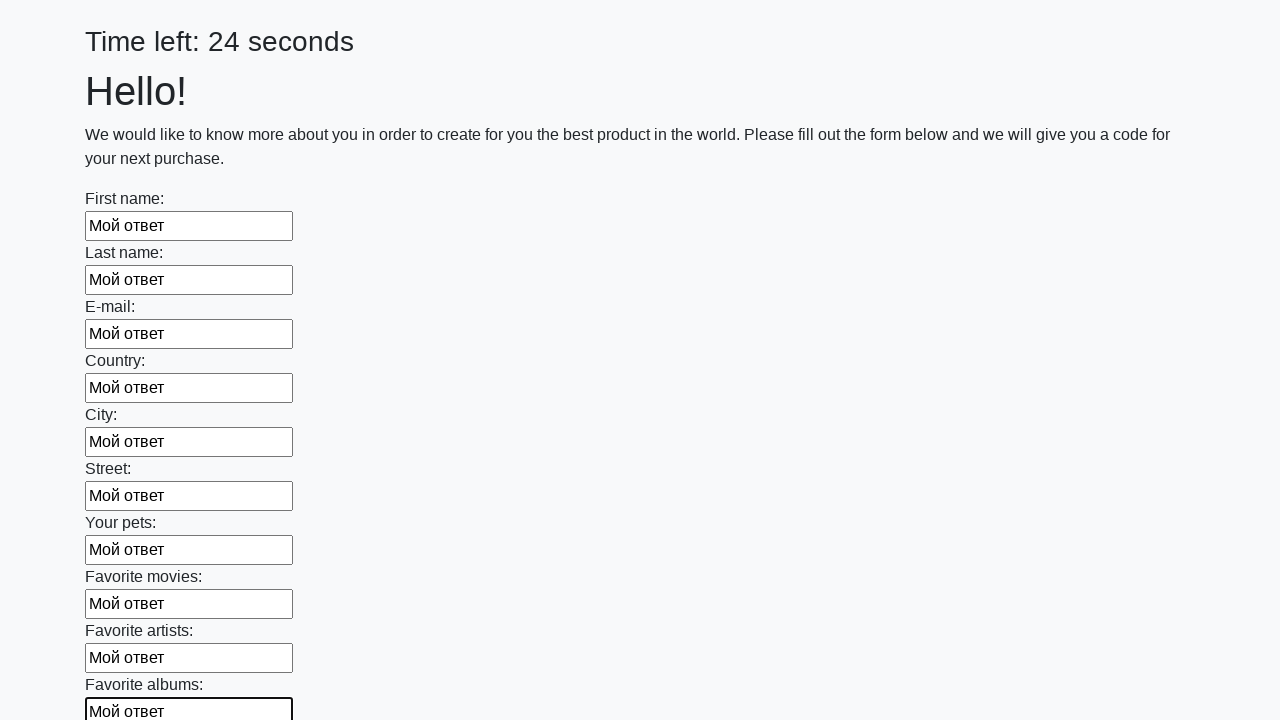

Filled text input field 11 of 100 with 'Мой ответ' on input[type="text"] >> nth=10
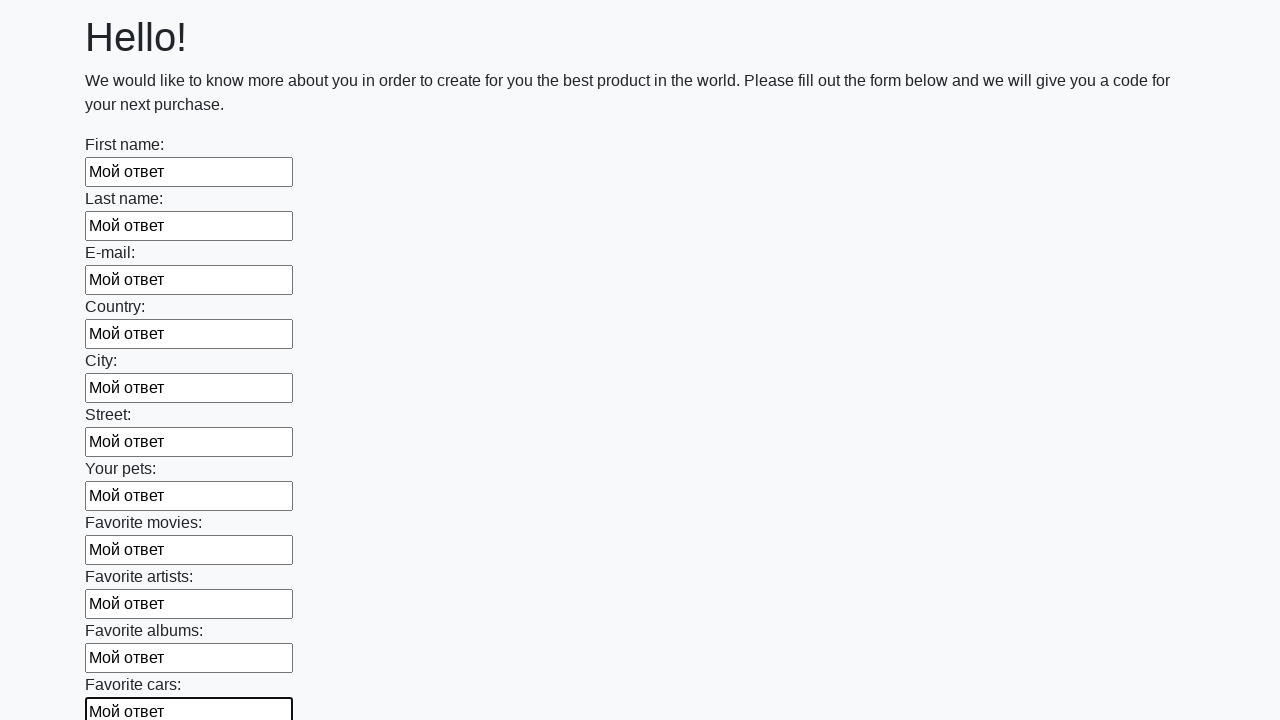

Filled text input field 12 of 100 with 'Мой ответ' on input[type="text"] >> nth=11
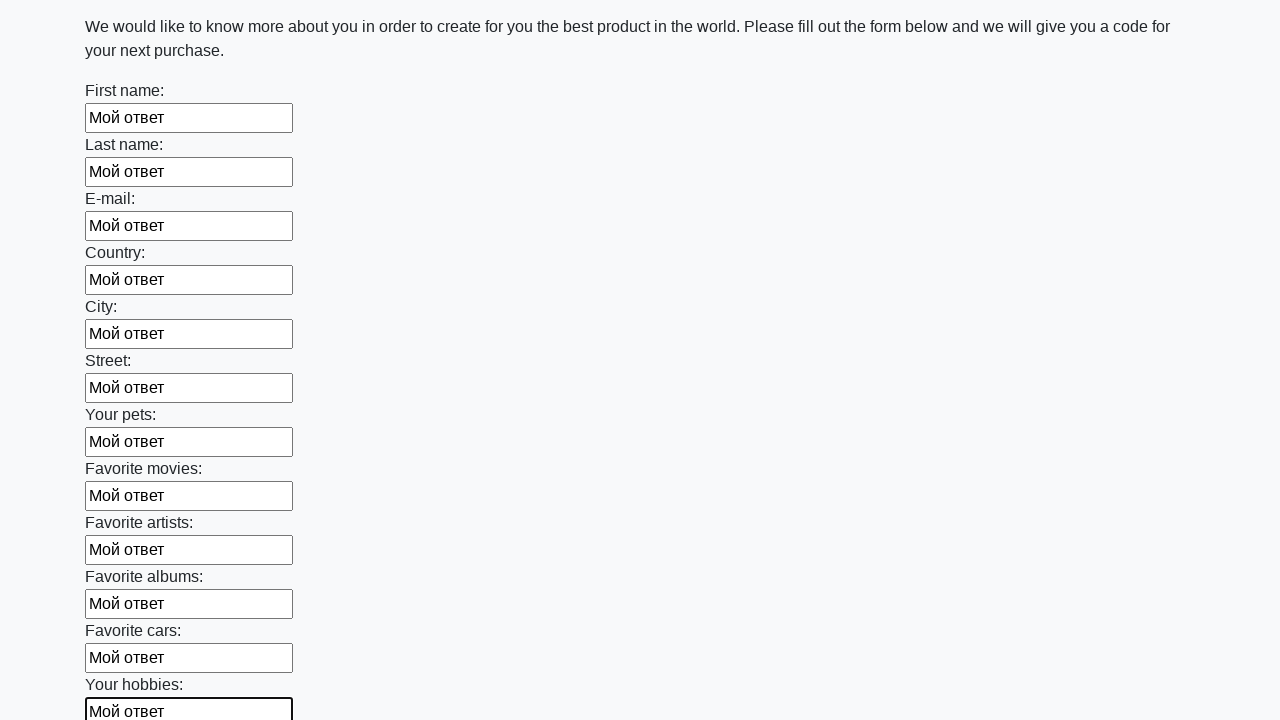

Filled text input field 13 of 100 with 'Мой ответ' on input[type="text"] >> nth=12
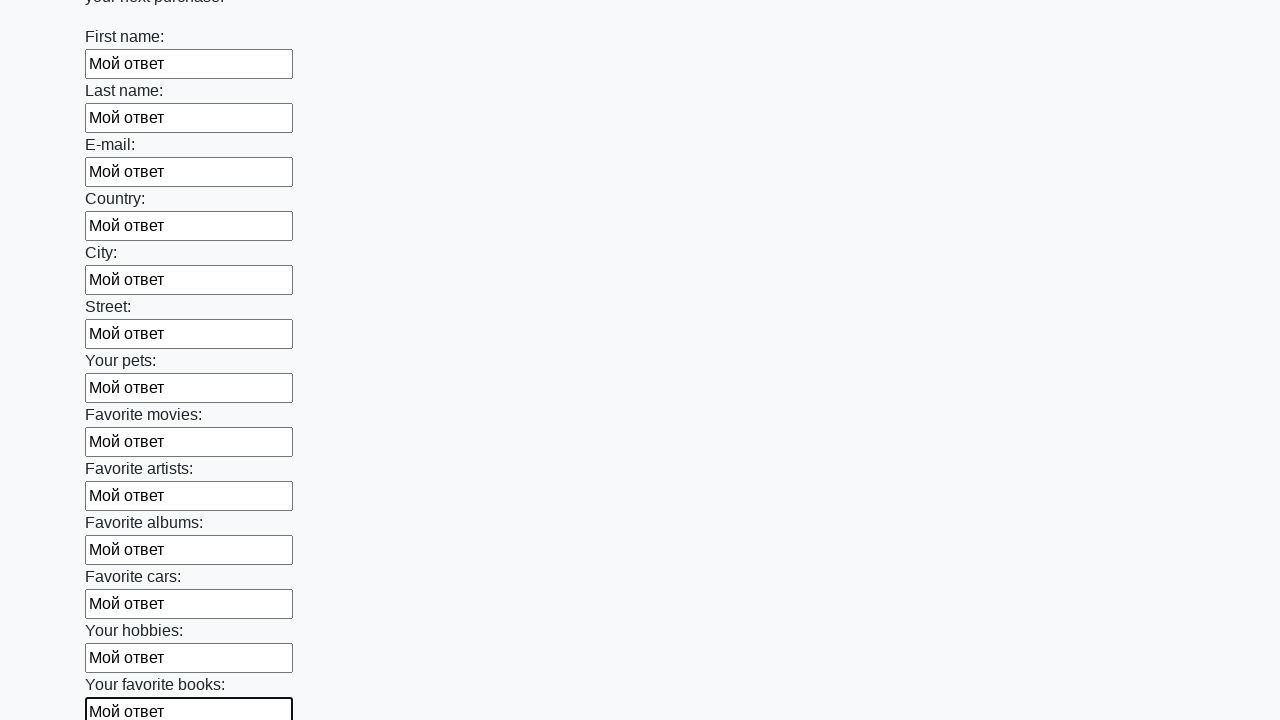

Filled text input field 14 of 100 with 'Мой ответ' on input[type="text"] >> nth=13
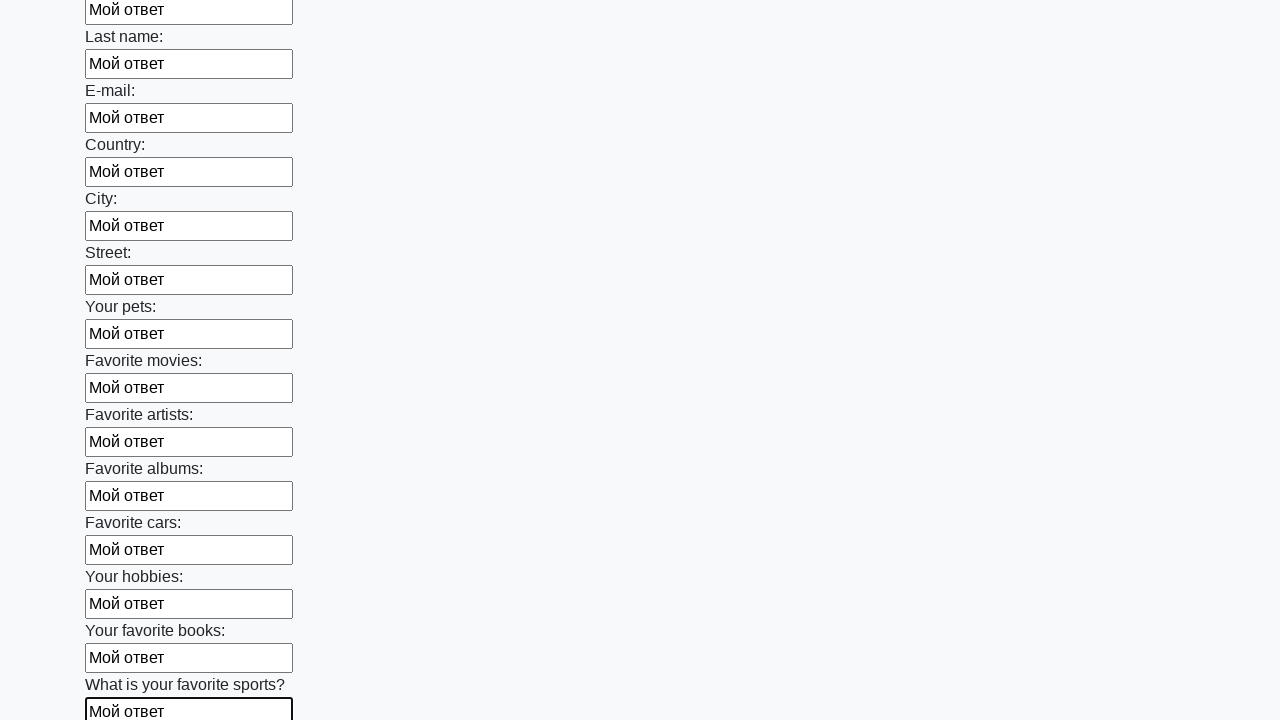

Filled text input field 15 of 100 with 'Мой ответ' on input[type="text"] >> nth=14
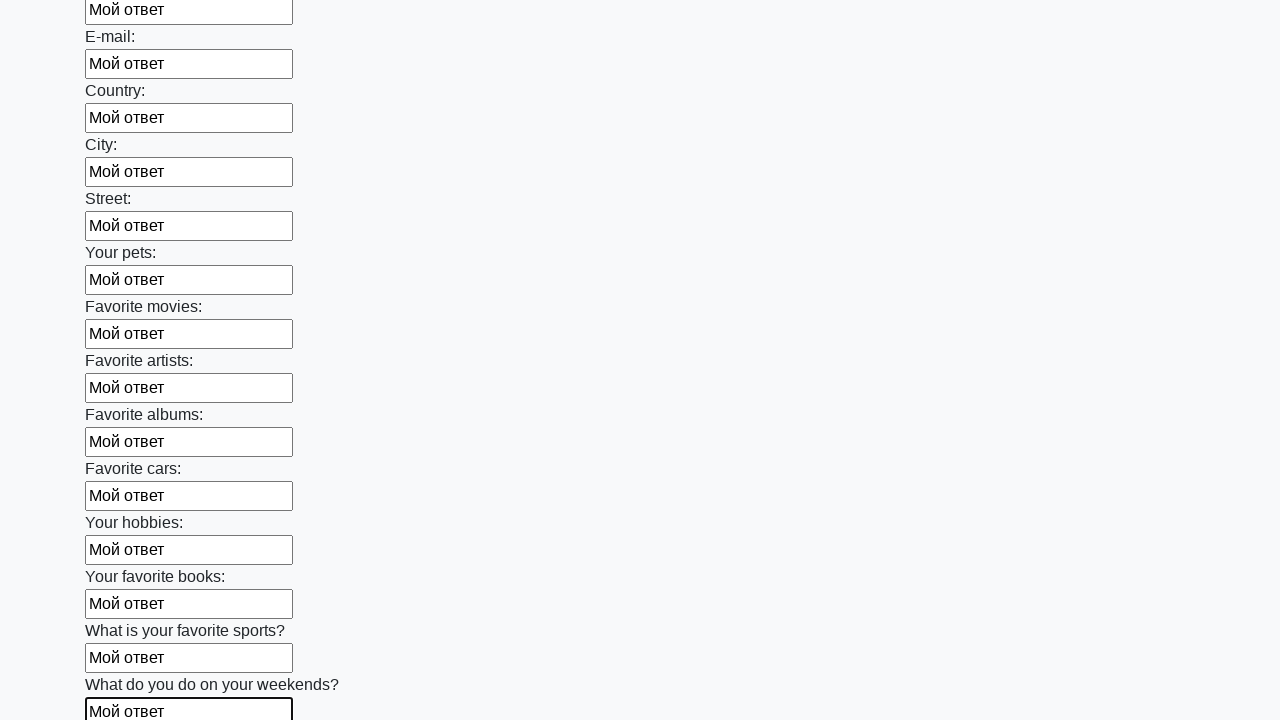

Filled text input field 16 of 100 with 'Мой ответ' on input[type="text"] >> nth=15
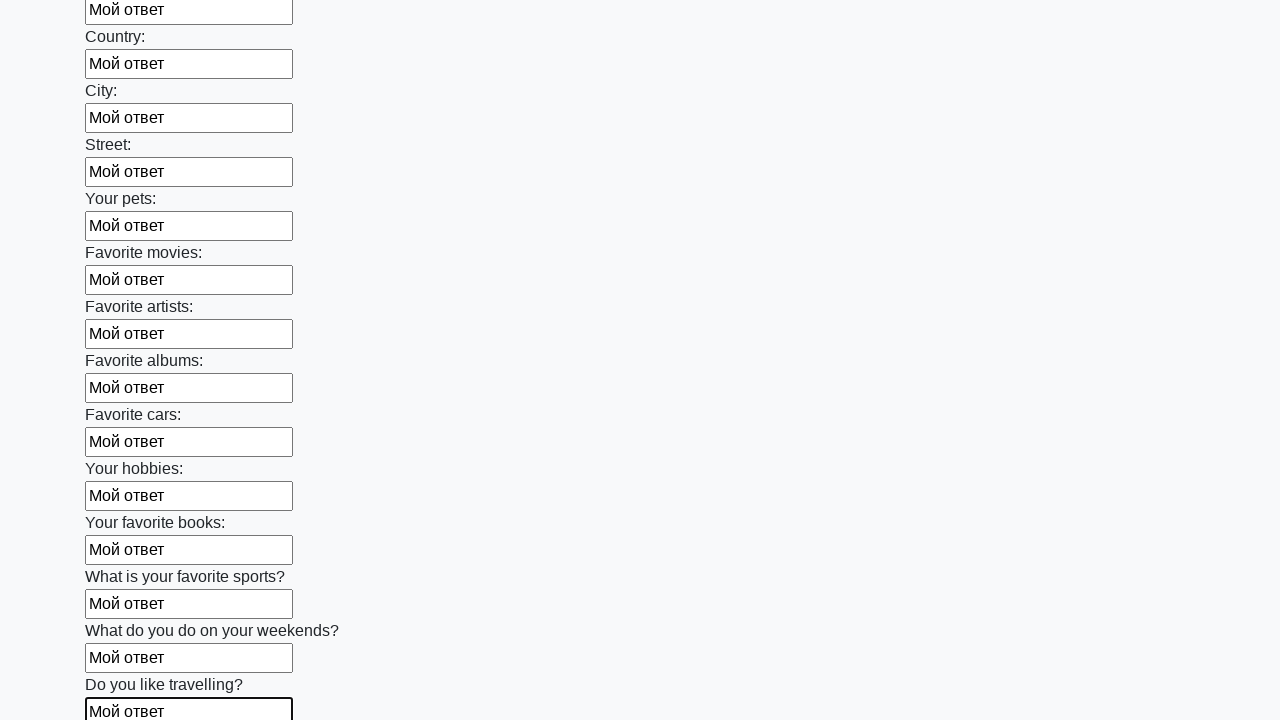

Filled text input field 17 of 100 with 'Мой ответ' on input[type="text"] >> nth=16
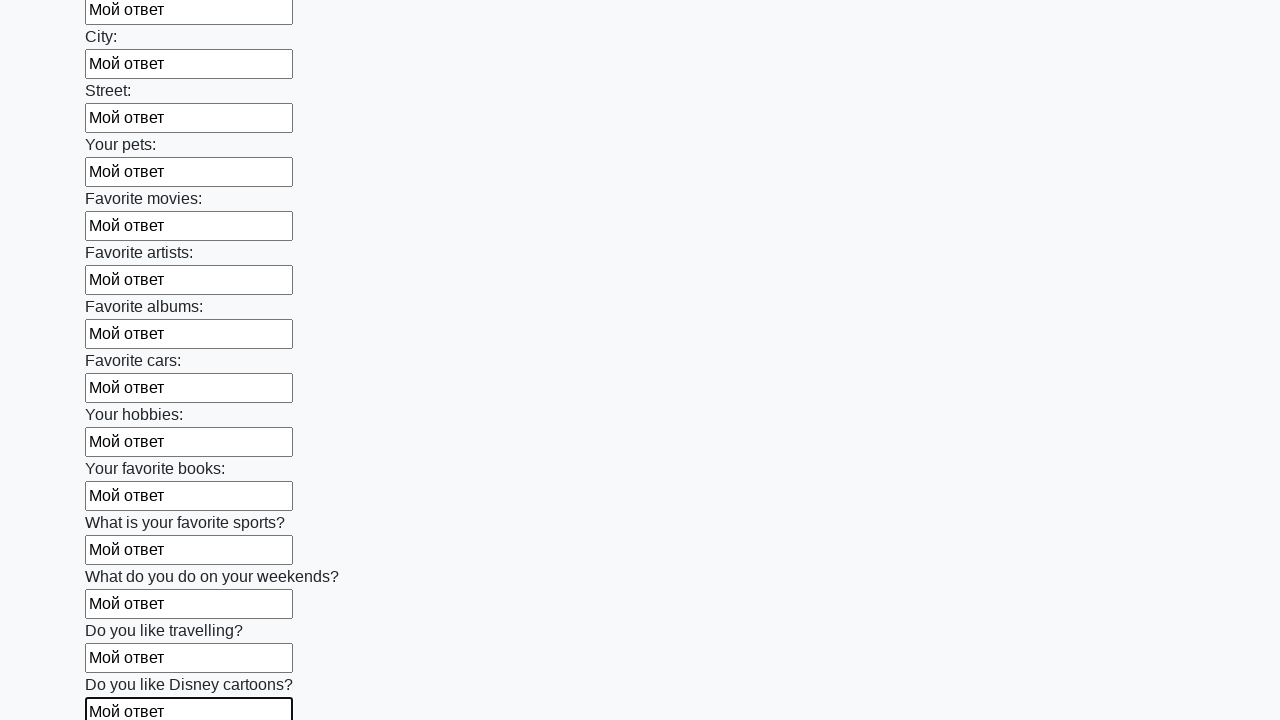

Filled text input field 18 of 100 with 'Мой ответ' on input[type="text"] >> nth=17
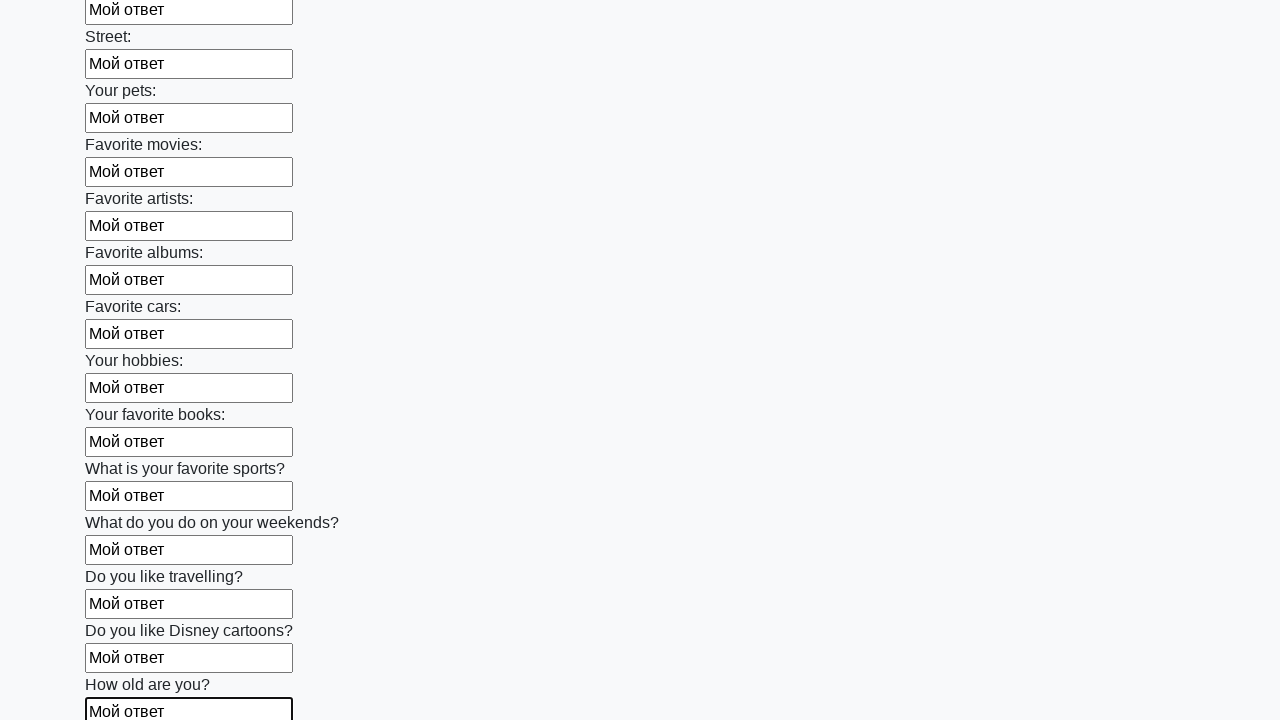

Filled text input field 19 of 100 with 'Мой ответ' on input[type="text"] >> nth=18
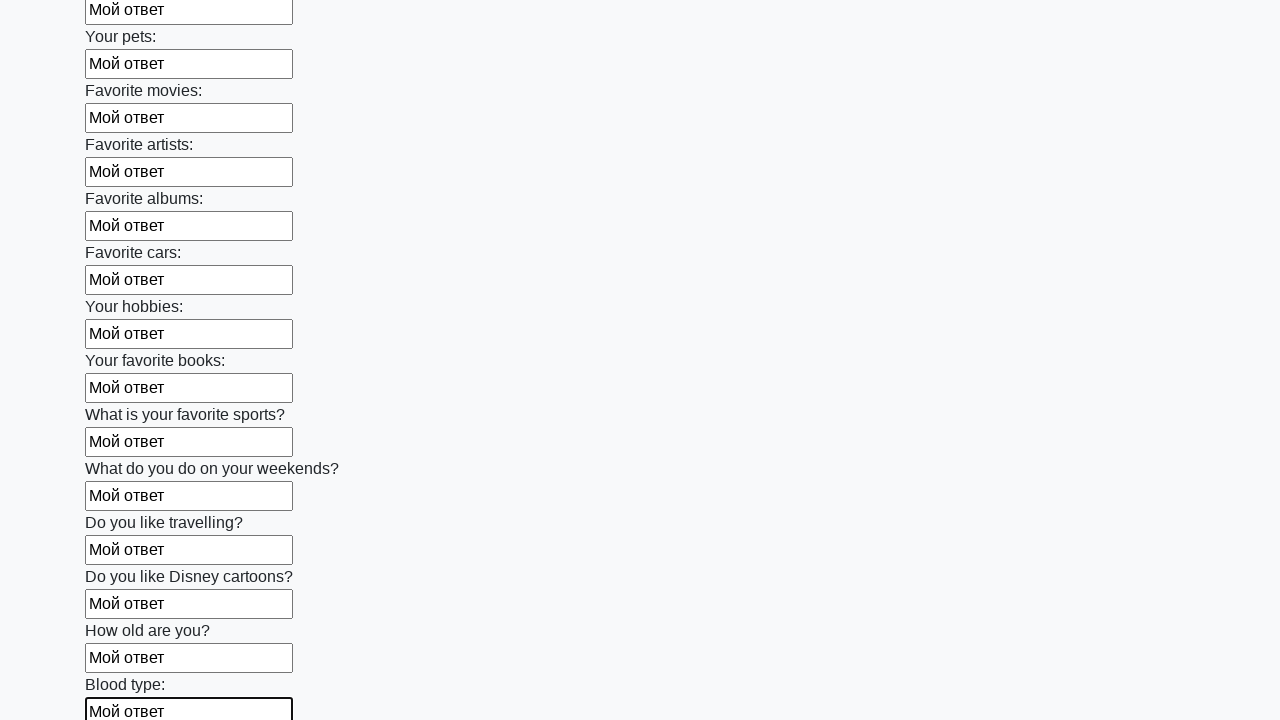

Filled text input field 20 of 100 with 'Мой ответ' on input[type="text"] >> nth=19
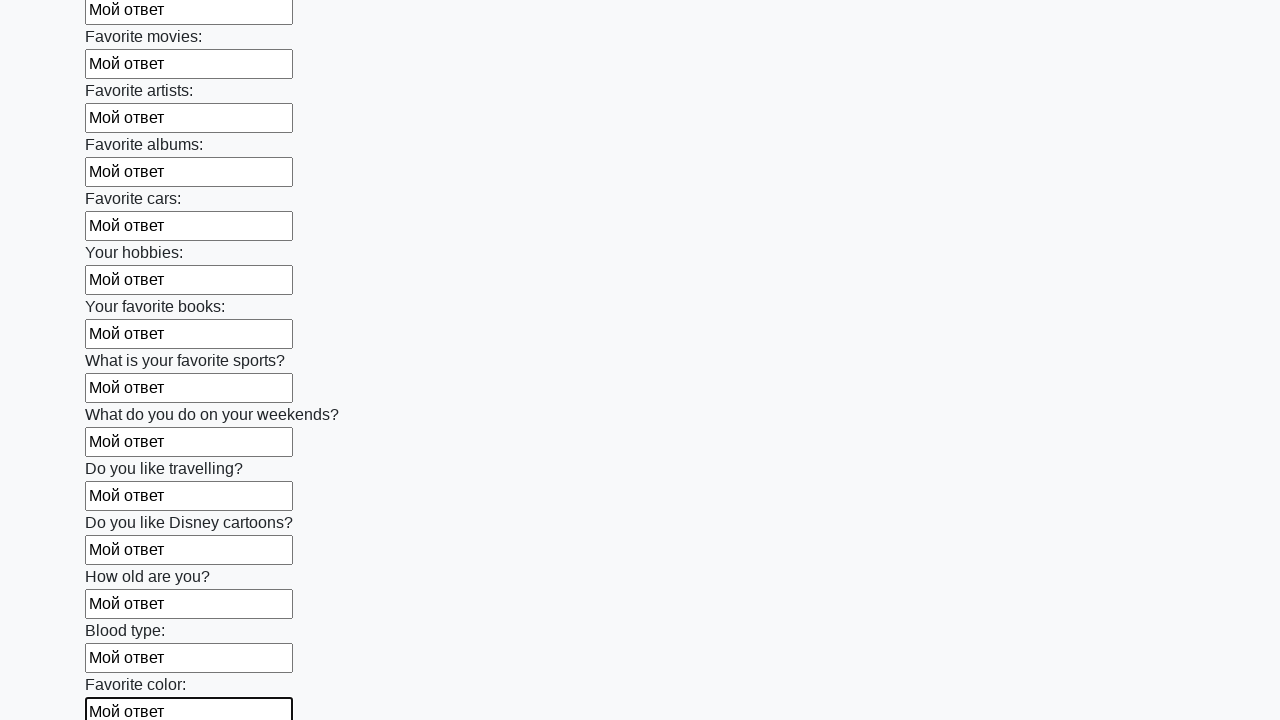

Filled text input field 21 of 100 with 'Мой ответ' on input[type="text"] >> nth=20
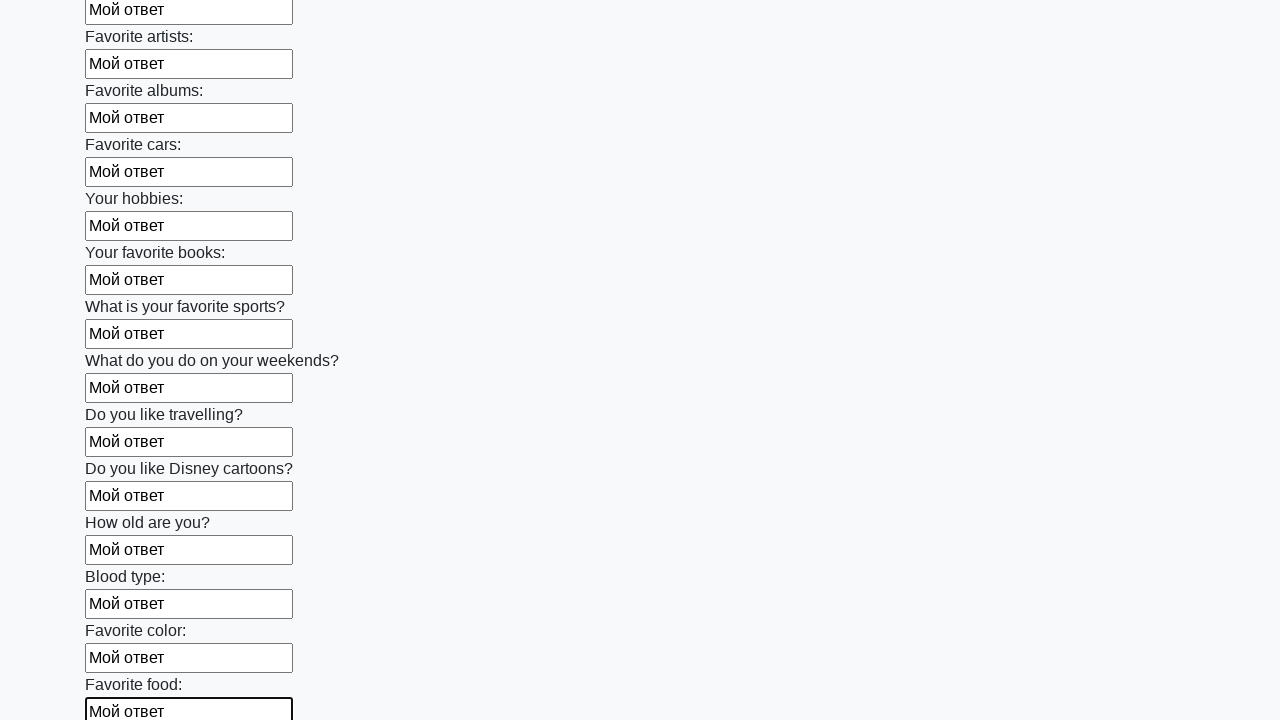

Filled text input field 22 of 100 with 'Мой ответ' on input[type="text"] >> nth=21
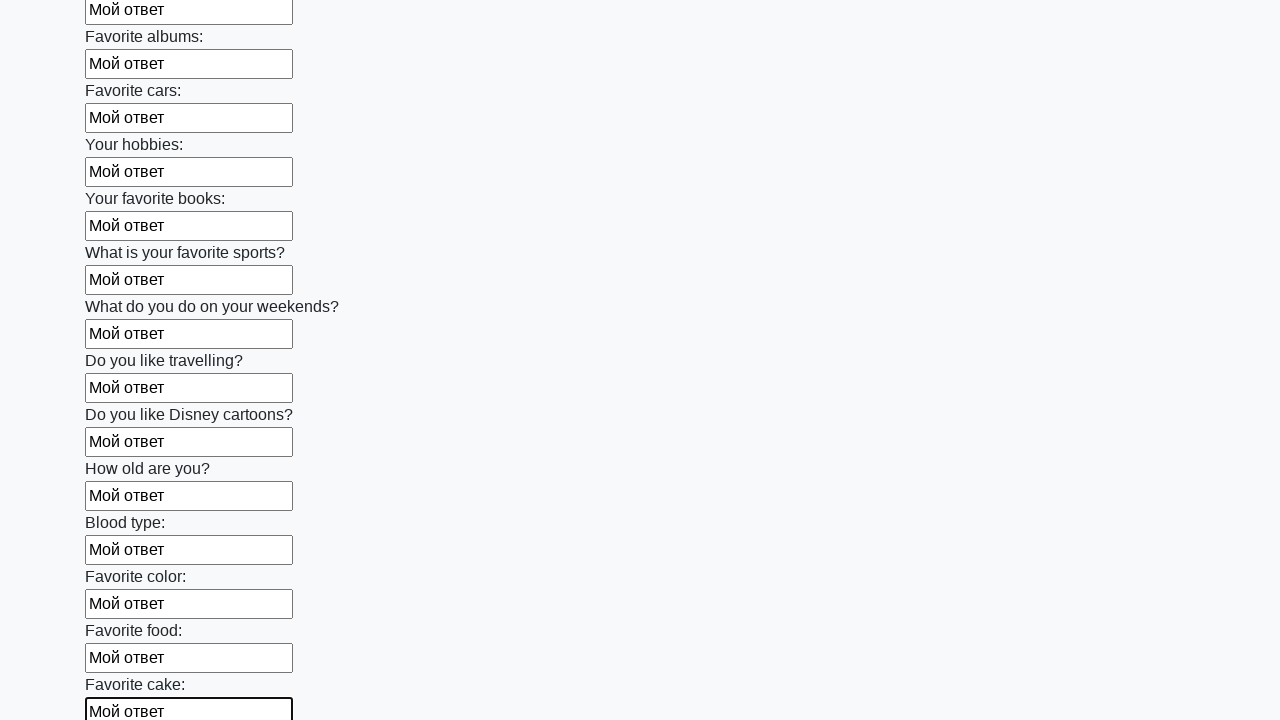

Filled text input field 23 of 100 with 'Мой ответ' on input[type="text"] >> nth=22
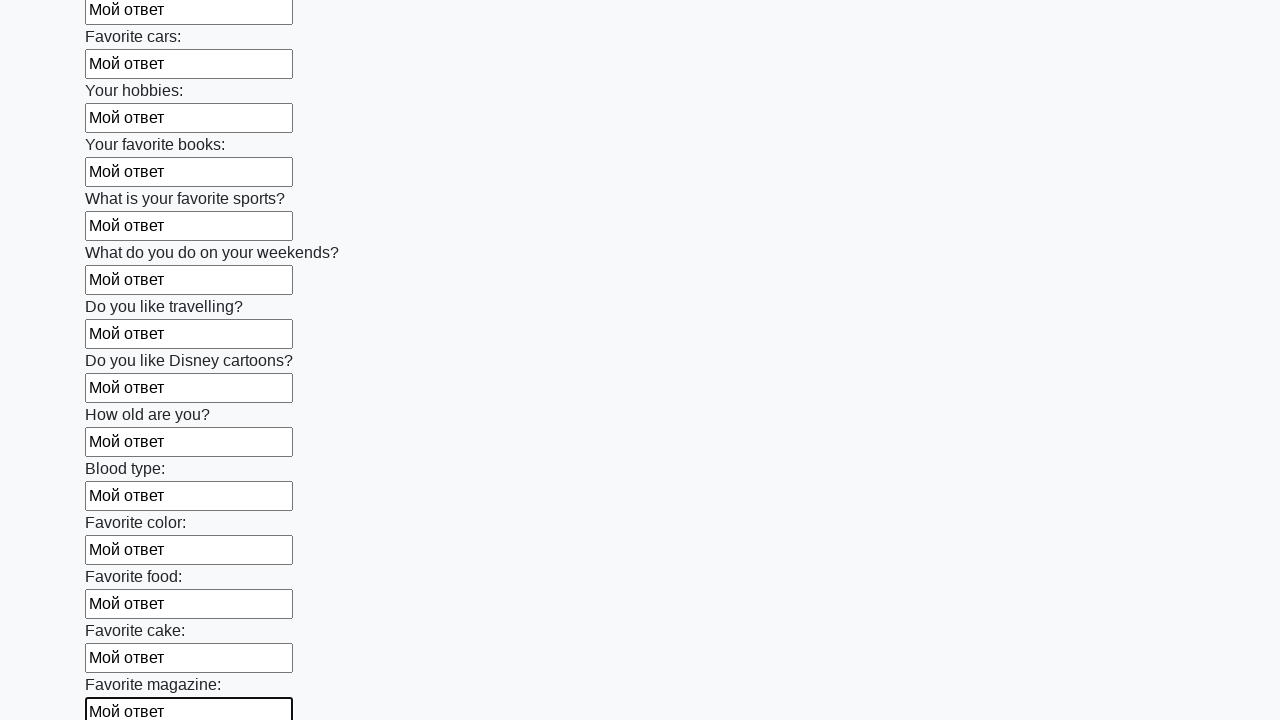

Filled text input field 24 of 100 with 'Мой ответ' on input[type="text"] >> nth=23
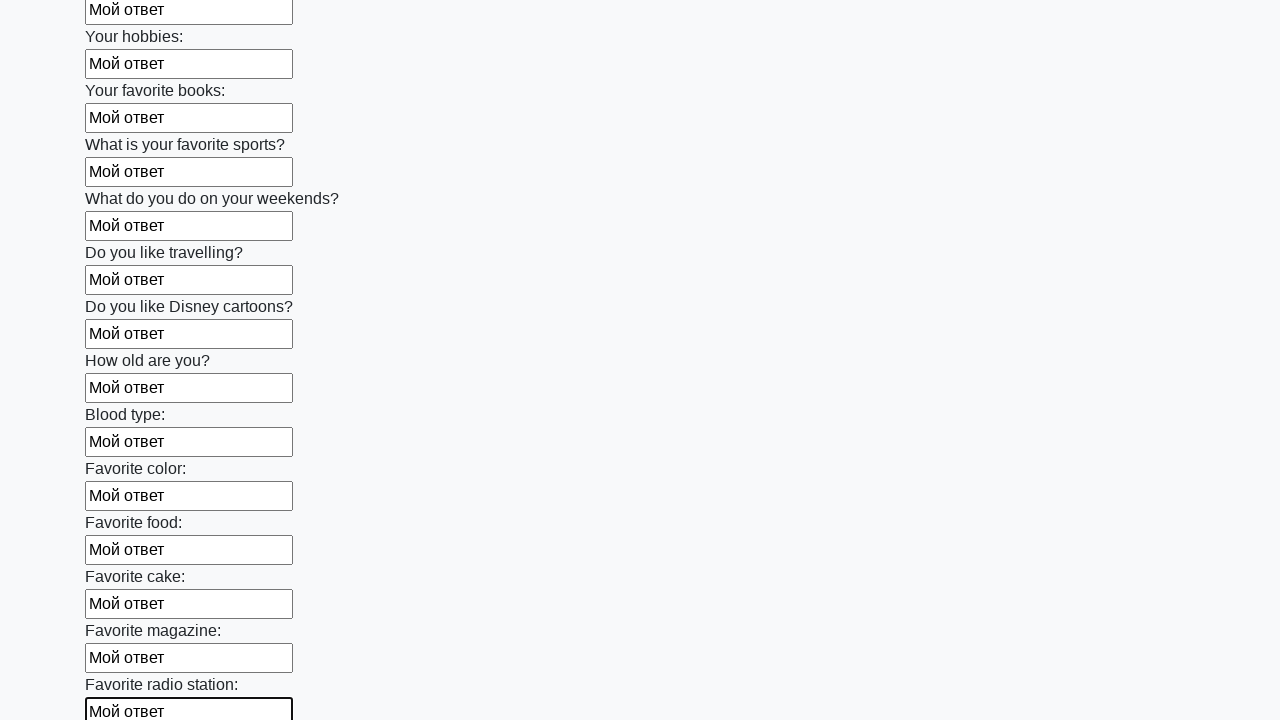

Filled text input field 25 of 100 with 'Мой ответ' on input[type="text"] >> nth=24
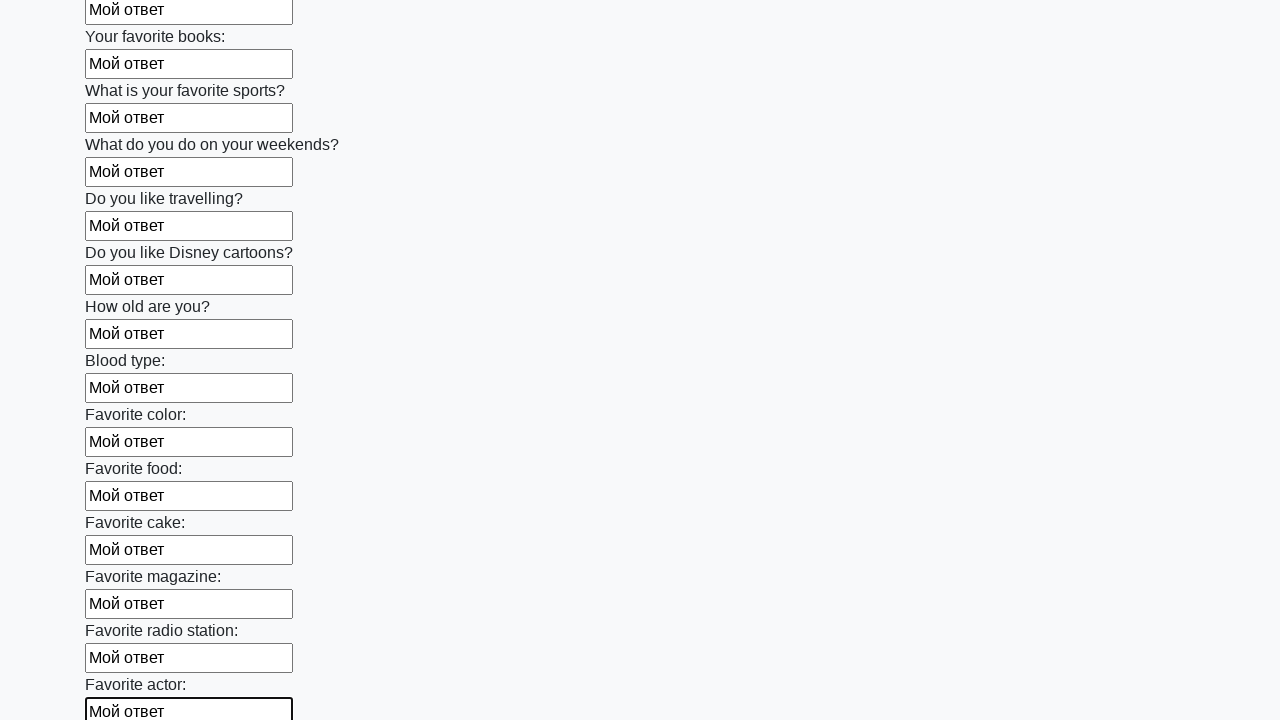

Filled text input field 26 of 100 with 'Мой ответ' on input[type="text"] >> nth=25
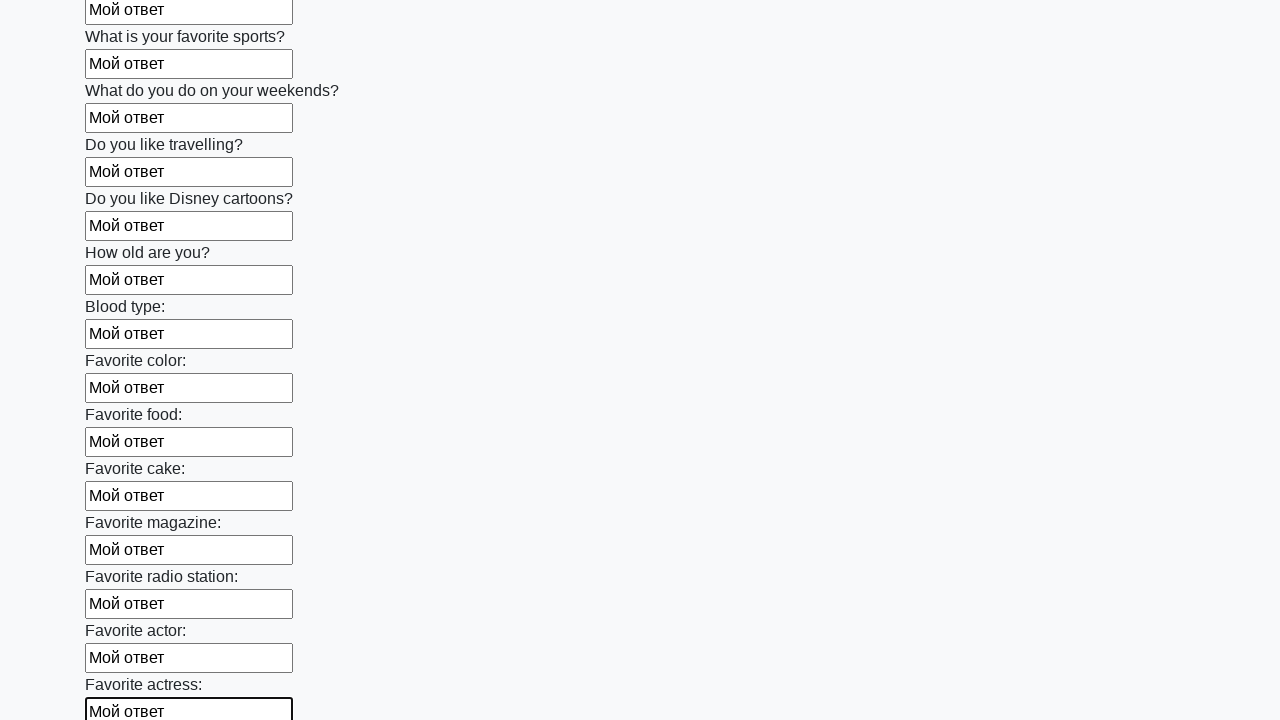

Filled text input field 27 of 100 with 'Мой ответ' on input[type="text"] >> nth=26
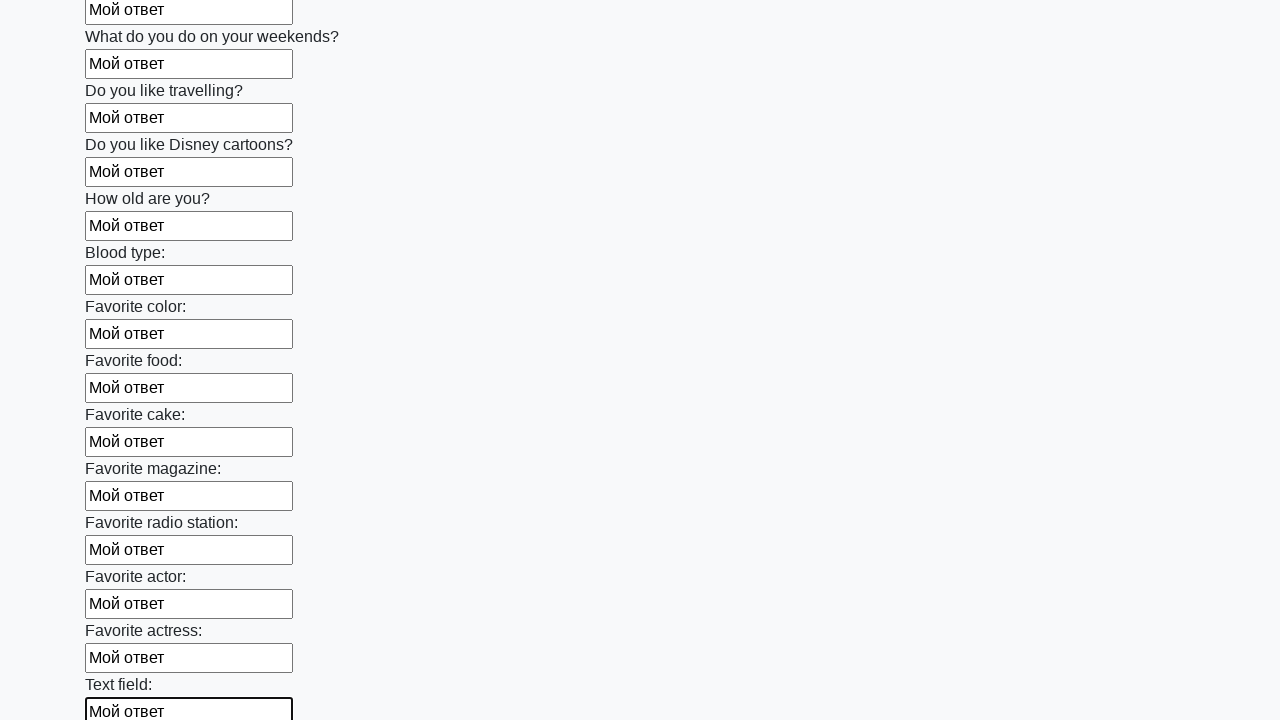

Filled text input field 28 of 100 with 'Мой ответ' on input[type="text"] >> nth=27
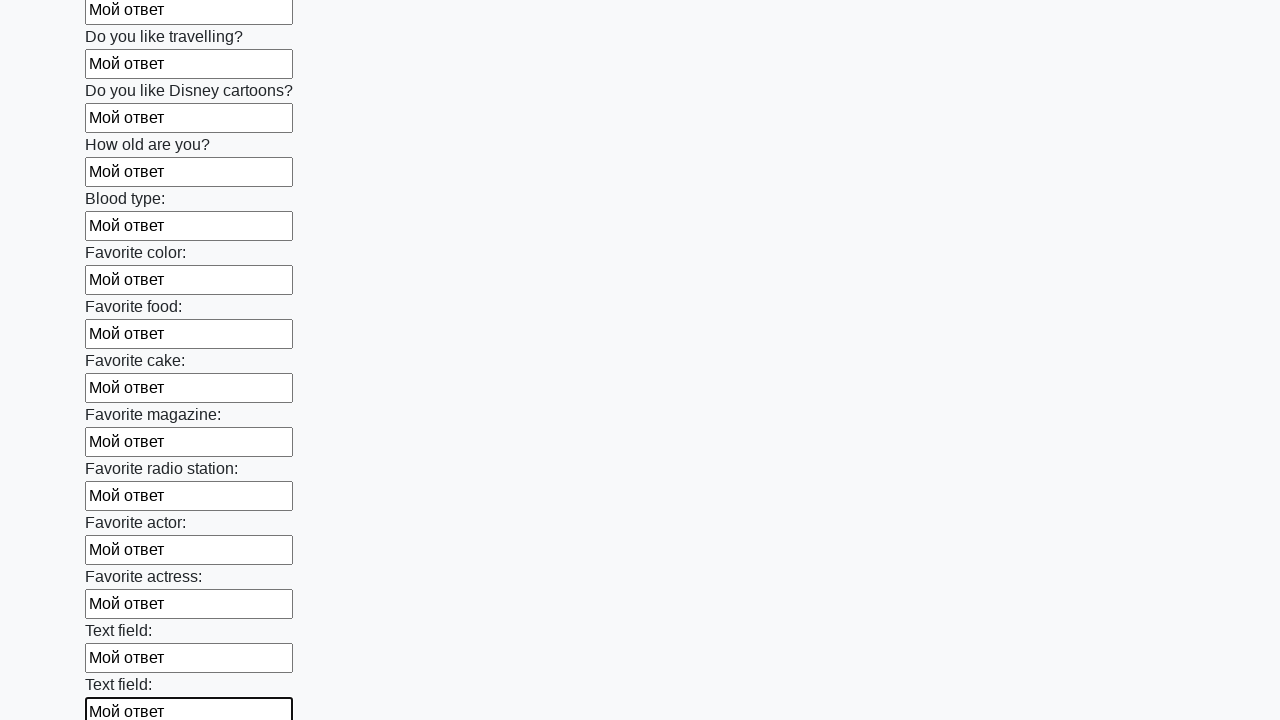

Filled text input field 29 of 100 with 'Мой ответ' on input[type="text"] >> nth=28
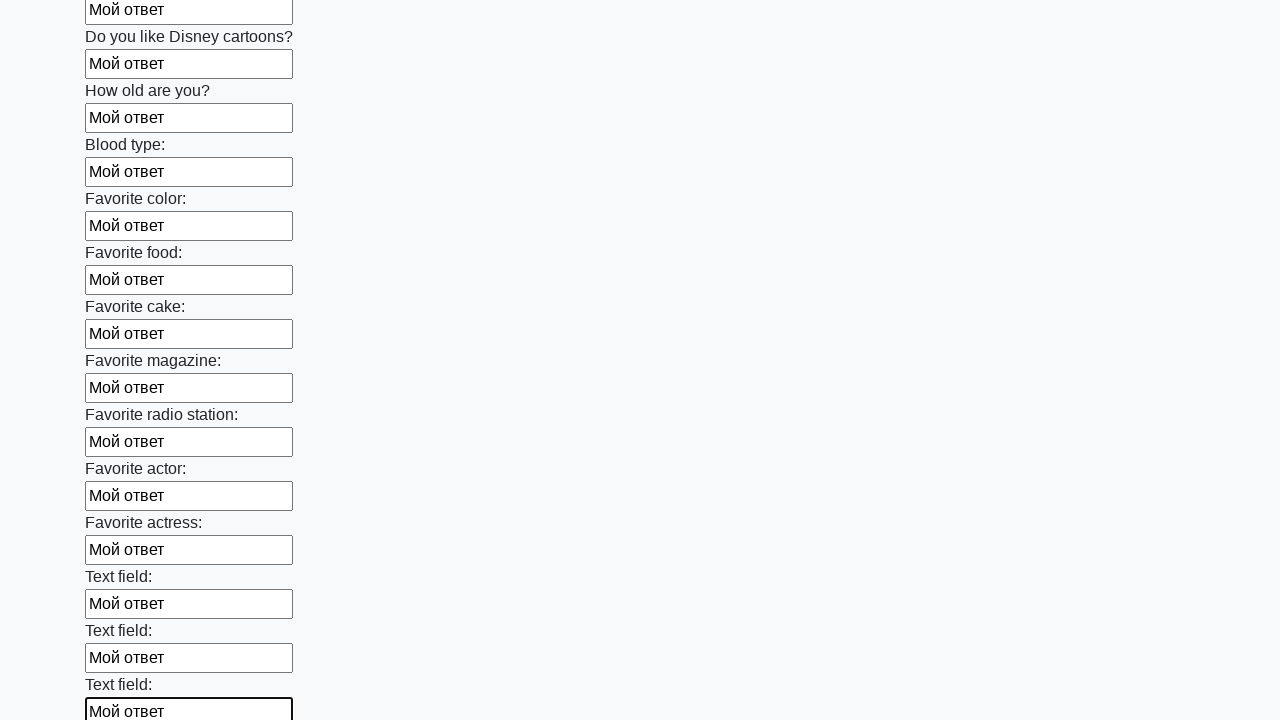

Filled text input field 30 of 100 with 'Мой ответ' on input[type="text"] >> nth=29
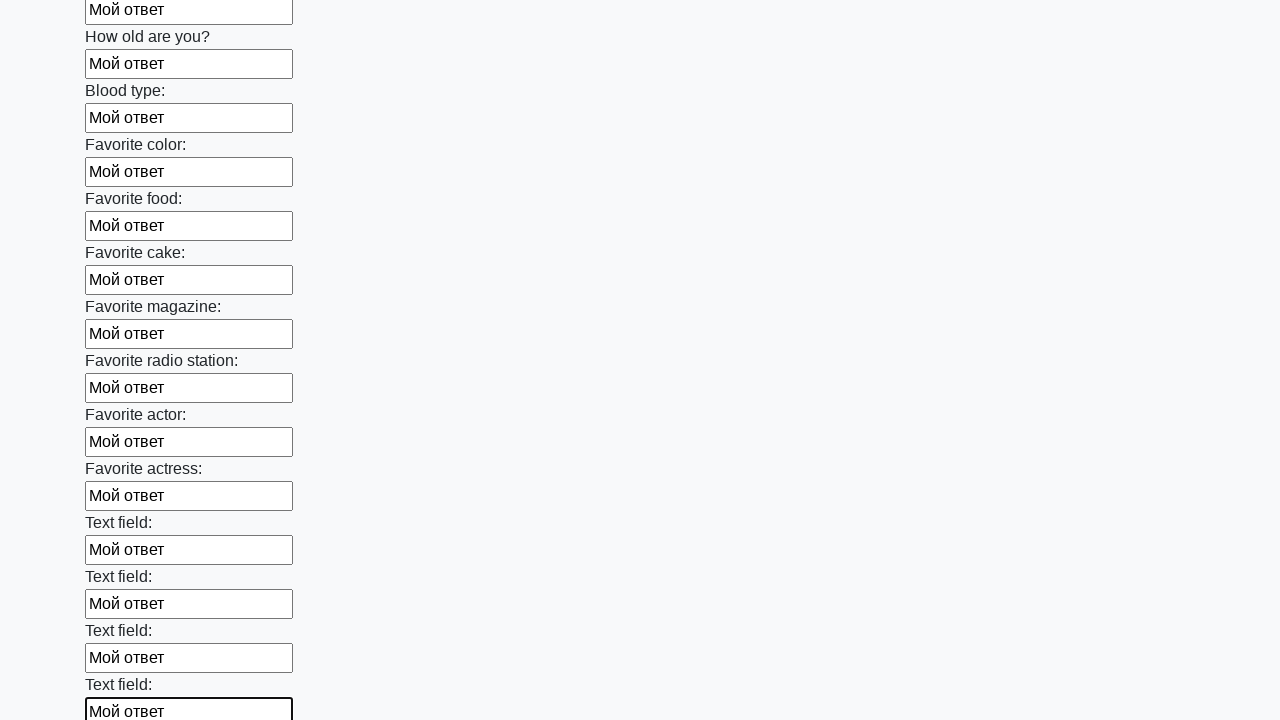

Filled text input field 31 of 100 with 'Мой ответ' on input[type="text"] >> nth=30
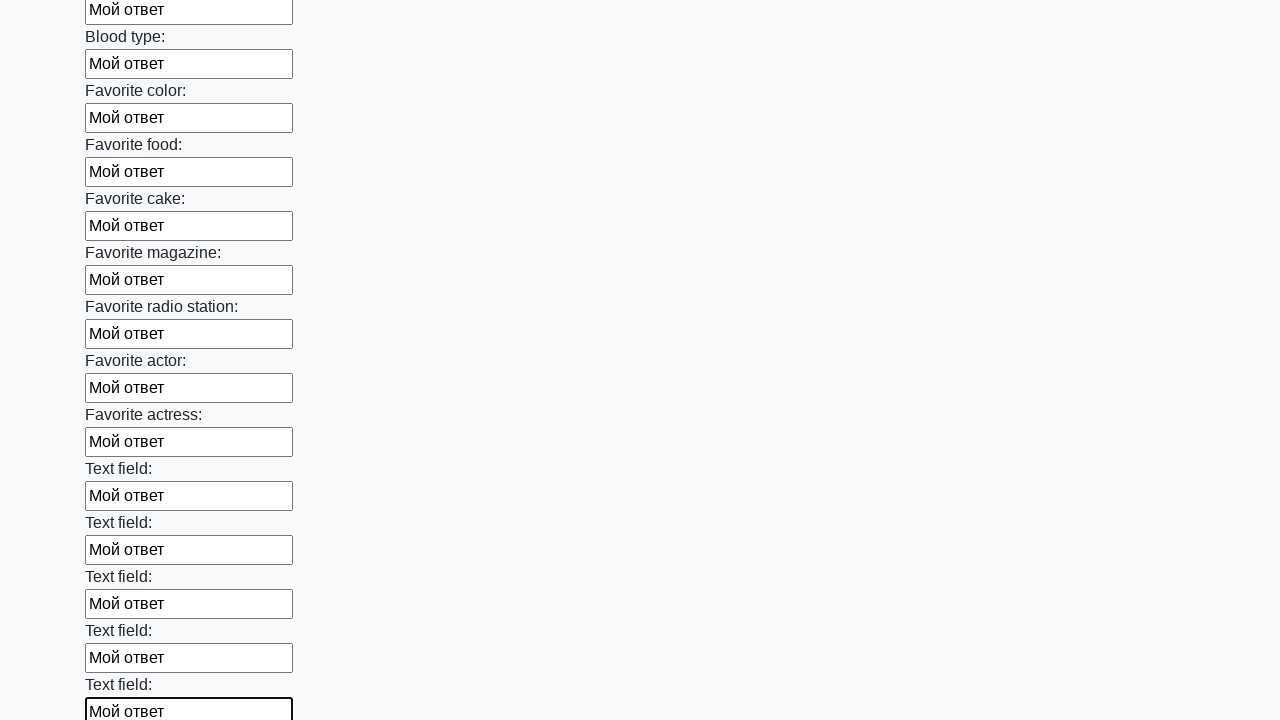

Filled text input field 32 of 100 with 'Мой ответ' on input[type="text"] >> nth=31
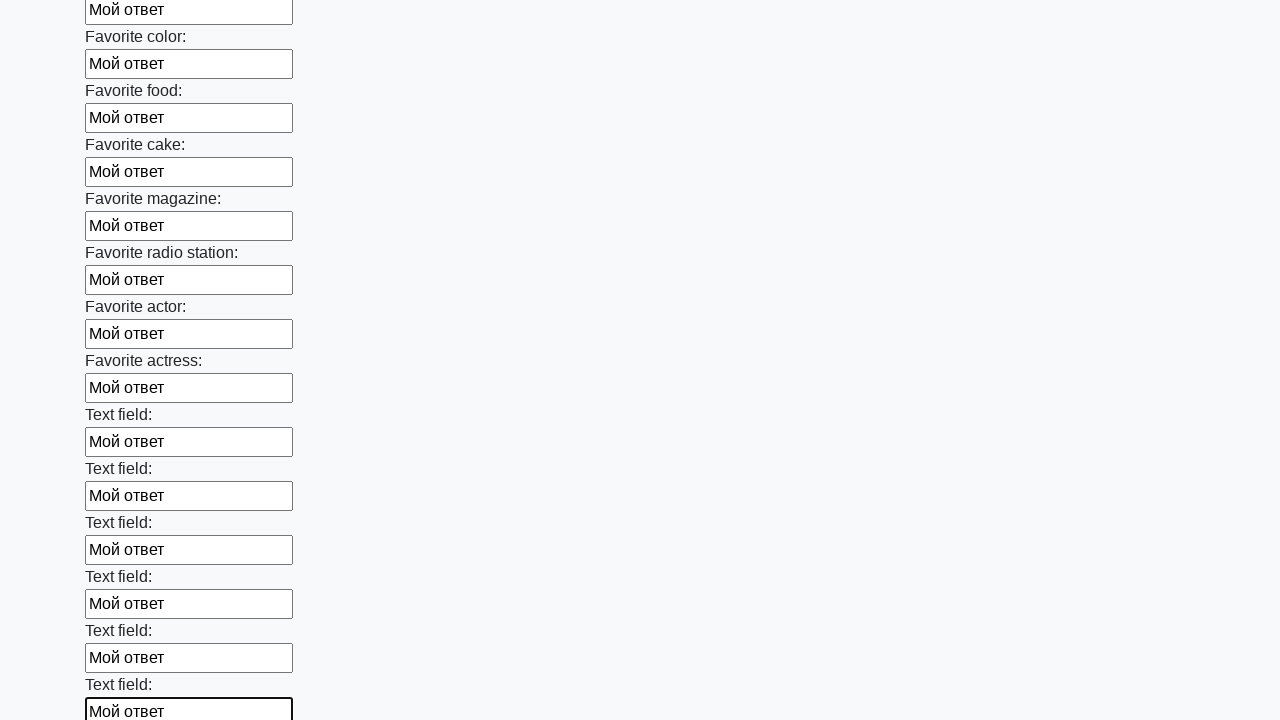

Filled text input field 33 of 100 with 'Мой ответ' on input[type="text"] >> nth=32
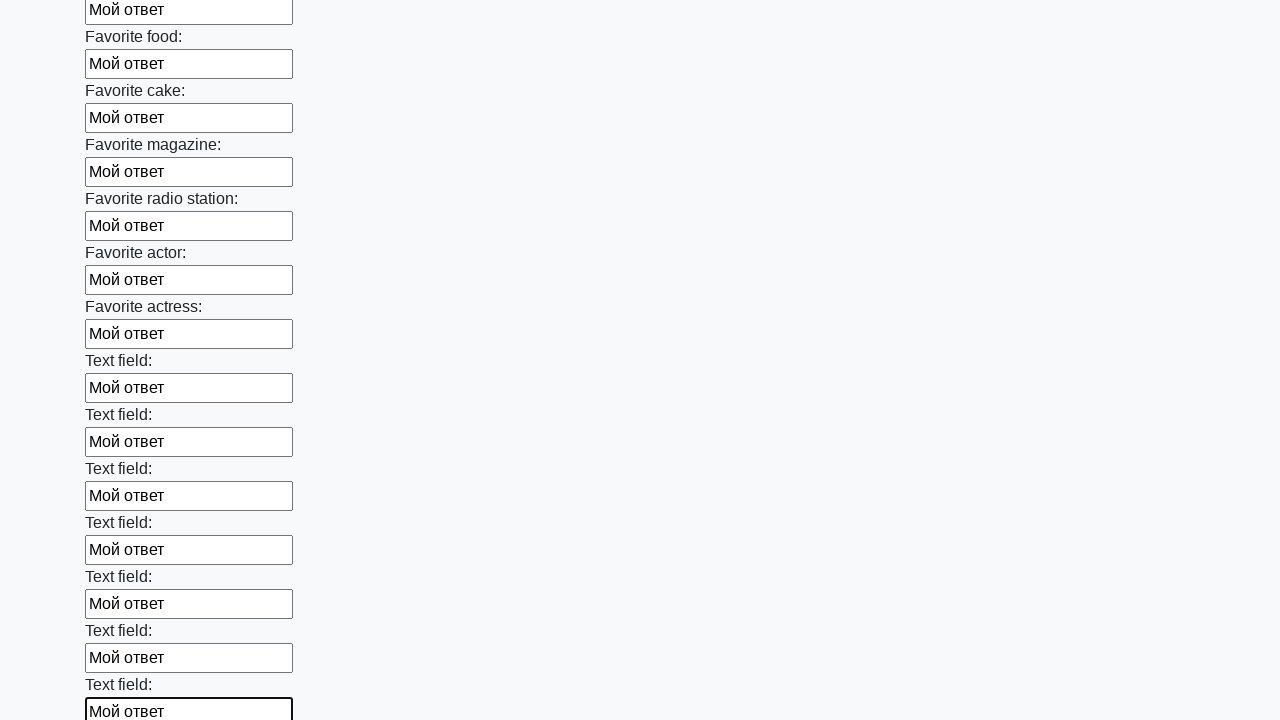

Filled text input field 34 of 100 with 'Мой ответ' on input[type="text"] >> nth=33
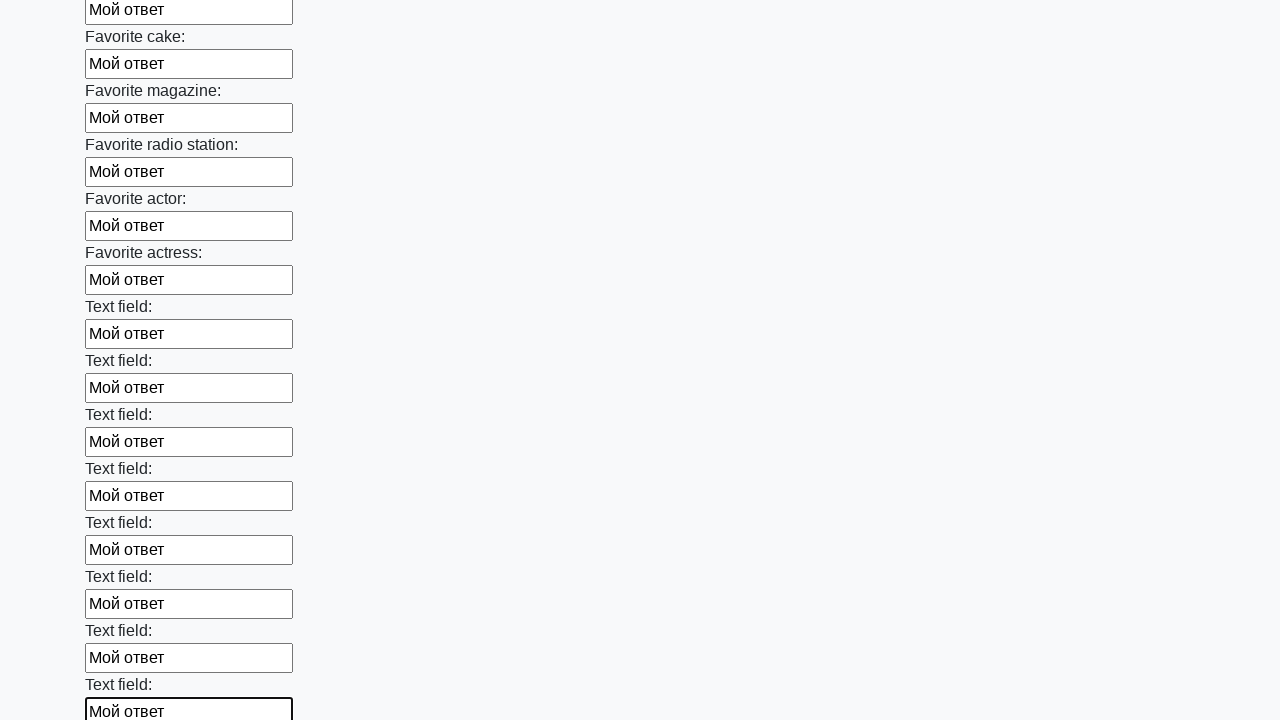

Filled text input field 35 of 100 with 'Мой ответ' on input[type="text"] >> nth=34
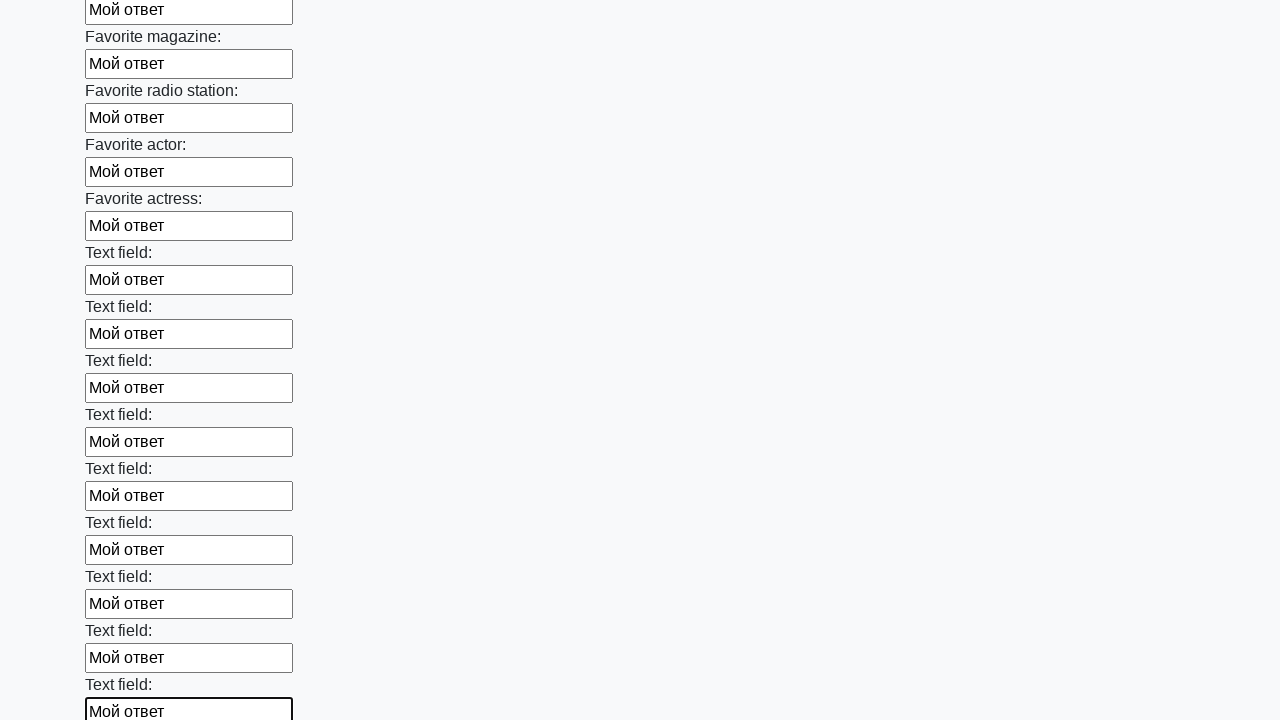

Filled text input field 36 of 100 with 'Мой ответ' on input[type="text"] >> nth=35
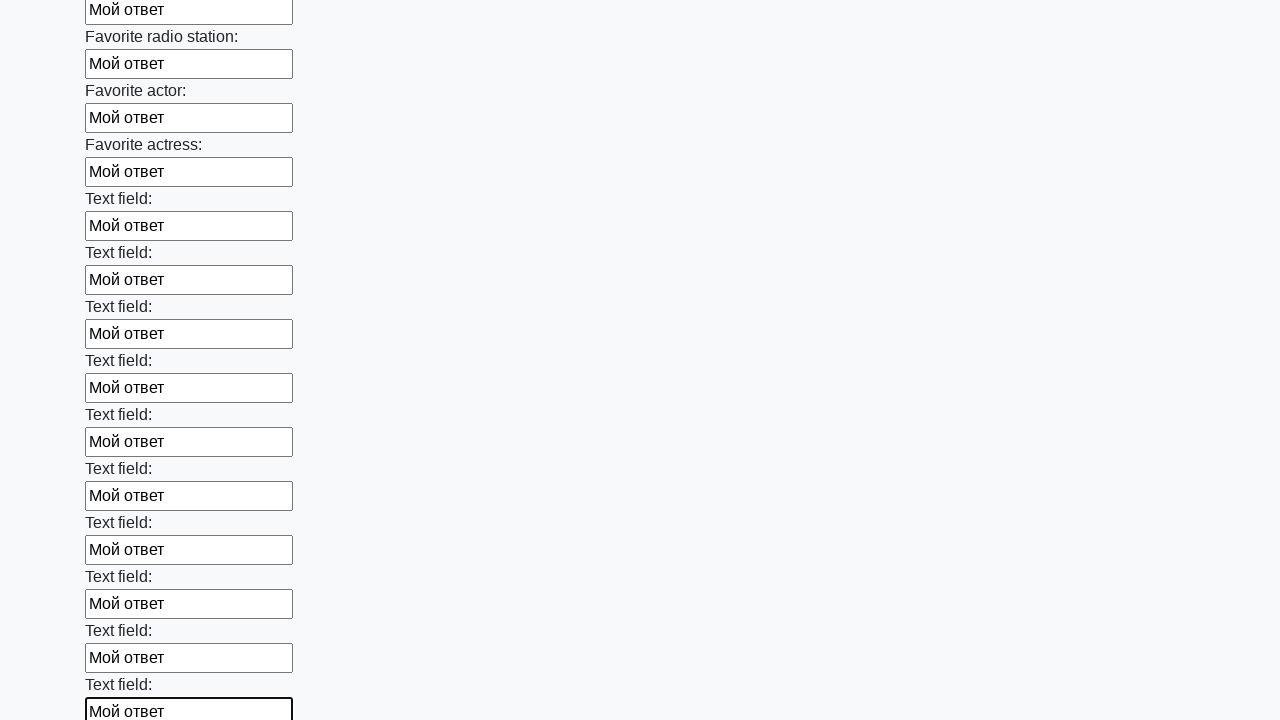

Filled text input field 37 of 100 with 'Мой ответ' on input[type="text"] >> nth=36
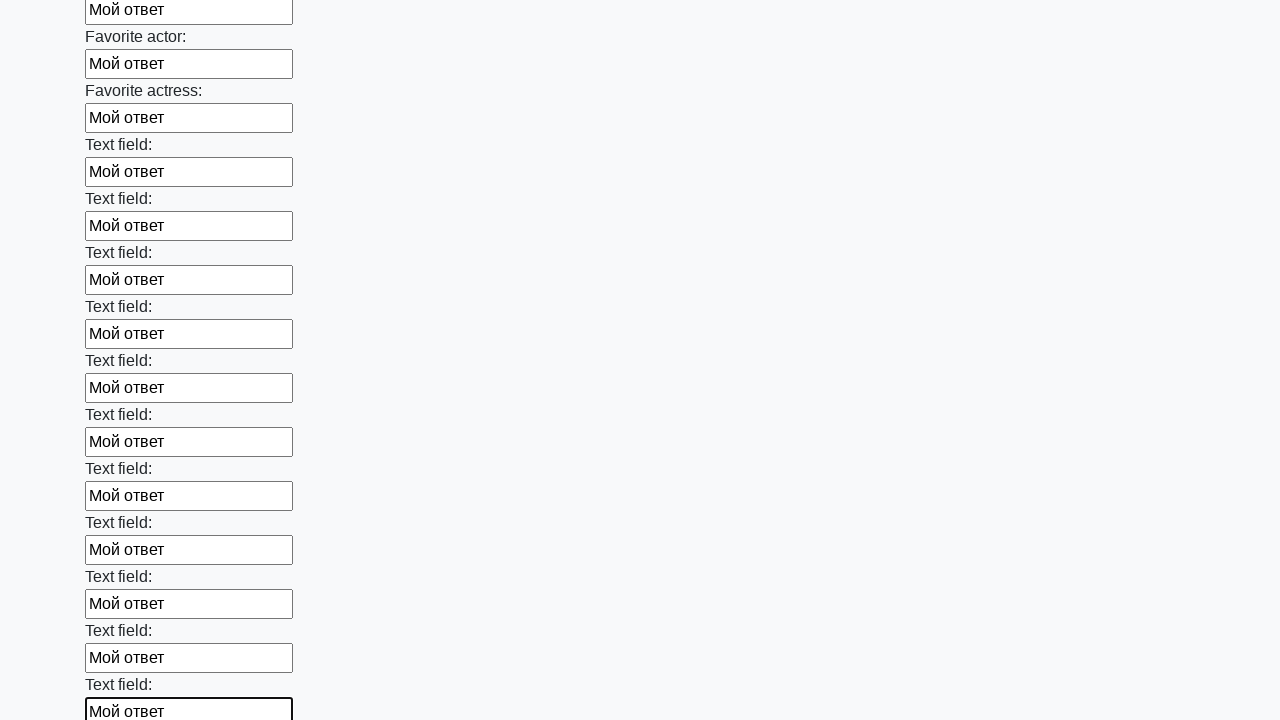

Filled text input field 38 of 100 with 'Мой ответ' on input[type="text"] >> nth=37
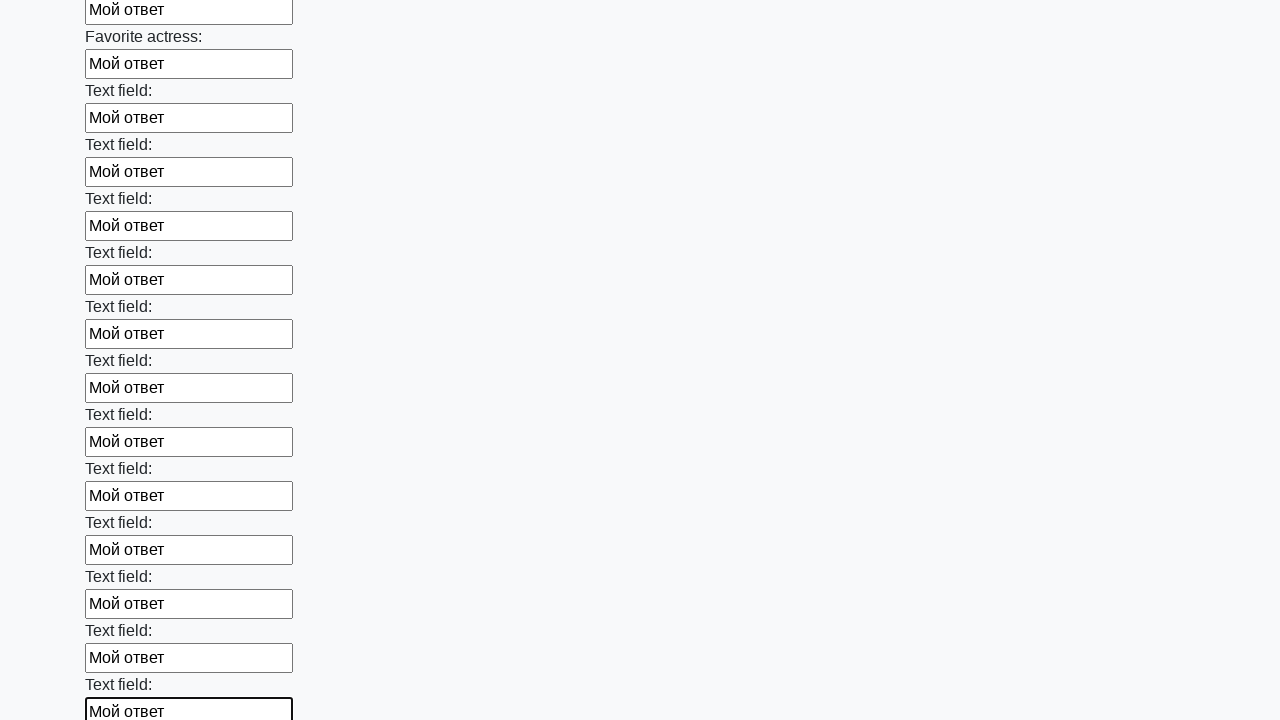

Filled text input field 39 of 100 with 'Мой ответ' on input[type="text"] >> nth=38
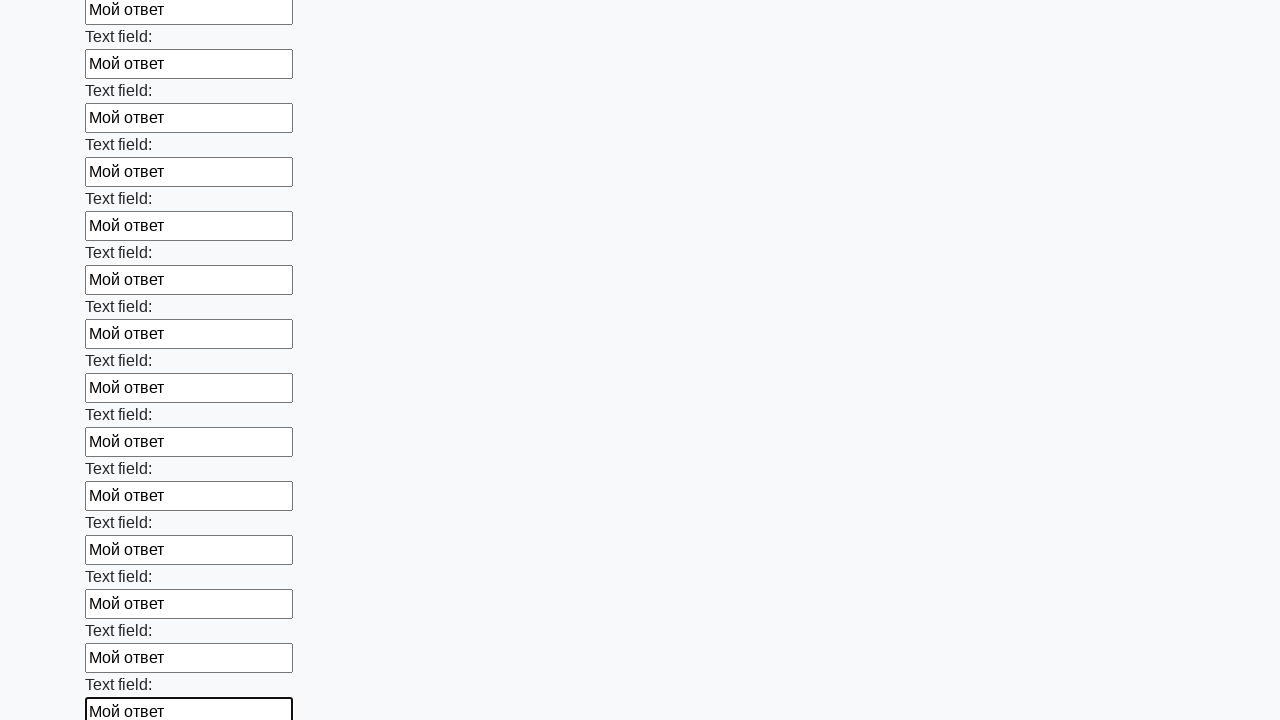

Filled text input field 40 of 100 with 'Мой ответ' on input[type="text"] >> nth=39
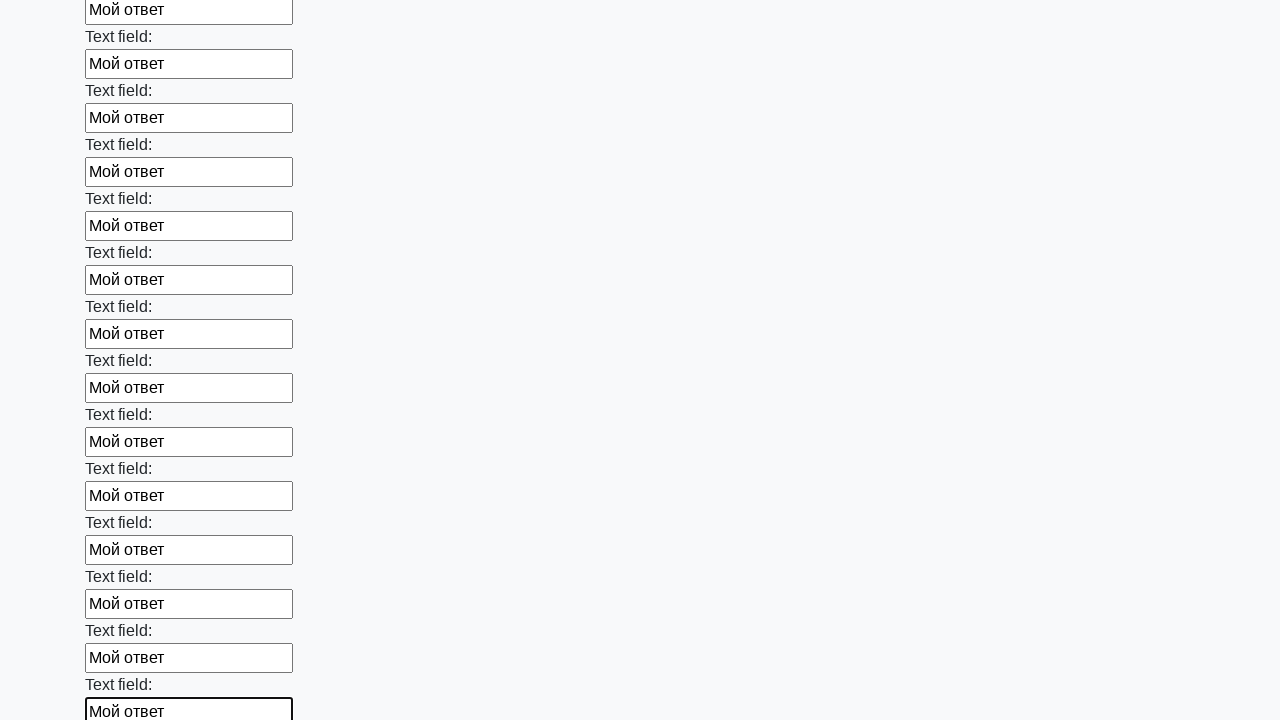

Filled text input field 41 of 100 with 'Мой ответ' on input[type="text"] >> nth=40
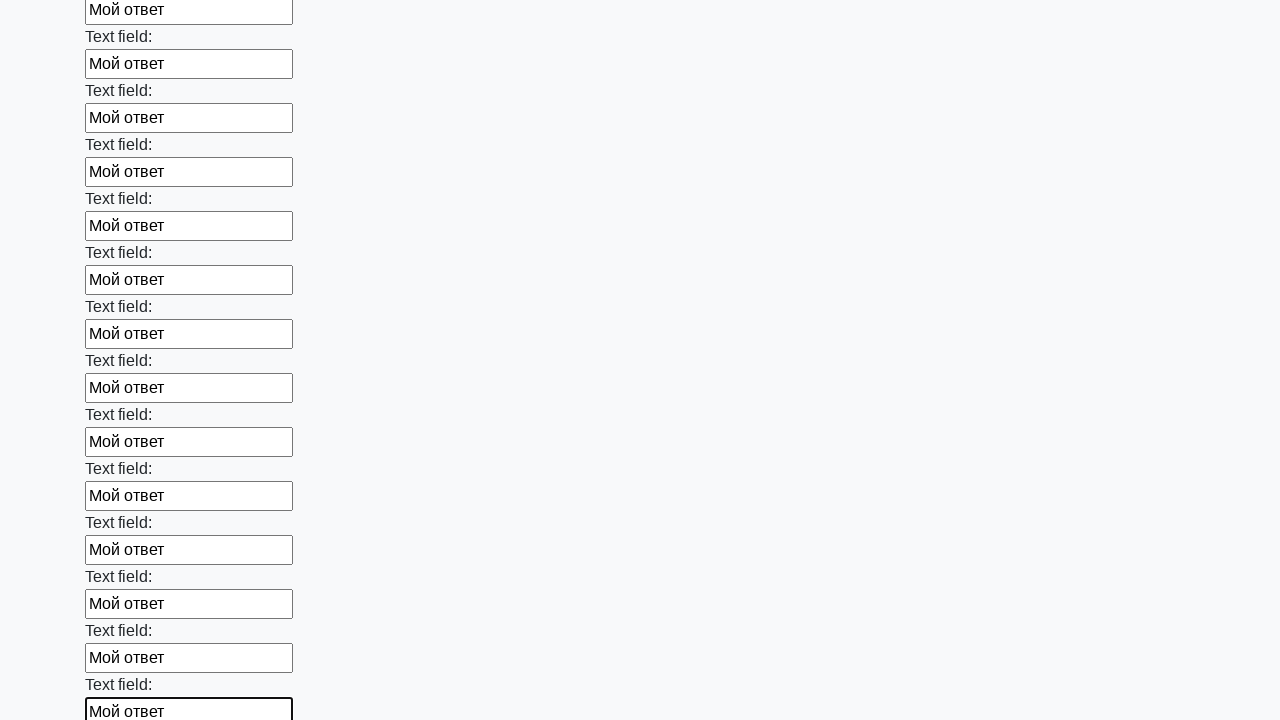

Filled text input field 42 of 100 with 'Мой ответ' on input[type="text"] >> nth=41
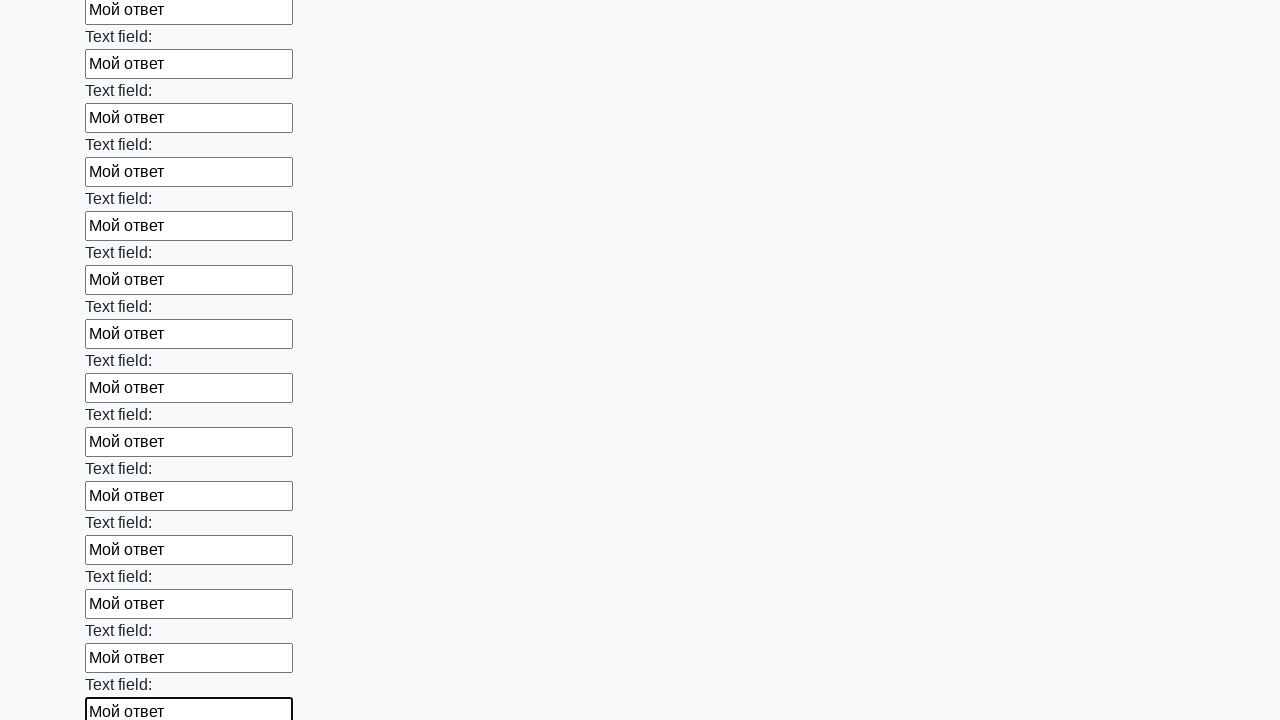

Filled text input field 43 of 100 with 'Мой ответ' on input[type="text"] >> nth=42
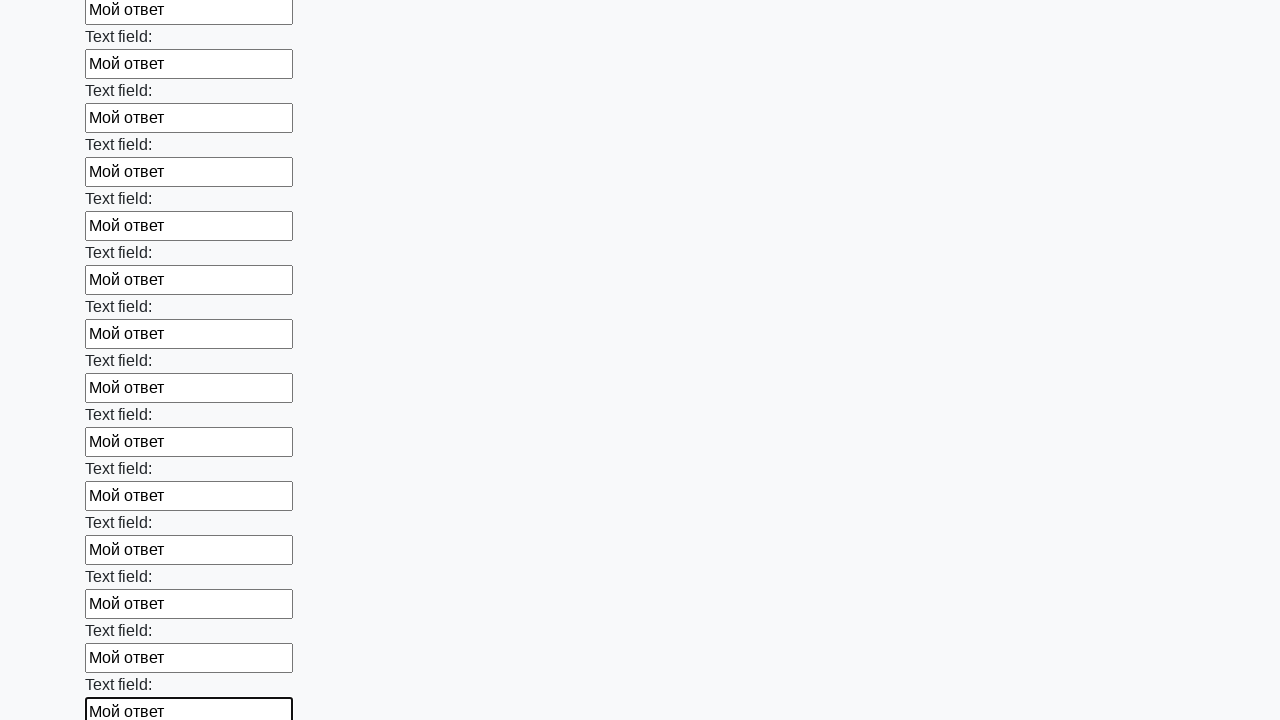

Filled text input field 44 of 100 with 'Мой ответ' on input[type="text"] >> nth=43
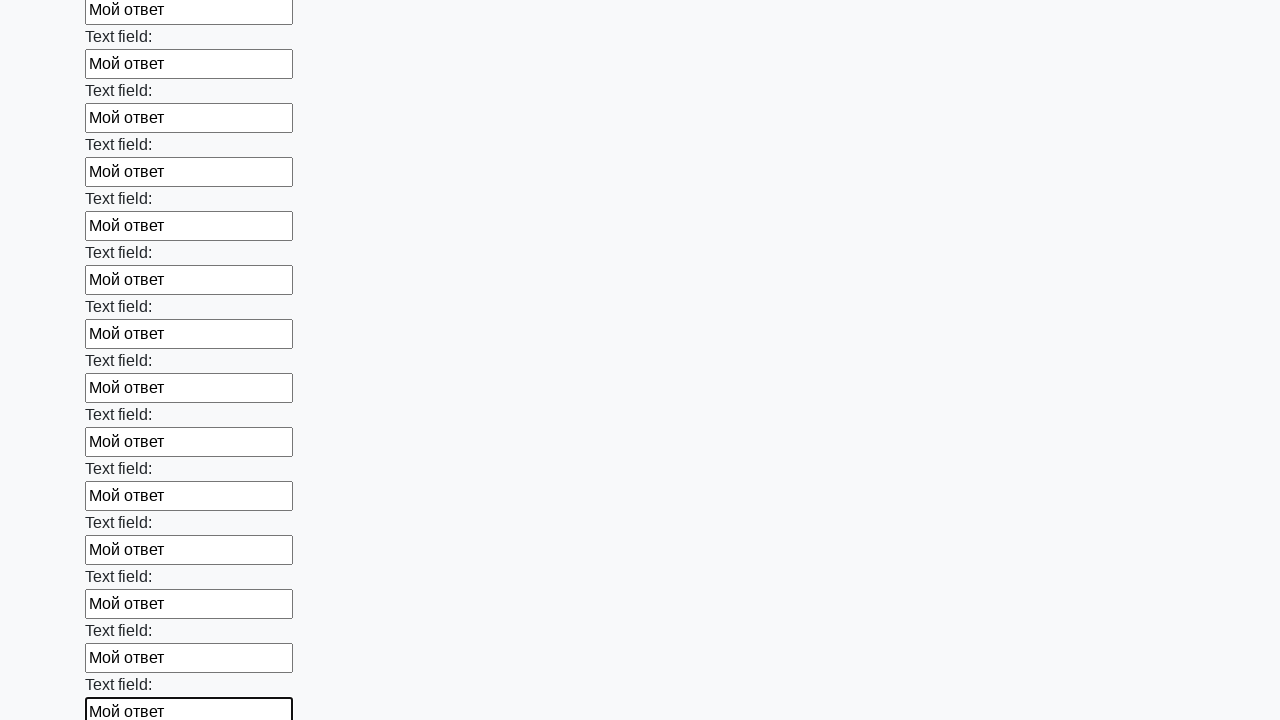

Filled text input field 45 of 100 with 'Мой ответ' on input[type="text"] >> nth=44
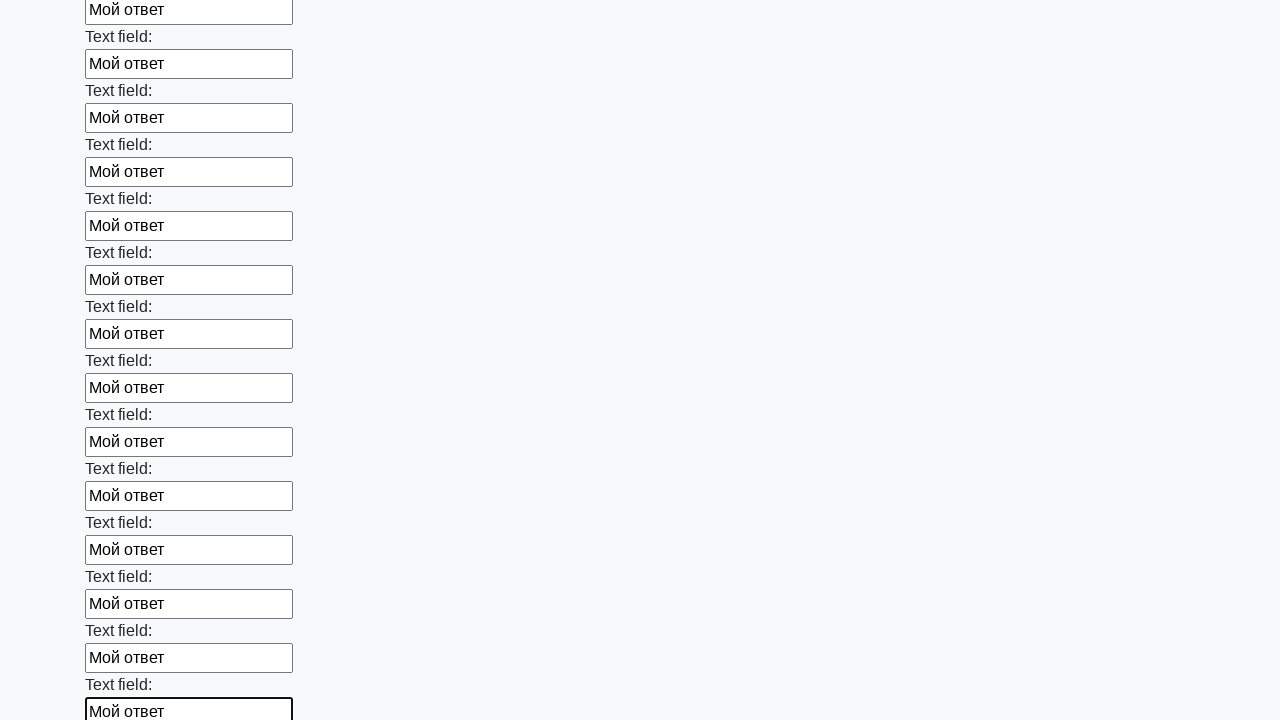

Filled text input field 46 of 100 with 'Мой ответ' on input[type="text"] >> nth=45
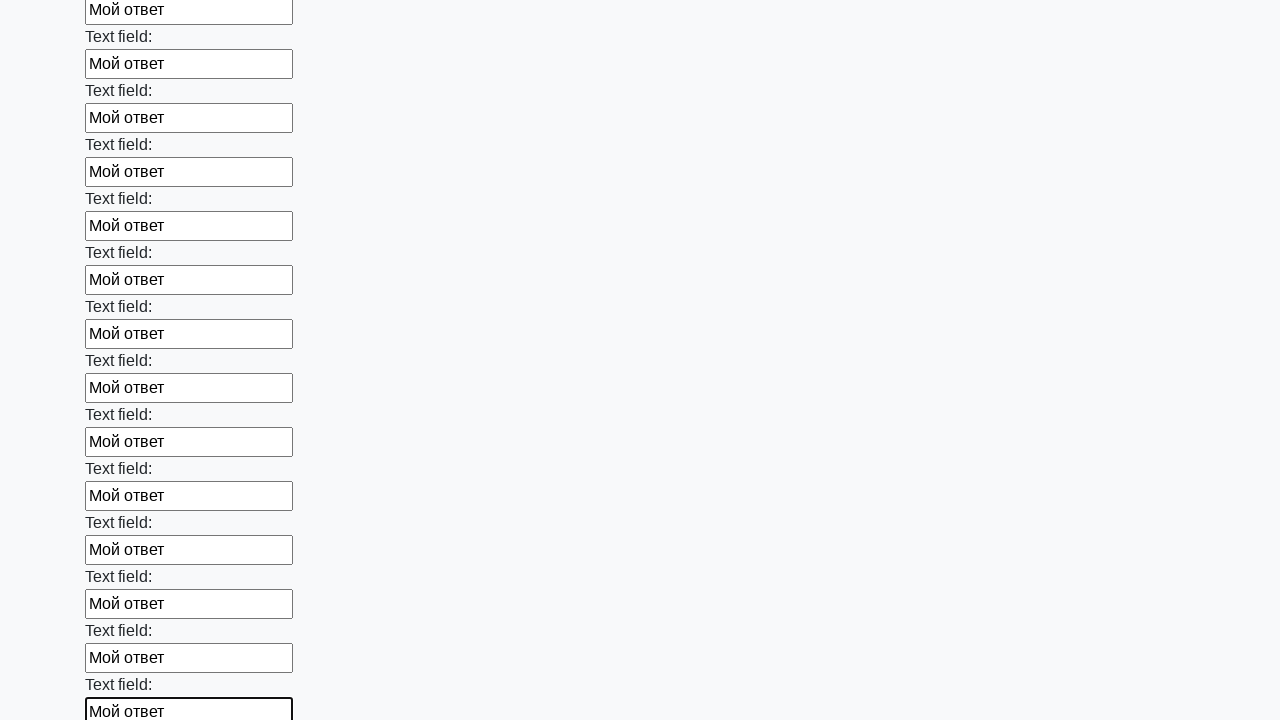

Filled text input field 47 of 100 with 'Мой ответ' on input[type="text"] >> nth=46
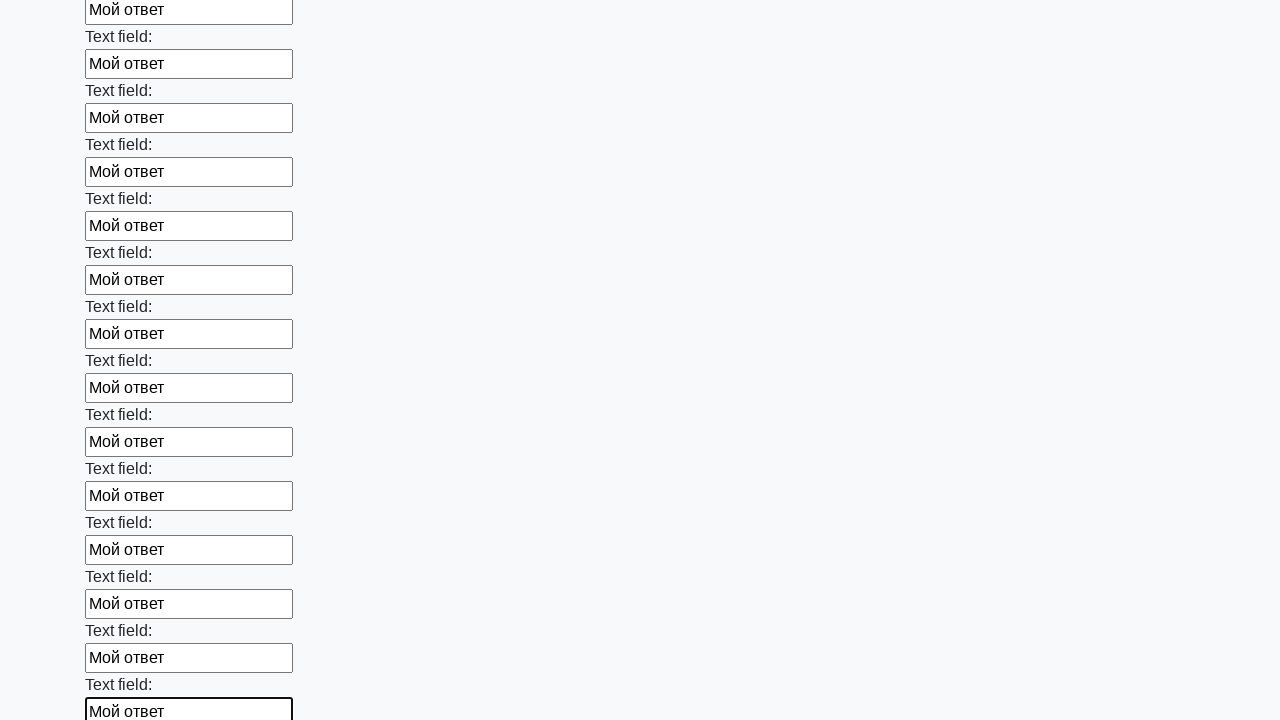

Filled text input field 48 of 100 with 'Мой ответ' on input[type="text"] >> nth=47
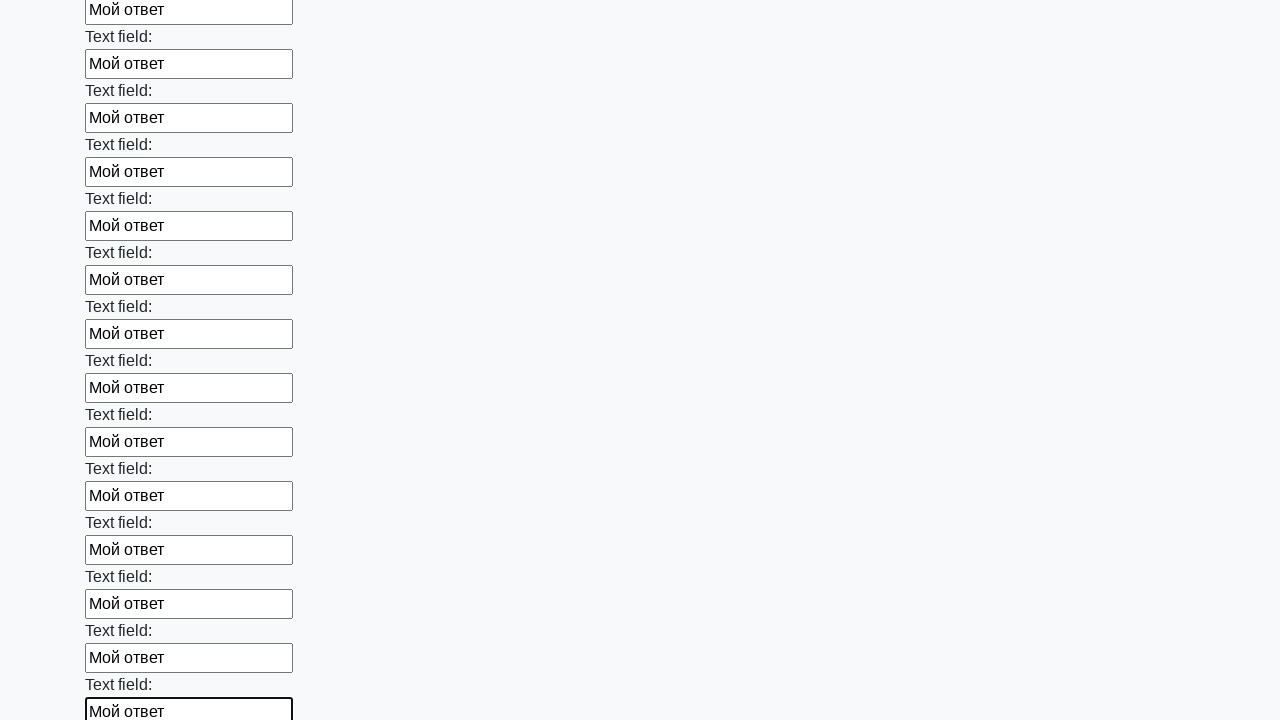

Filled text input field 49 of 100 with 'Мой ответ' on input[type="text"] >> nth=48
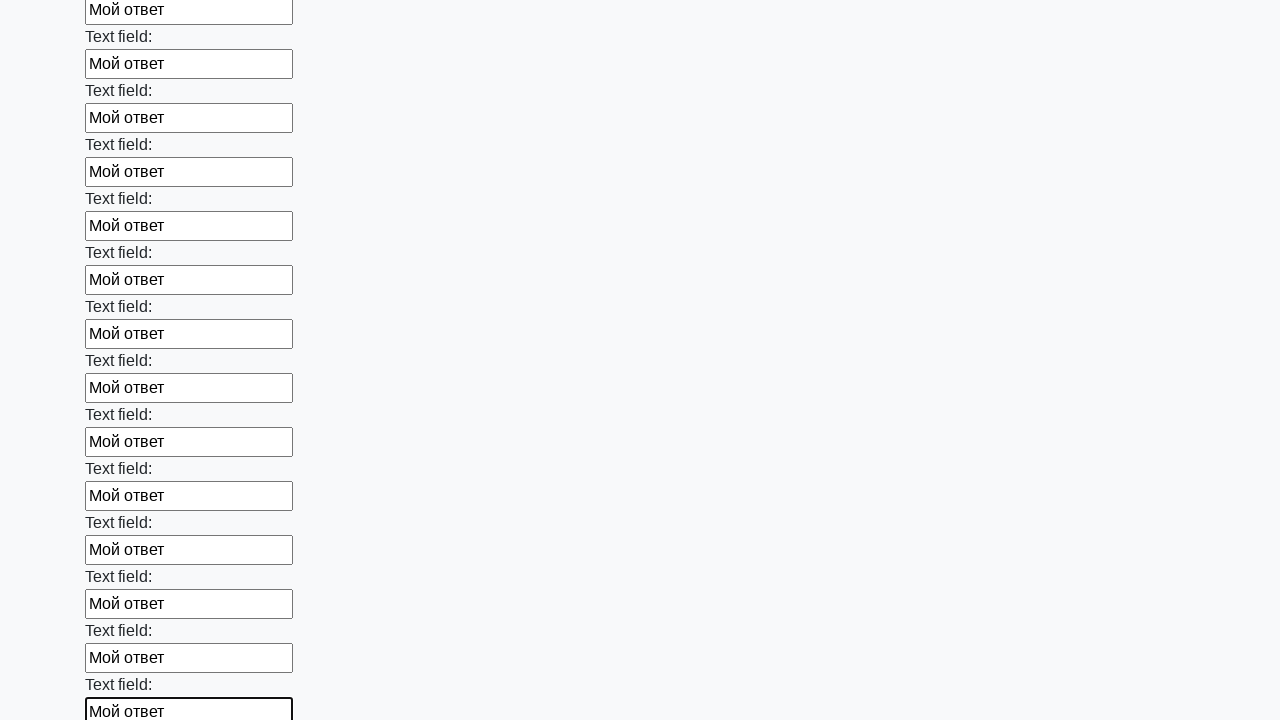

Filled text input field 50 of 100 with 'Мой ответ' on input[type="text"] >> nth=49
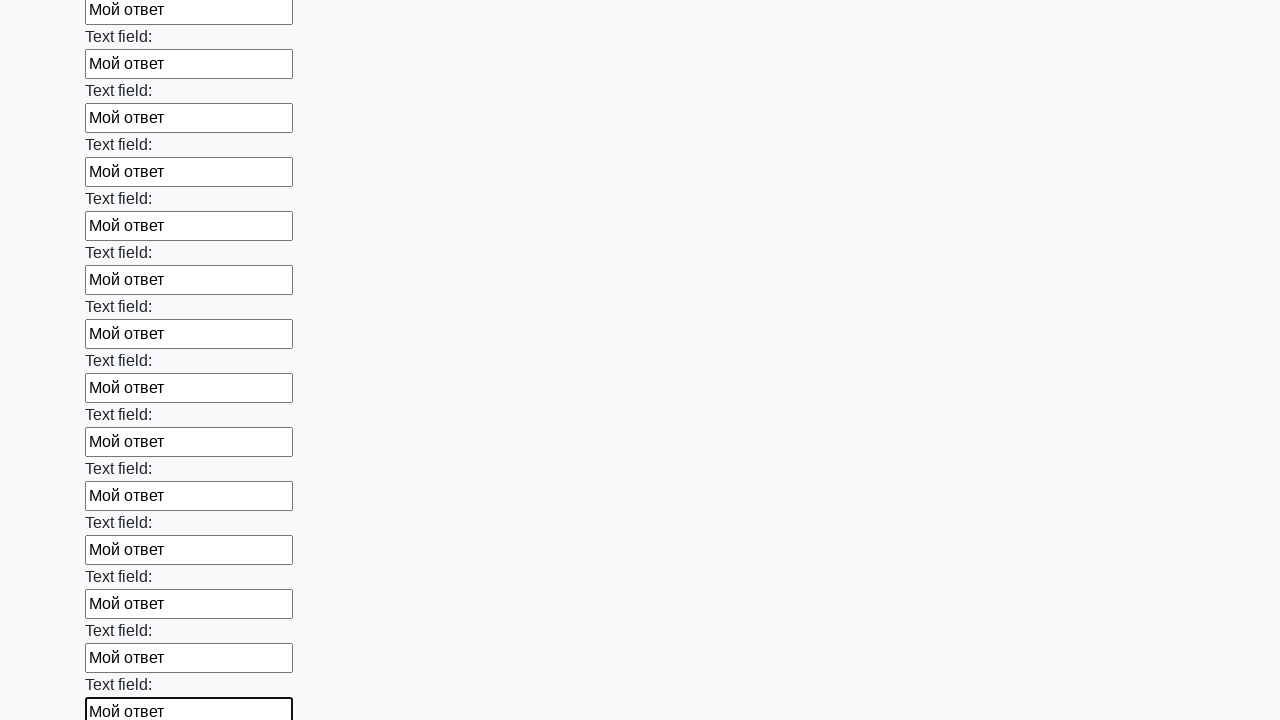

Filled text input field 51 of 100 with 'Мой ответ' on input[type="text"] >> nth=50
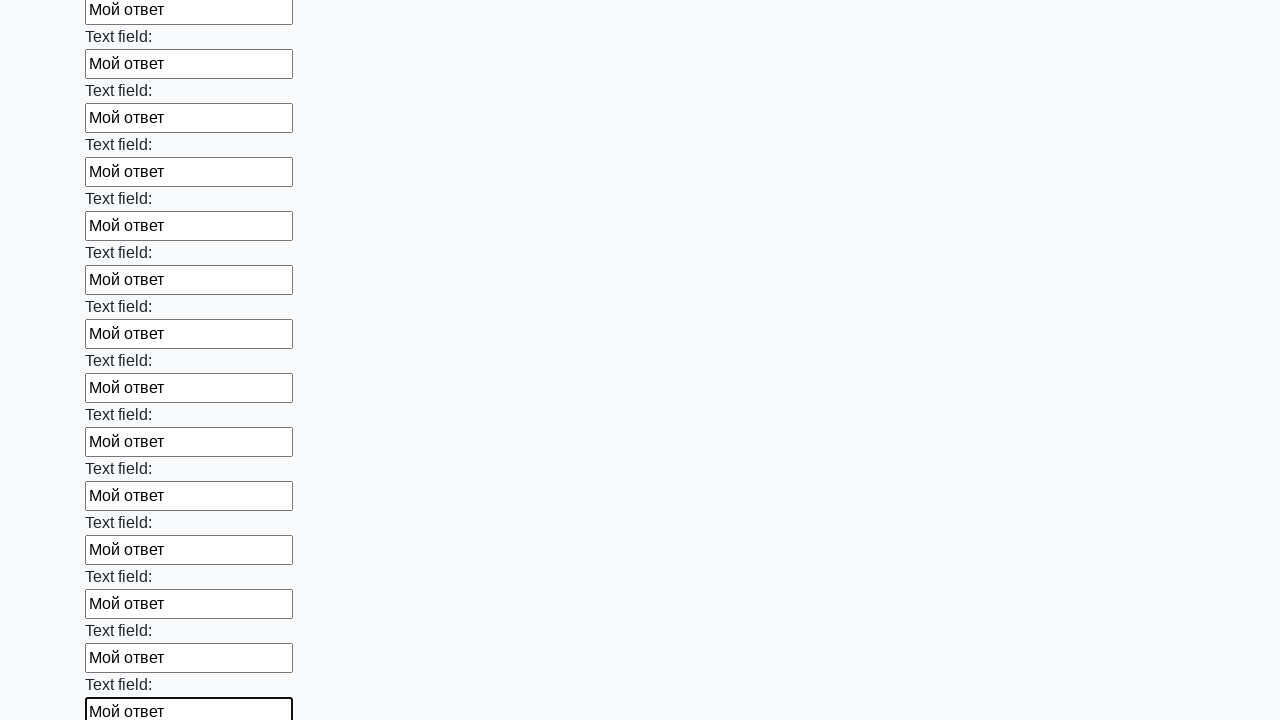

Filled text input field 52 of 100 with 'Мой ответ' on input[type="text"] >> nth=51
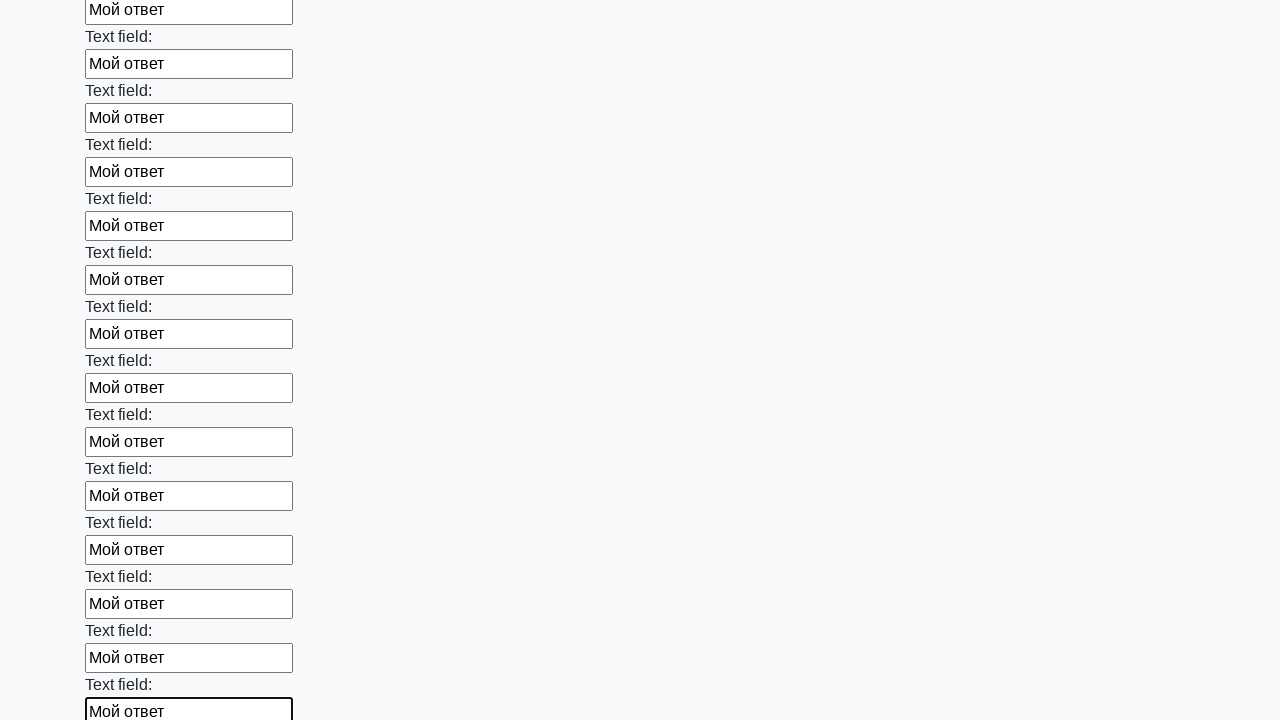

Filled text input field 53 of 100 with 'Мой ответ' on input[type="text"] >> nth=52
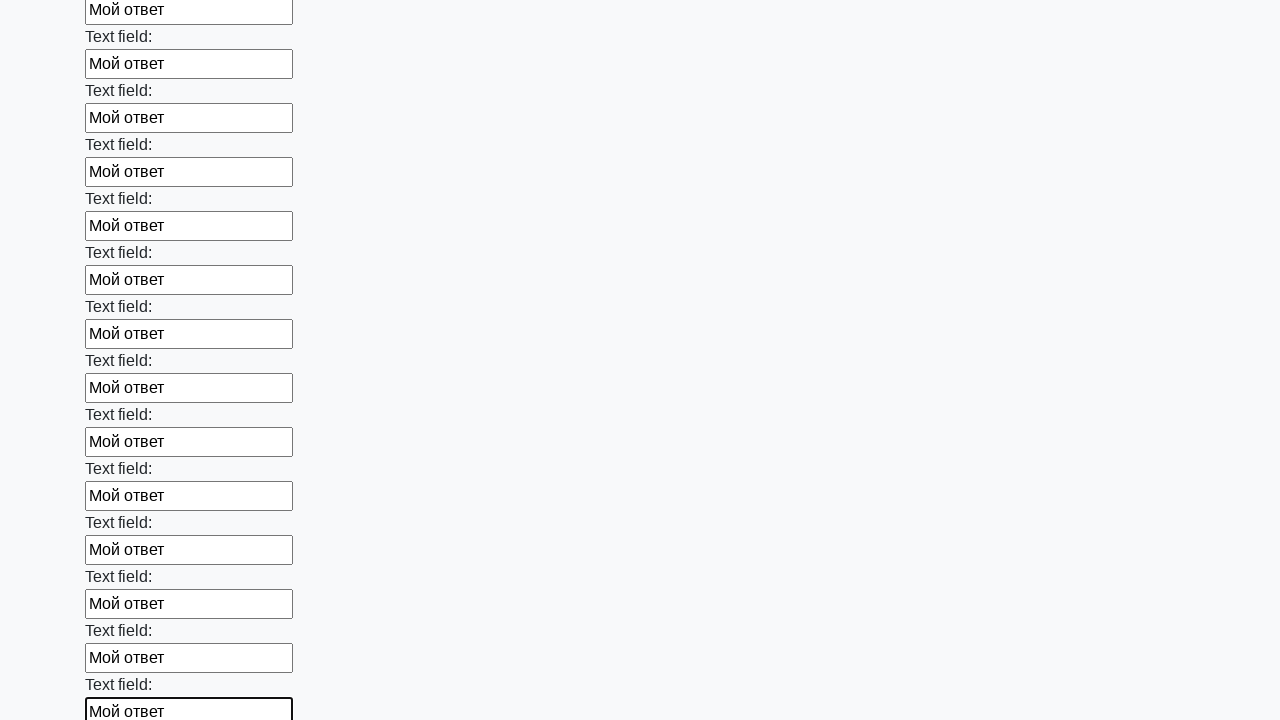

Filled text input field 54 of 100 with 'Мой ответ' on input[type="text"] >> nth=53
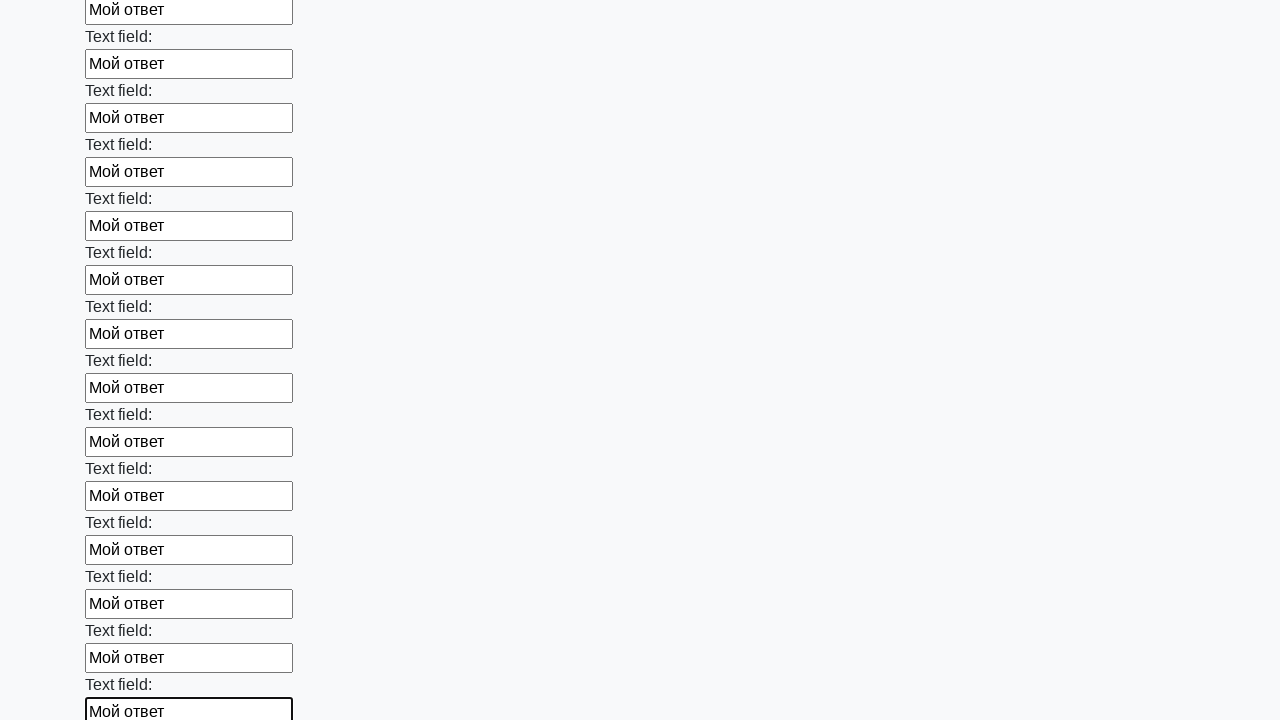

Filled text input field 55 of 100 with 'Мой ответ' on input[type="text"] >> nth=54
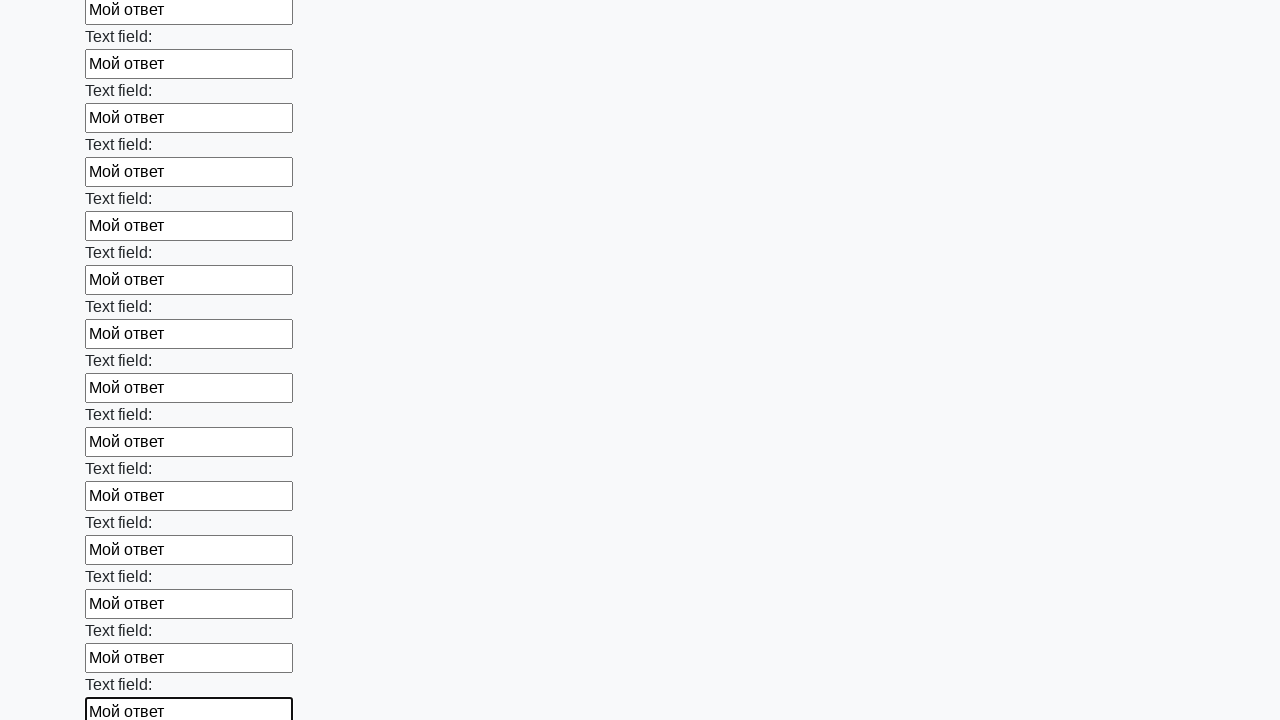

Filled text input field 56 of 100 with 'Мой ответ' on input[type="text"] >> nth=55
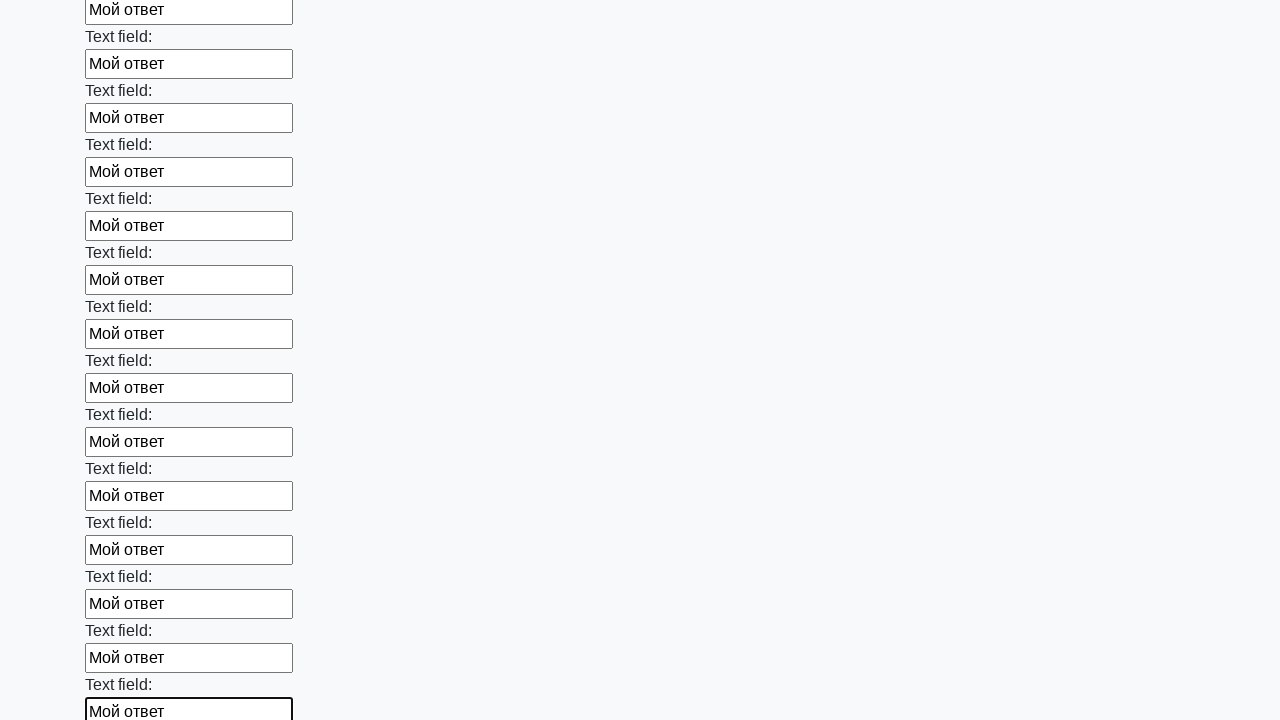

Filled text input field 57 of 100 with 'Мой ответ' on input[type="text"] >> nth=56
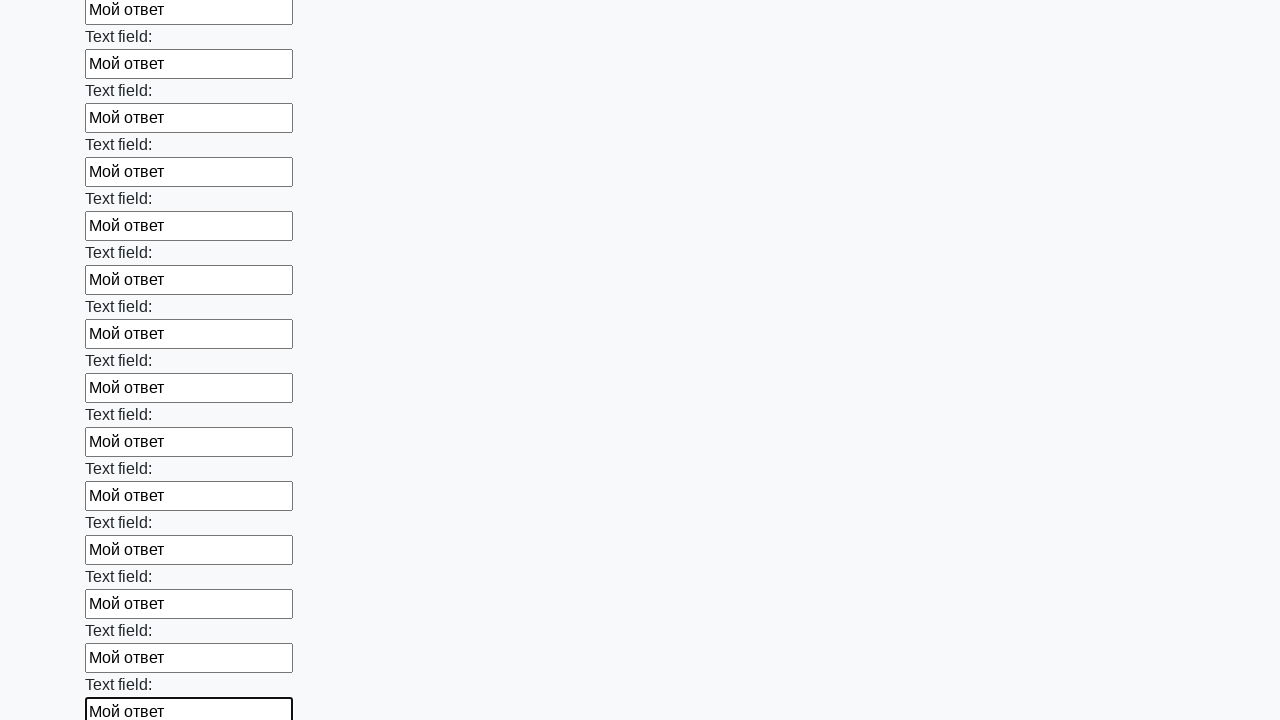

Filled text input field 58 of 100 with 'Мой ответ' on input[type="text"] >> nth=57
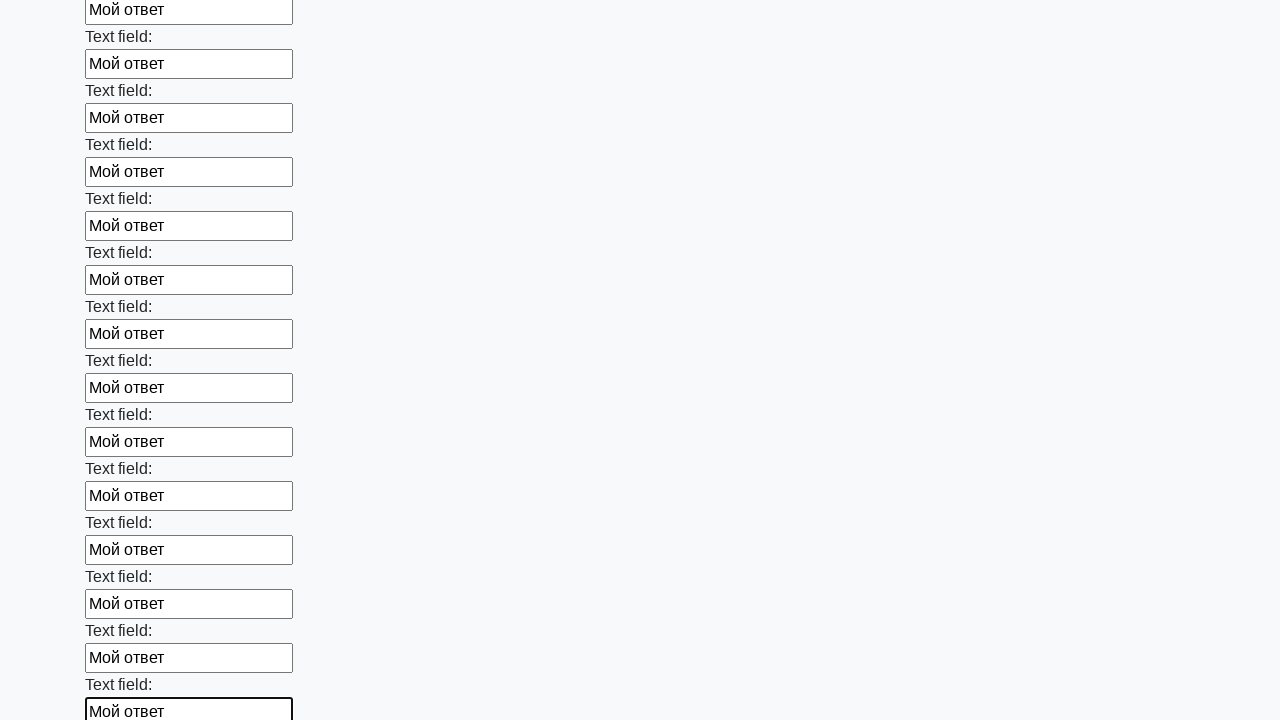

Filled text input field 59 of 100 with 'Мой ответ' on input[type="text"] >> nth=58
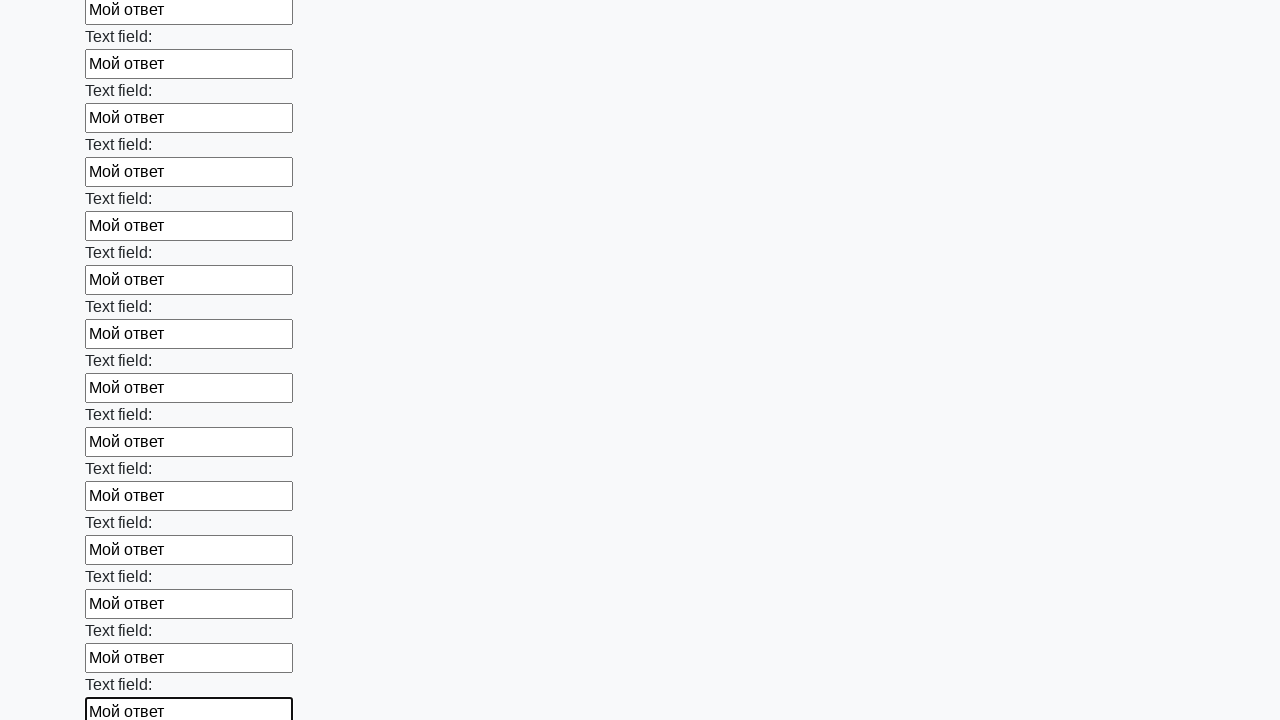

Filled text input field 60 of 100 with 'Мой ответ' on input[type="text"] >> nth=59
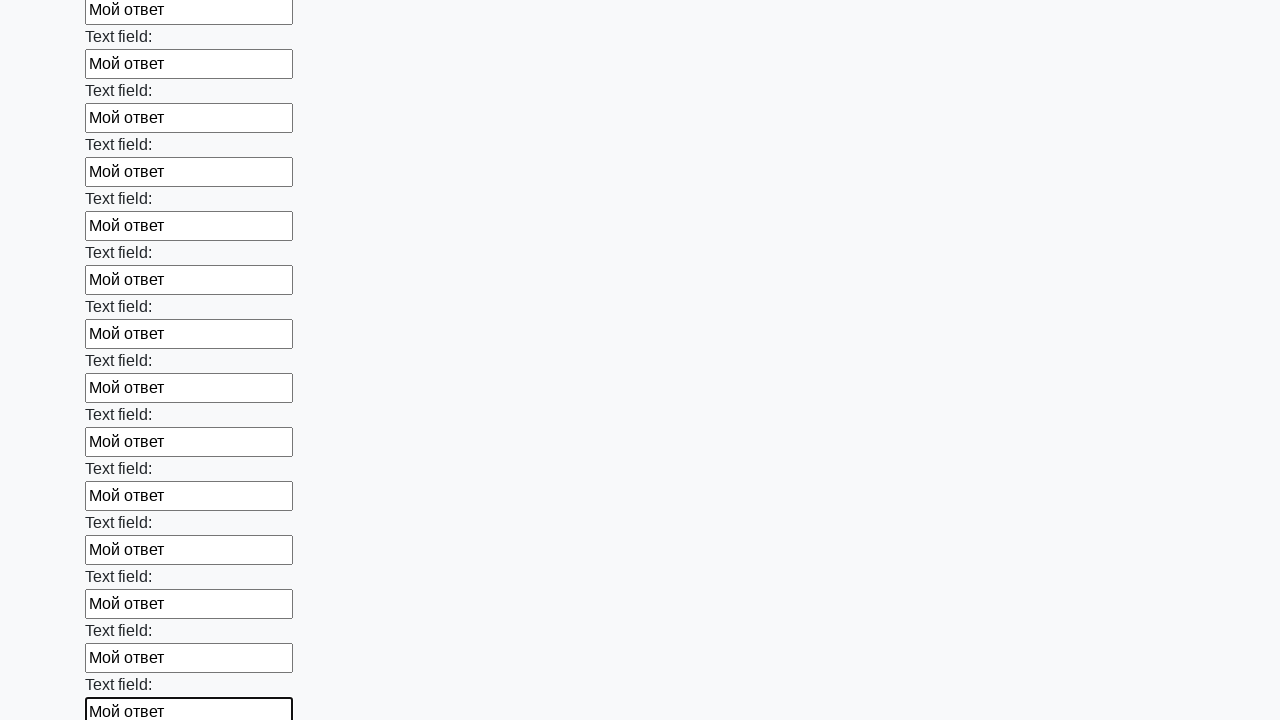

Filled text input field 61 of 100 with 'Мой ответ' on input[type="text"] >> nth=60
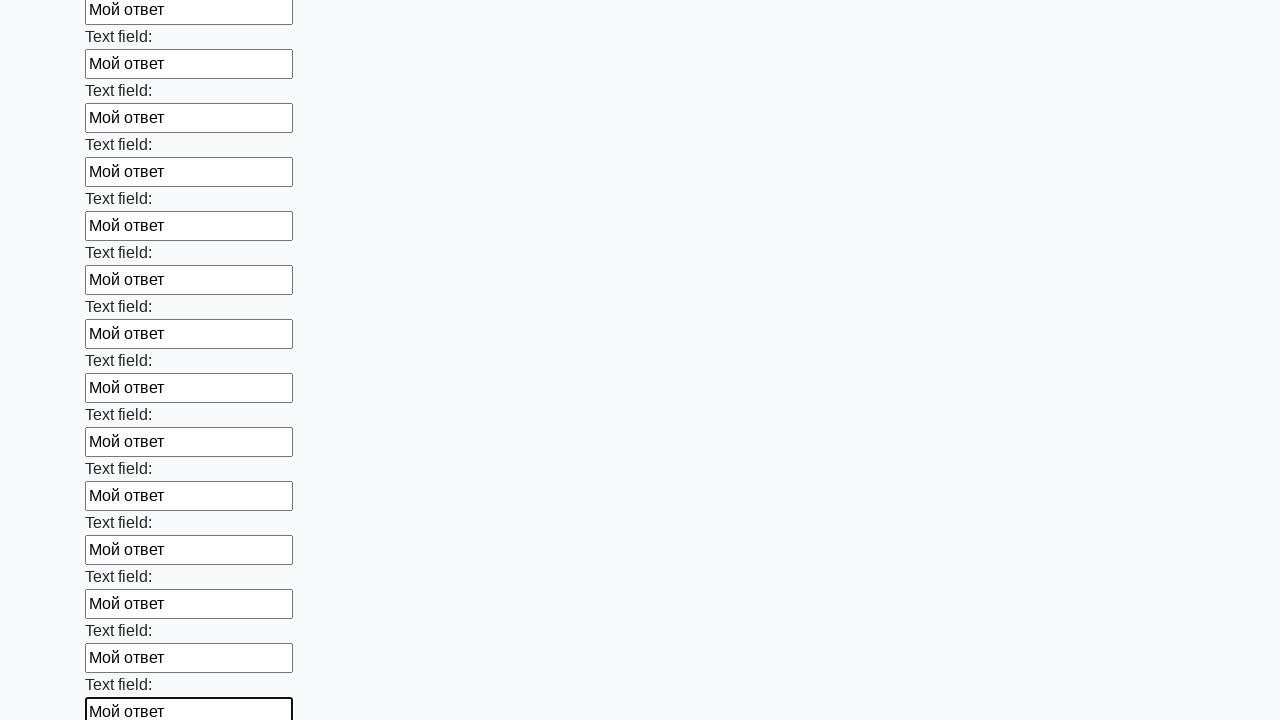

Filled text input field 62 of 100 with 'Мой ответ' on input[type="text"] >> nth=61
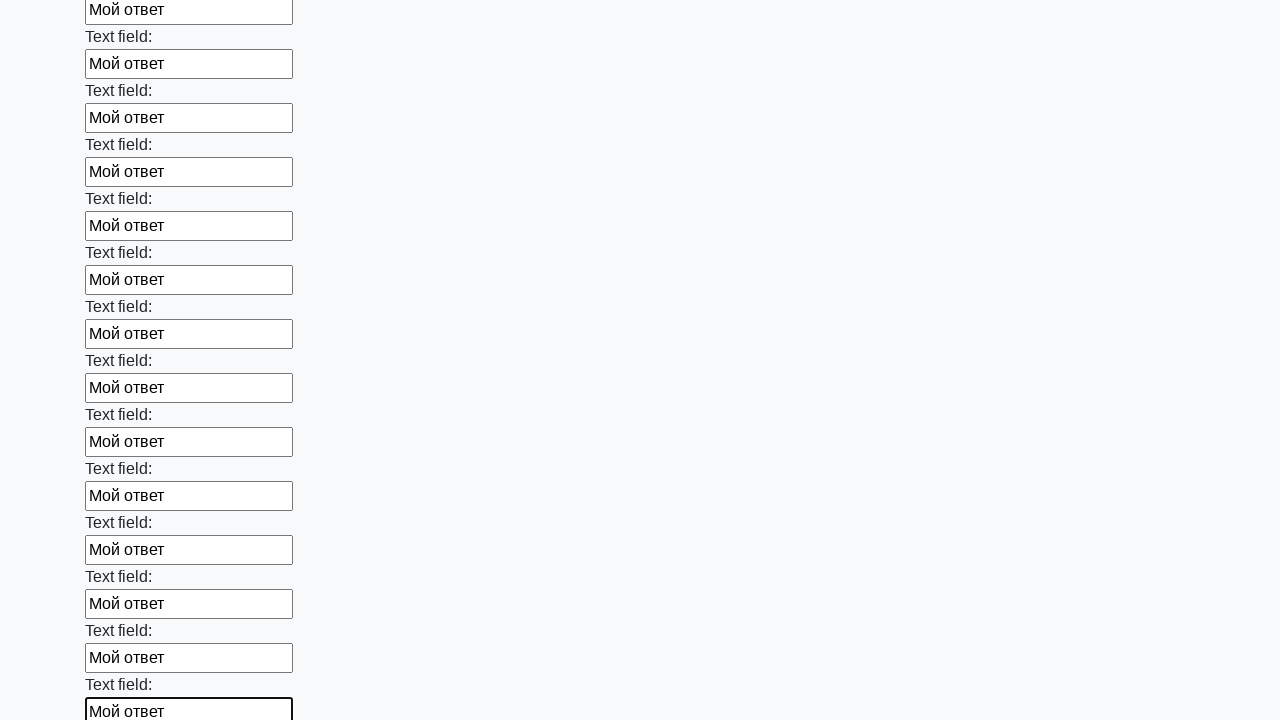

Filled text input field 63 of 100 with 'Мой ответ' on input[type="text"] >> nth=62
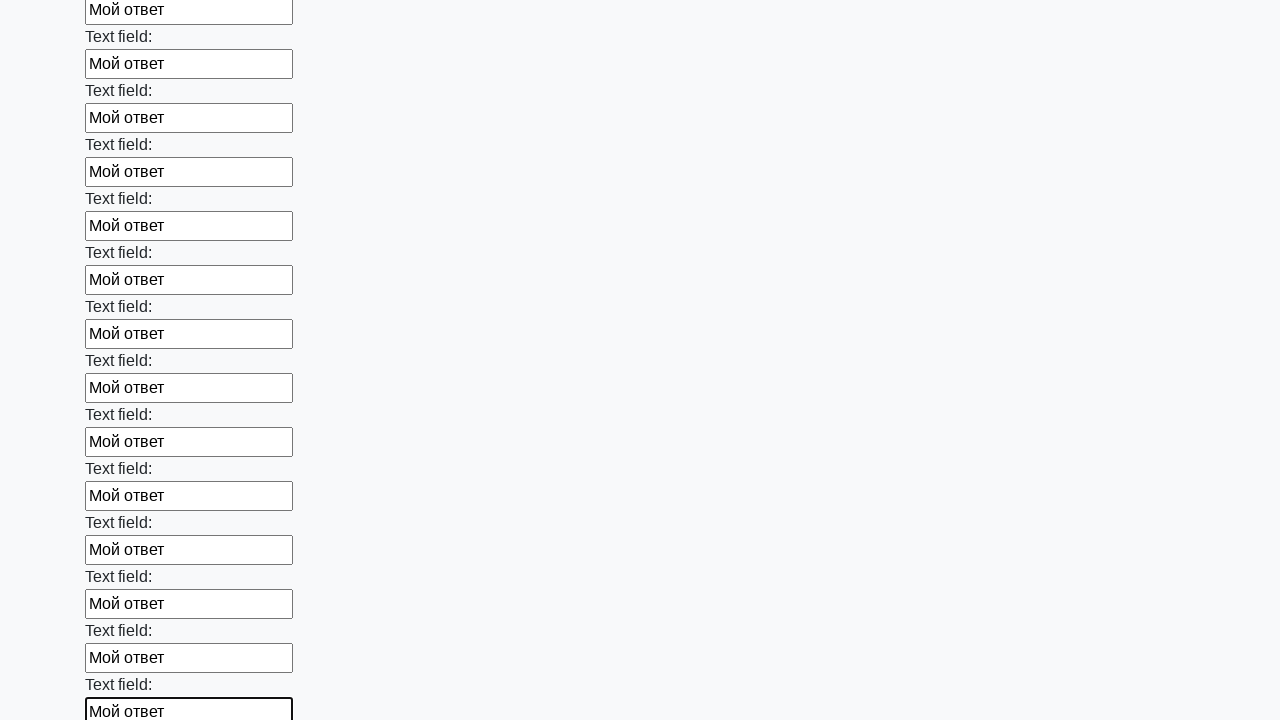

Filled text input field 64 of 100 with 'Мой ответ' on input[type="text"] >> nth=63
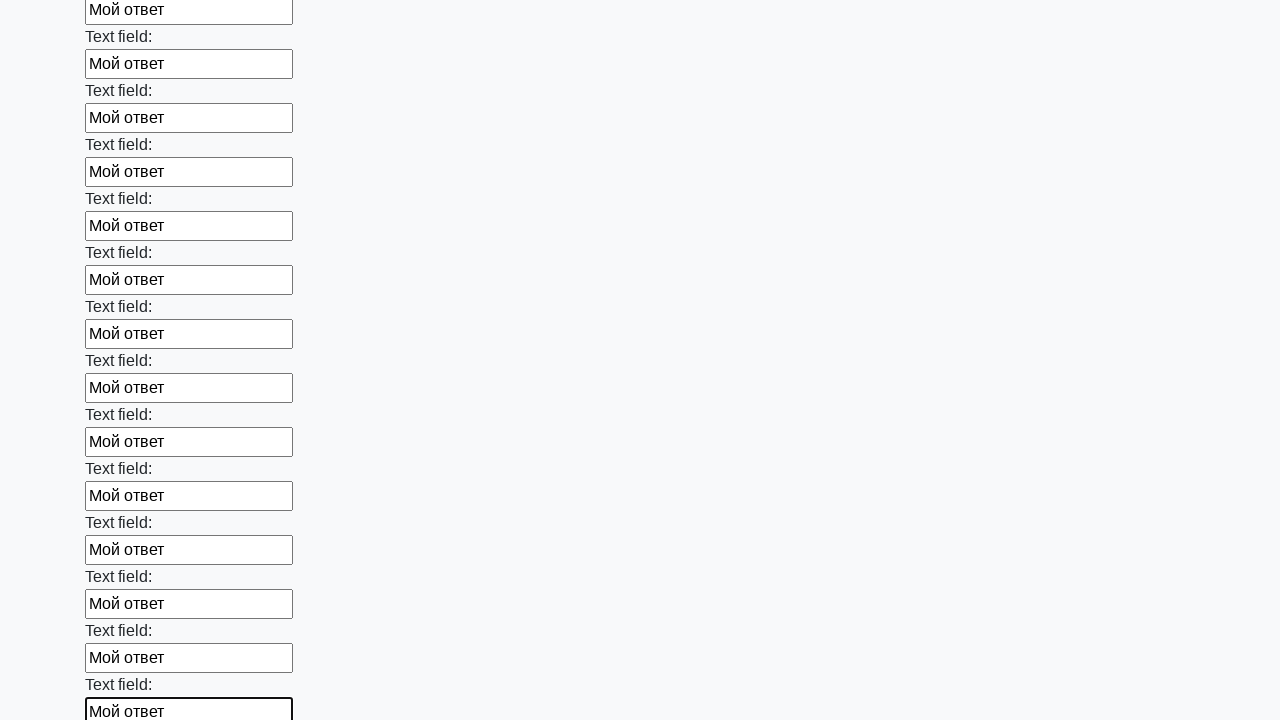

Filled text input field 65 of 100 with 'Мой ответ' on input[type="text"] >> nth=64
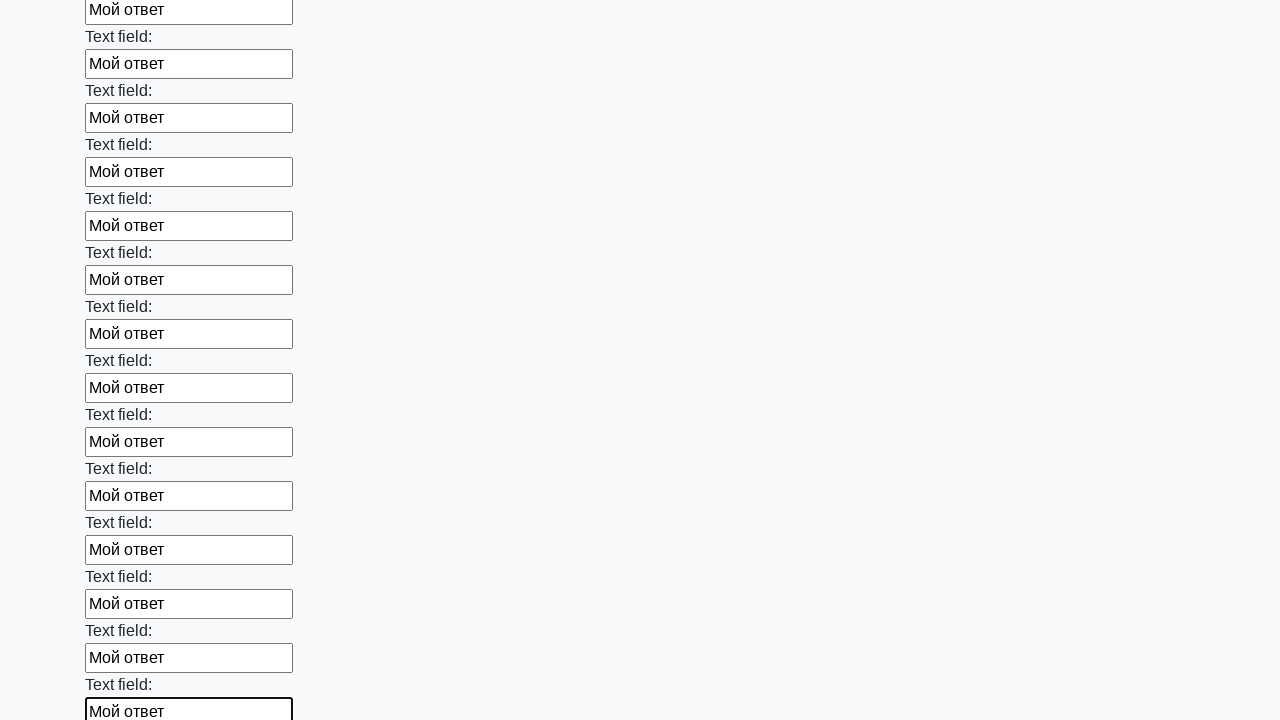

Filled text input field 66 of 100 with 'Мой ответ' on input[type="text"] >> nth=65
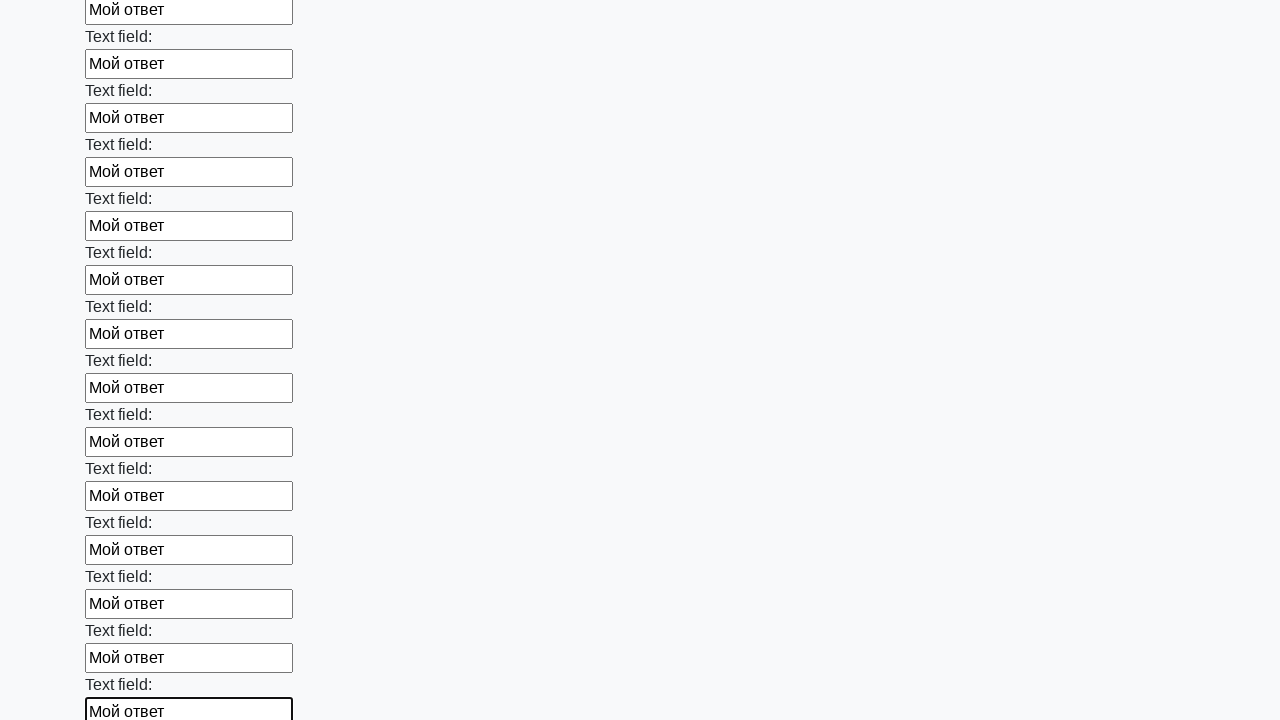

Filled text input field 67 of 100 with 'Мой ответ' on input[type="text"] >> nth=66
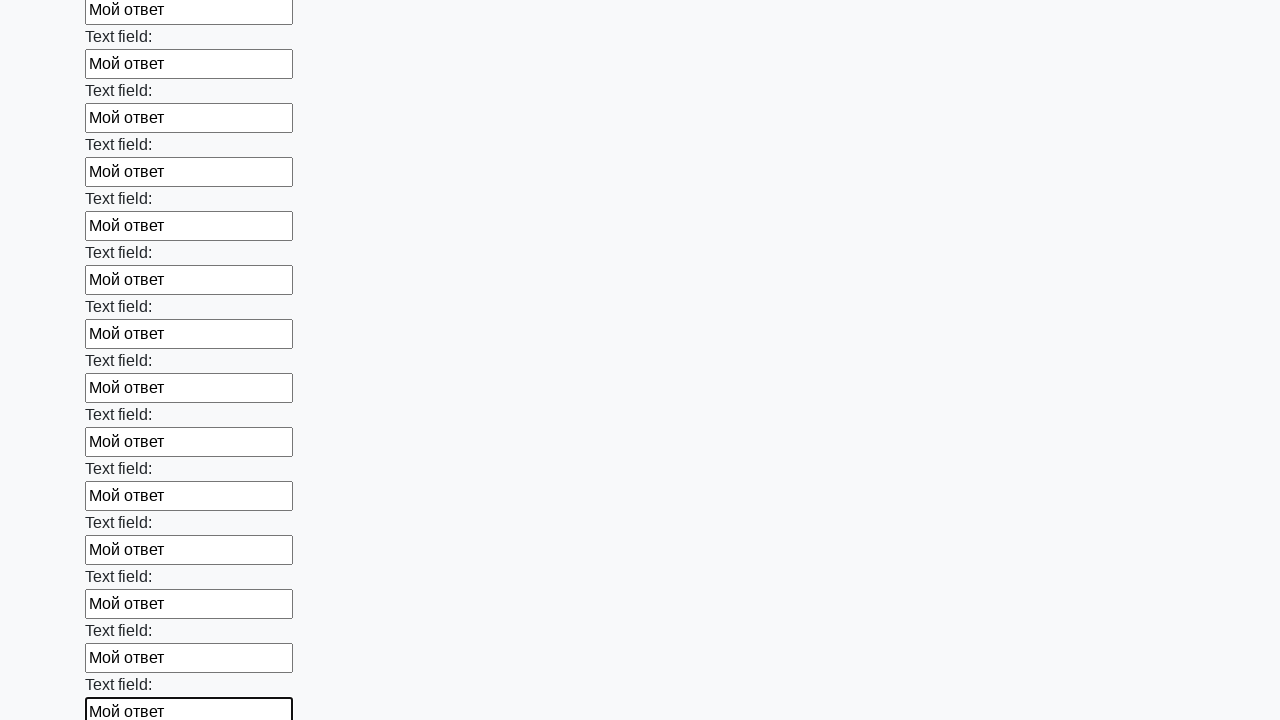

Filled text input field 68 of 100 with 'Мой ответ' on input[type="text"] >> nth=67
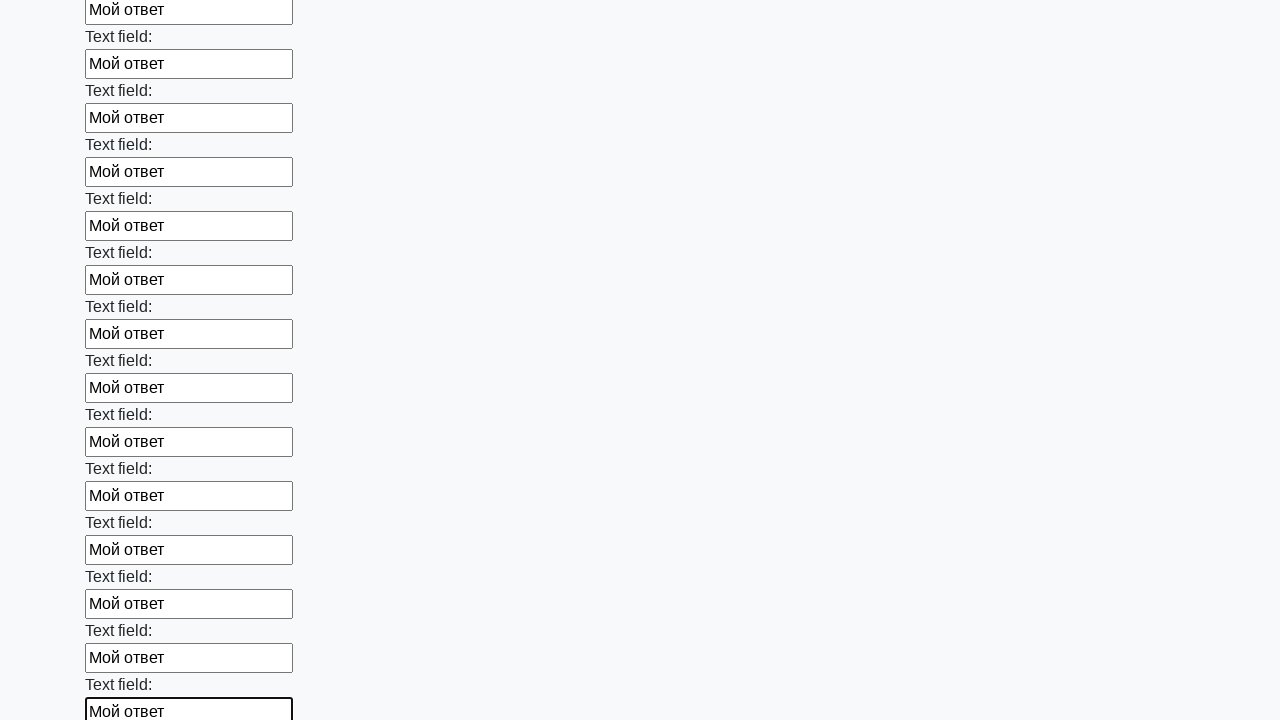

Filled text input field 69 of 100 with 'Мой ответ' on input[type="text"] >> nth=68
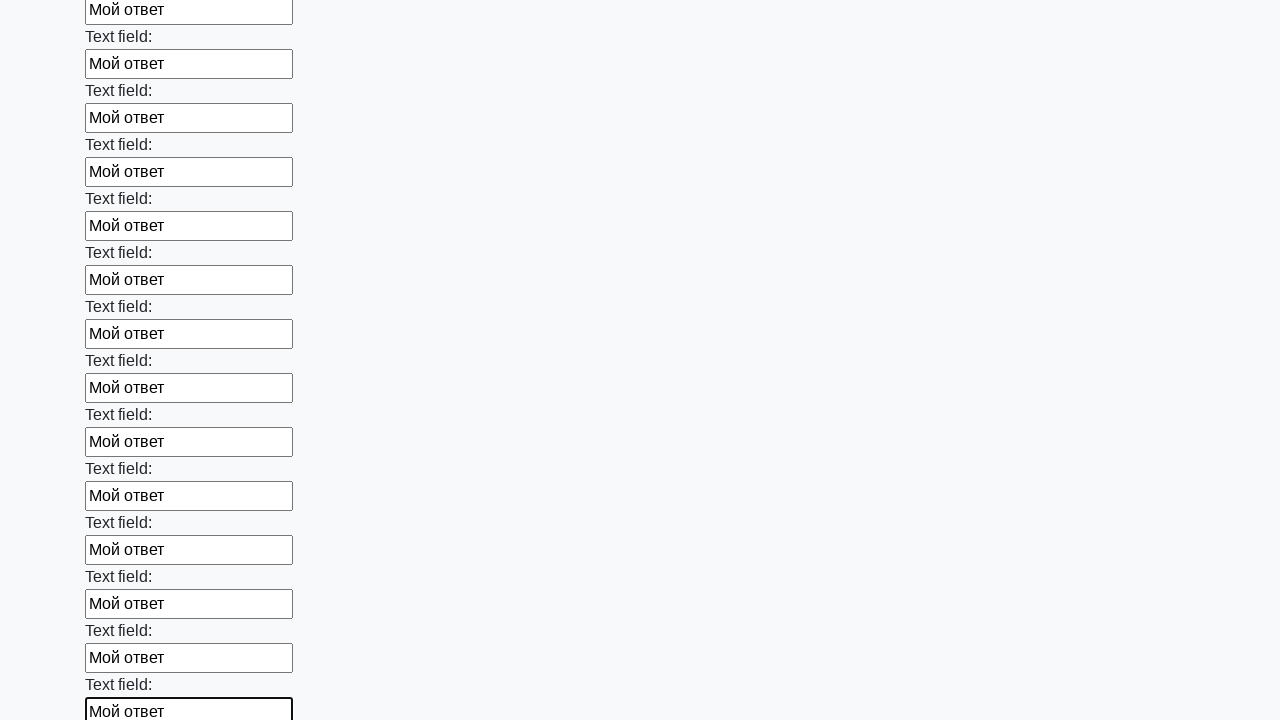

Filled text input field 70 of 100 with 'Мой ответ' on input[type="text"] >> nth=69
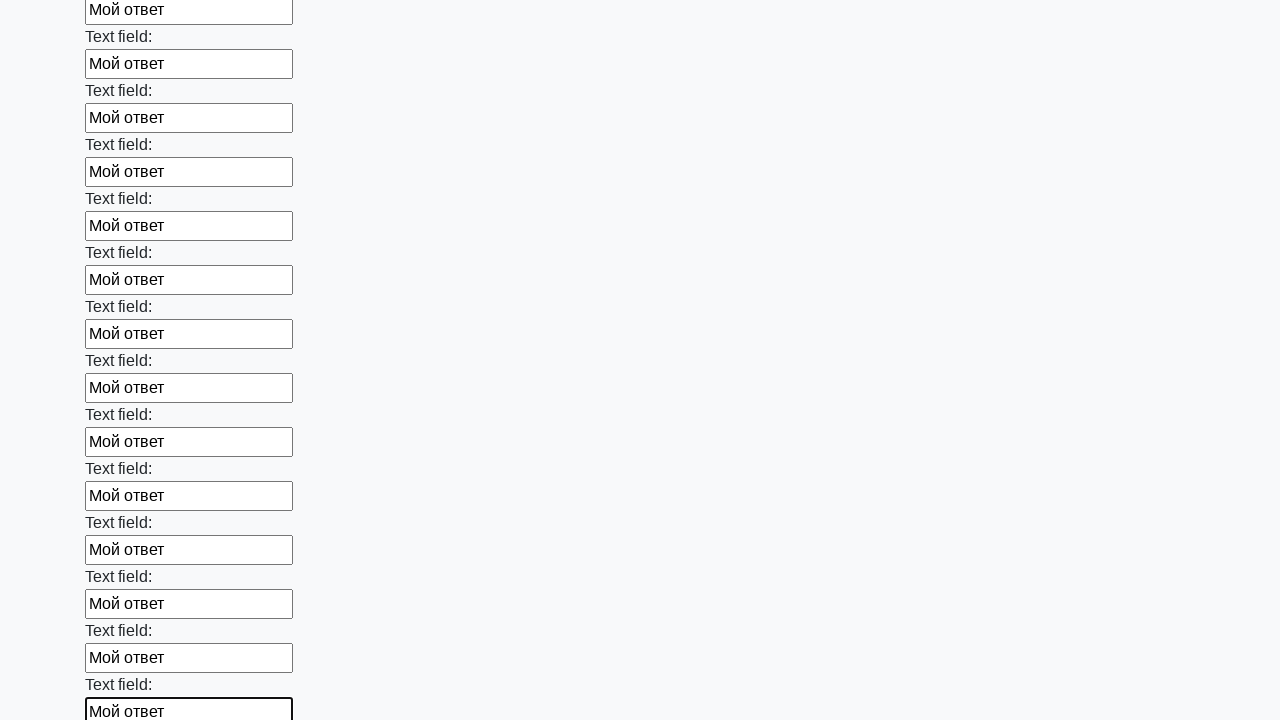

Filled text input field 71 of 100 with 'Мой ответ' on input[type="text"] >> nth=70
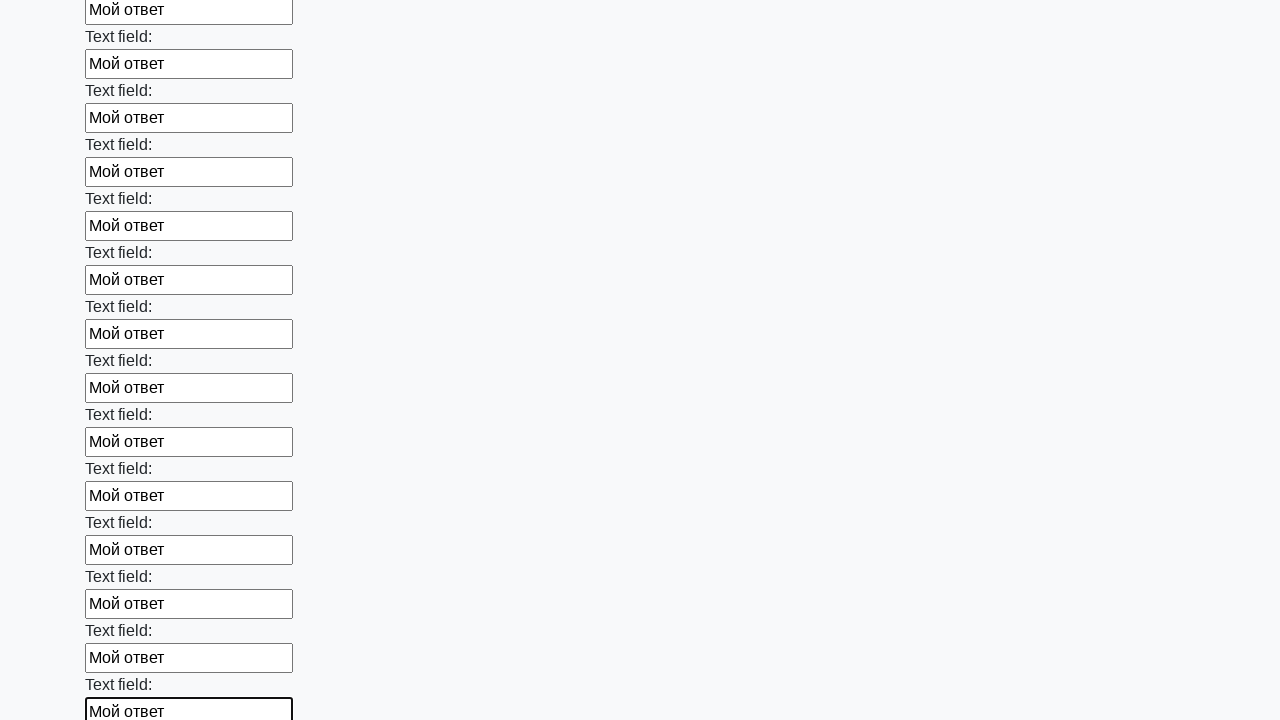

Filled text input field 72 of 100 with 'Мой ответ' on input[type="text"] >> nth=71
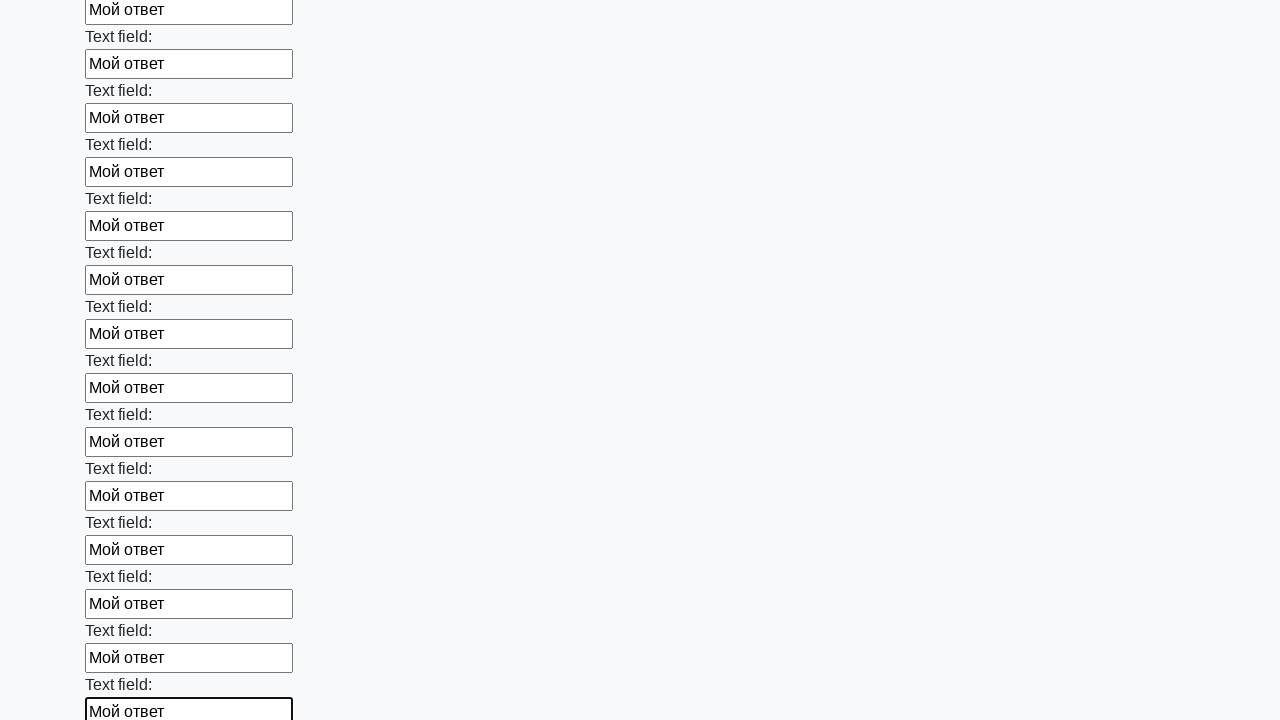

Filled text input field 73 of 100 with 'Мой ответ' on input[type="text"] >> nth=72
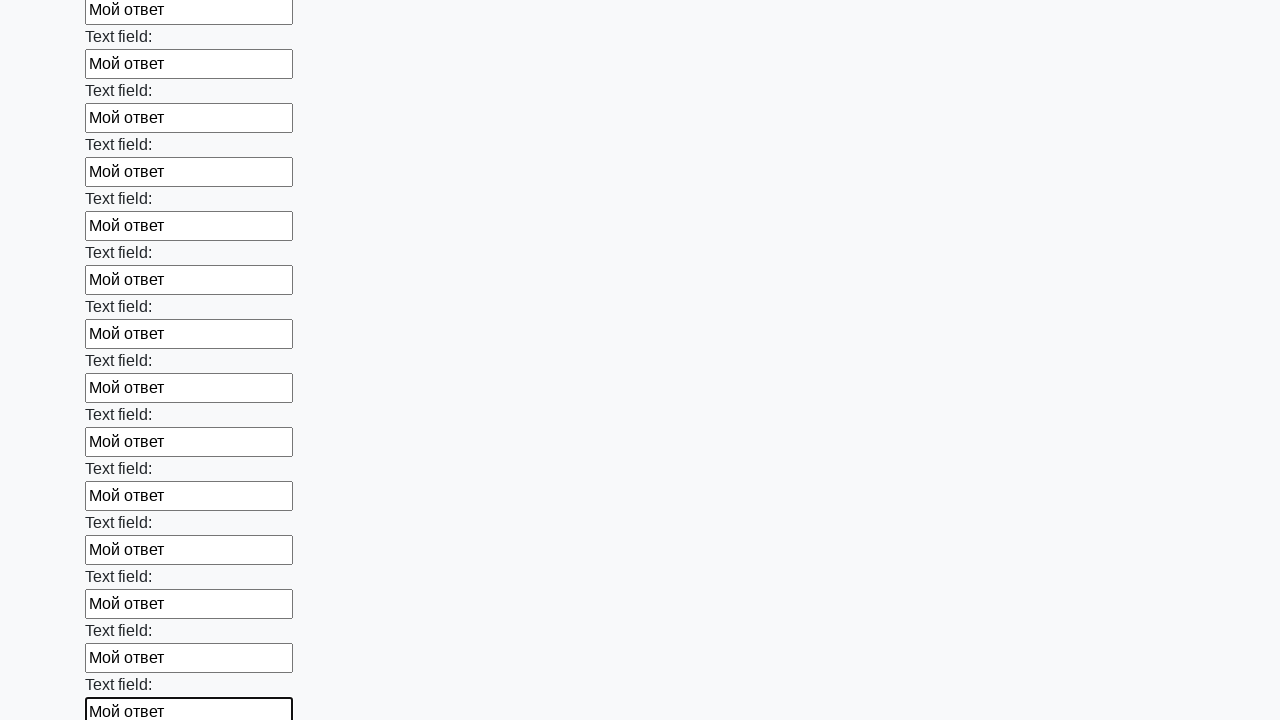

Filled text input field 74 of 100 with 'Мой ответ' on input[type="text"] >> nth=73
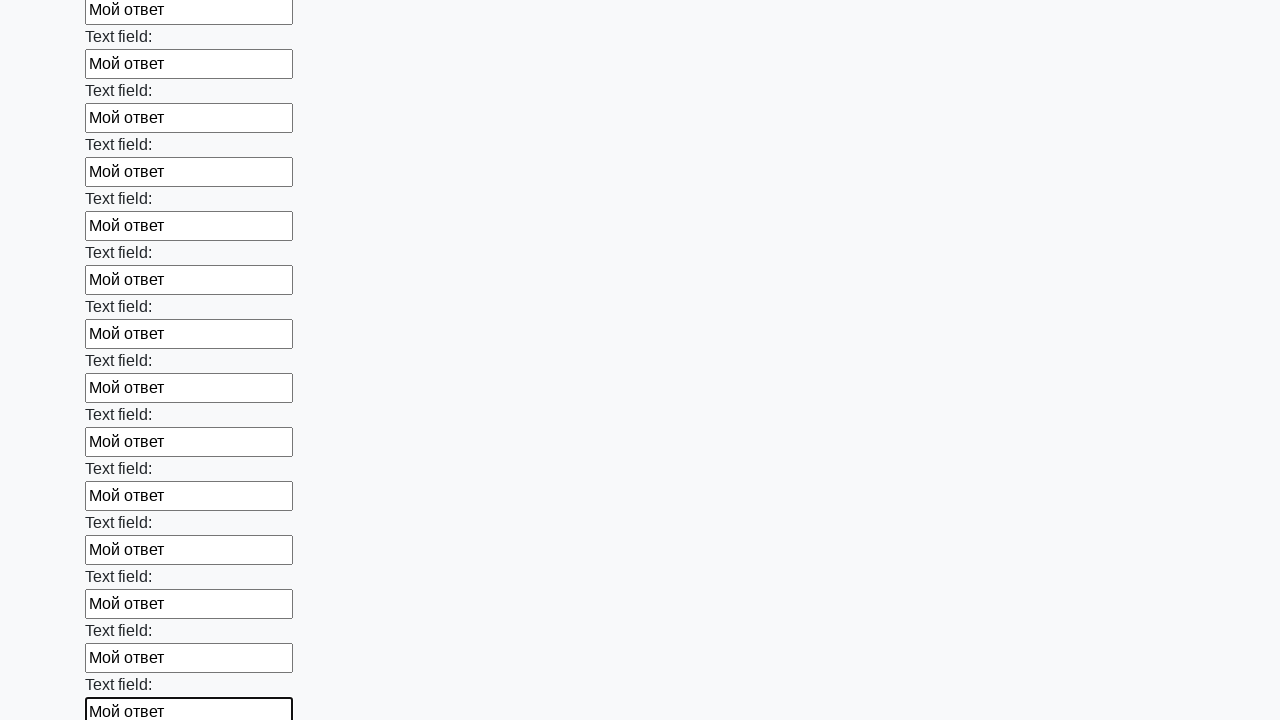

Filled text input field 75 of 100 with 'Мой ответ' on input[type="text"] >> nth=74
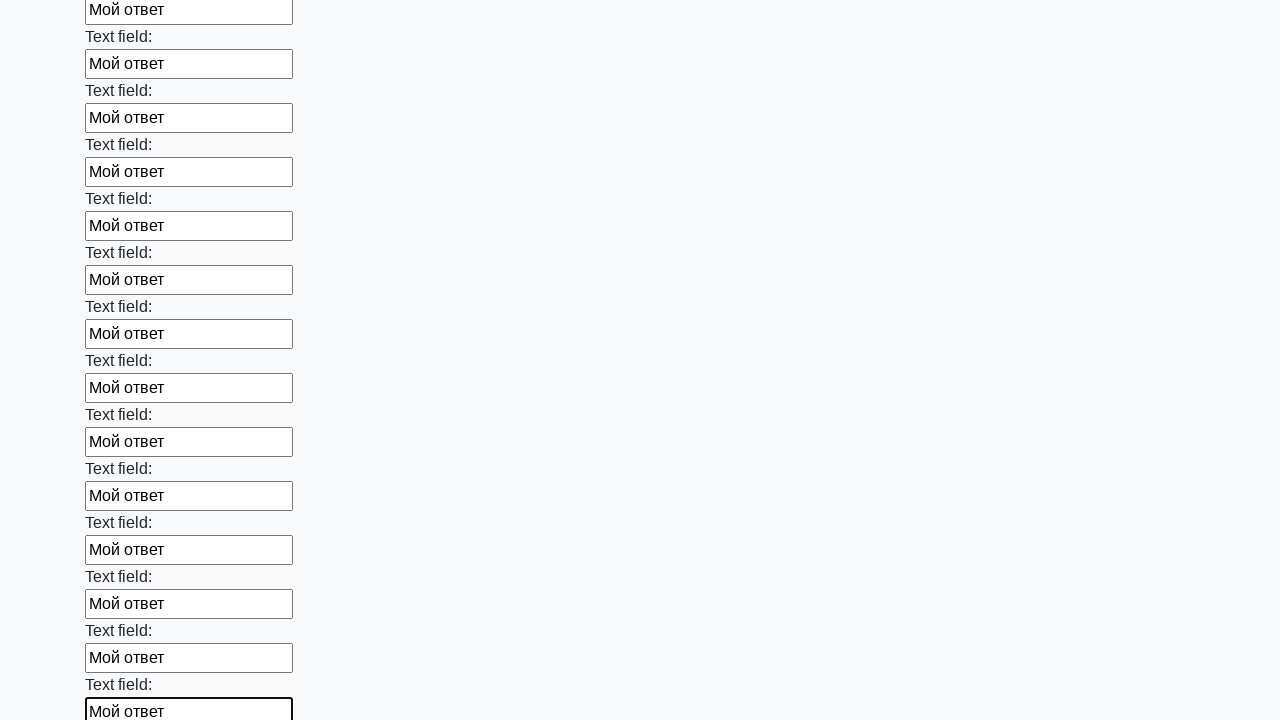

Filled text input field 76 of 100 with 'Мой ответ' on input[type="text"] >> nth=75
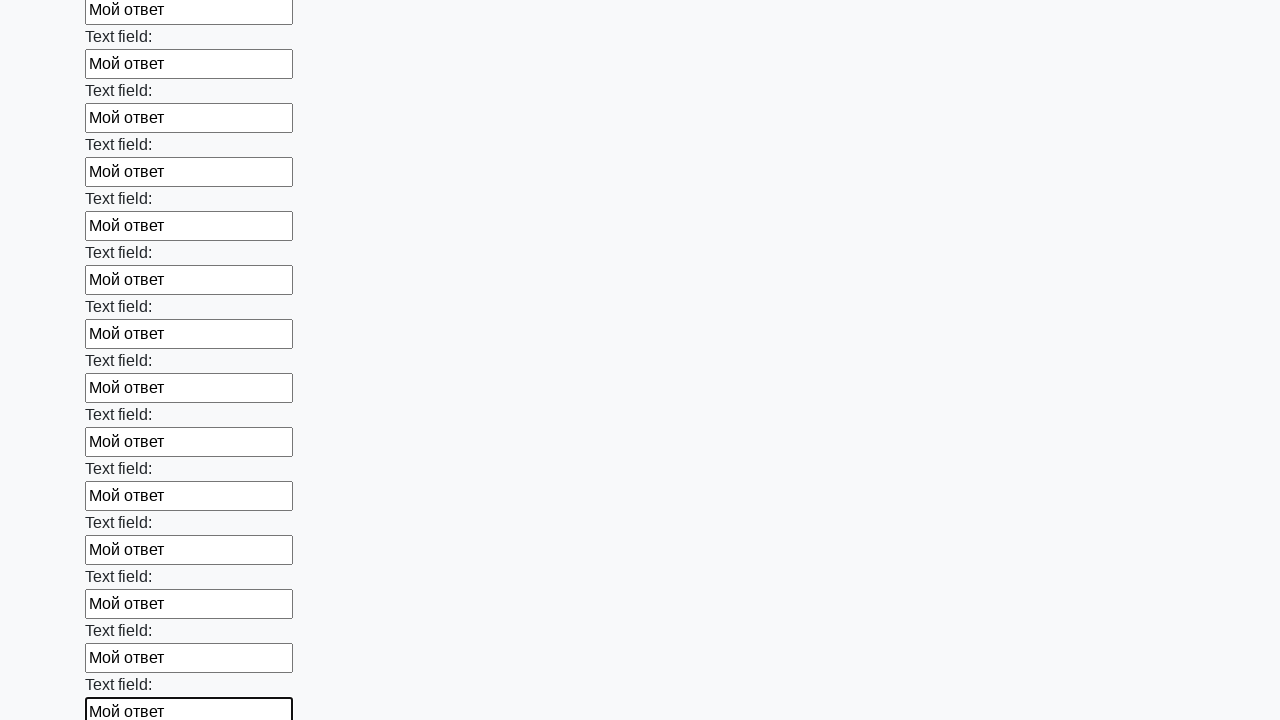

Filled text input field 77 of 100 with 'Мой ответ' on input[type="text"] >> nth=76
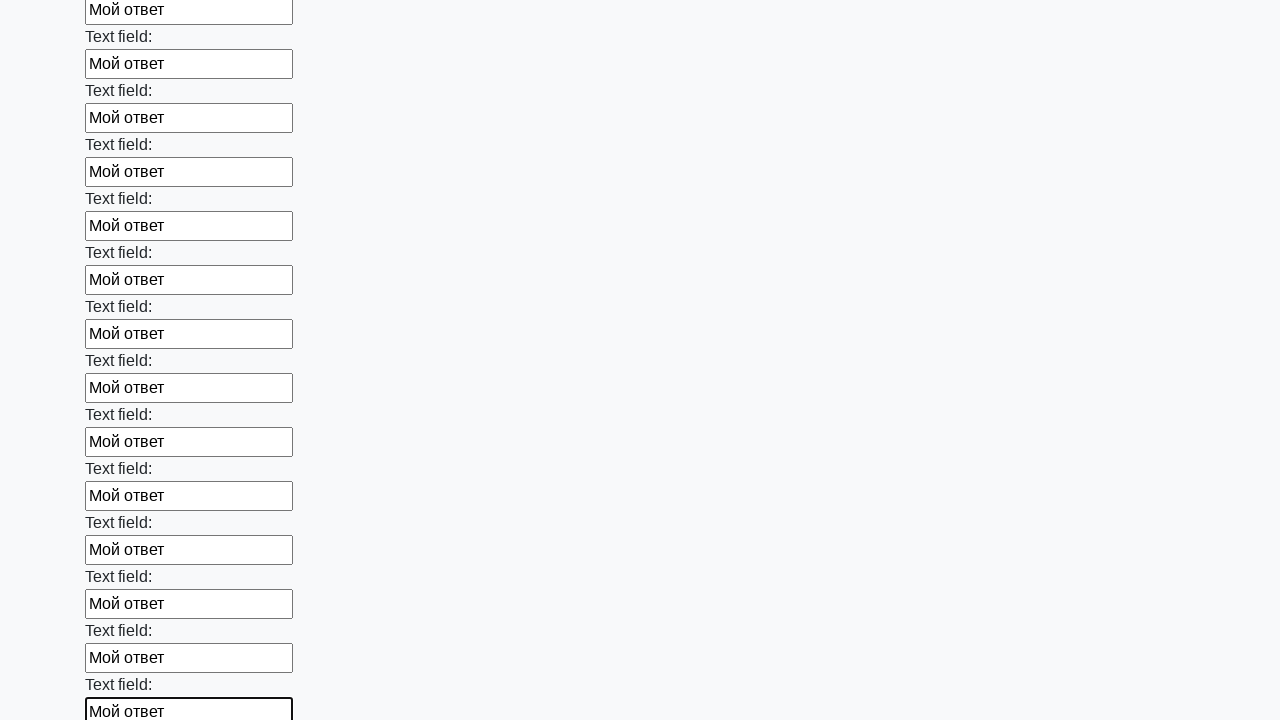

Filled text input field 78 of 100 with 'Мой ответ' on input[type="text"] >> nth=77
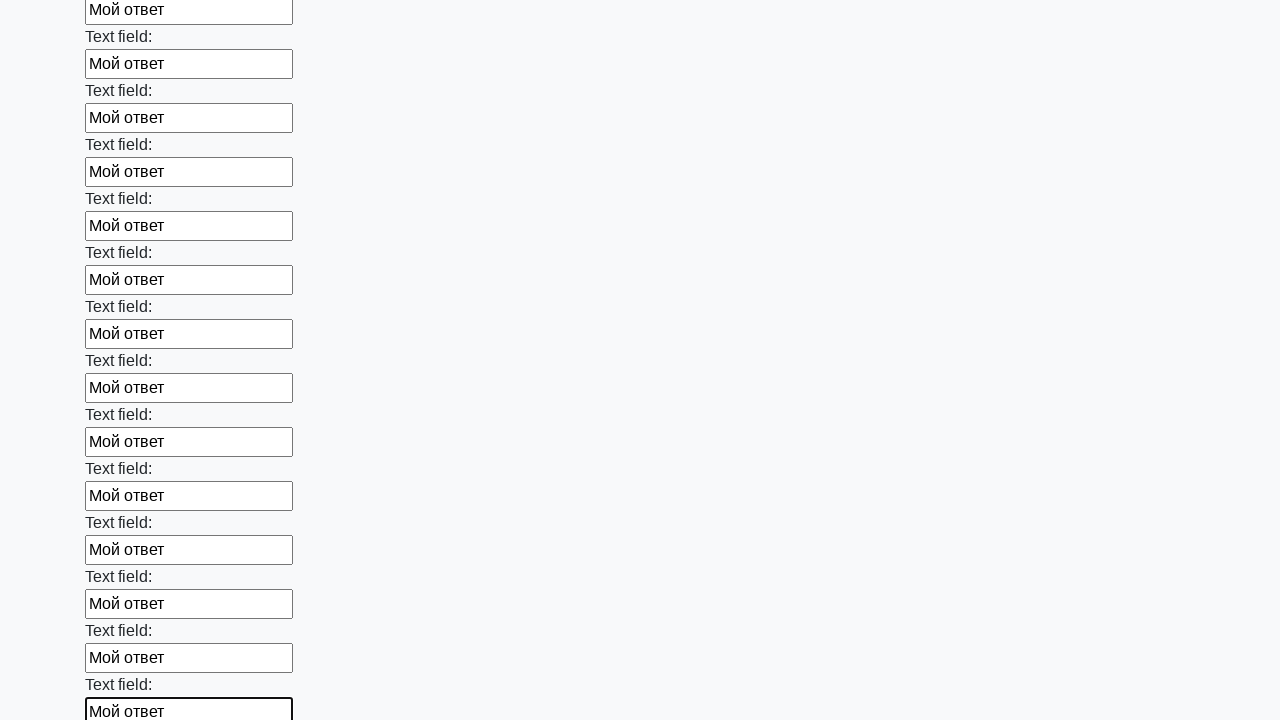

Filled text input field 79 of 100 with 'Мой ответ' on input[type="text"] >> nth=78
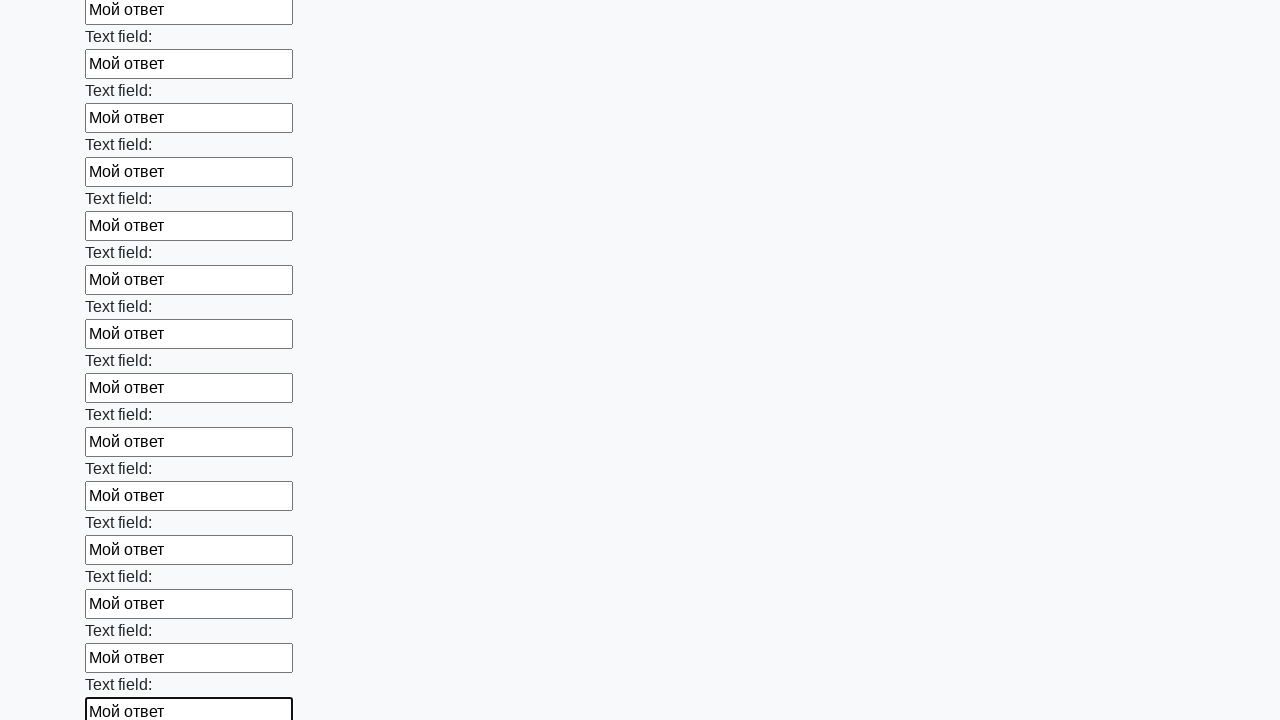

Filled text input field 80 of 100 with 'Мой ответ' on input[type="text"] >> nth=79
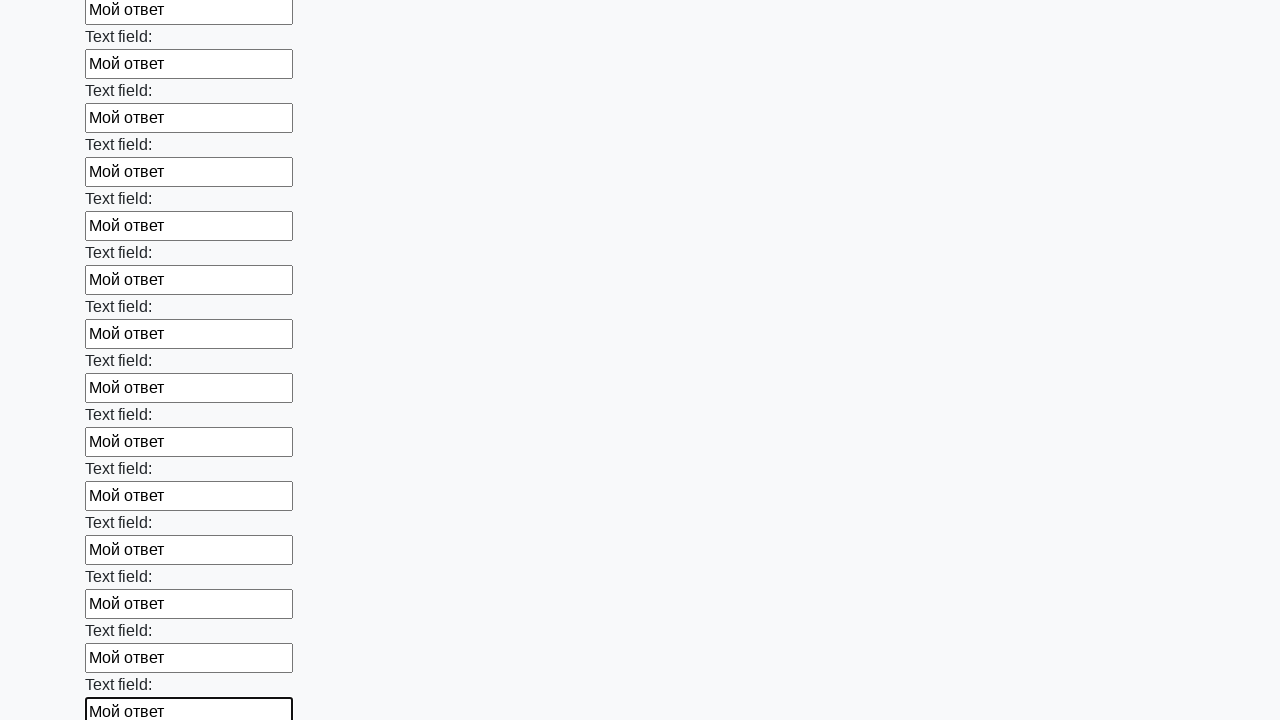

Filled text input field 81 of 100 with 'Мой ответ' on input[type="text"] >> nth=80
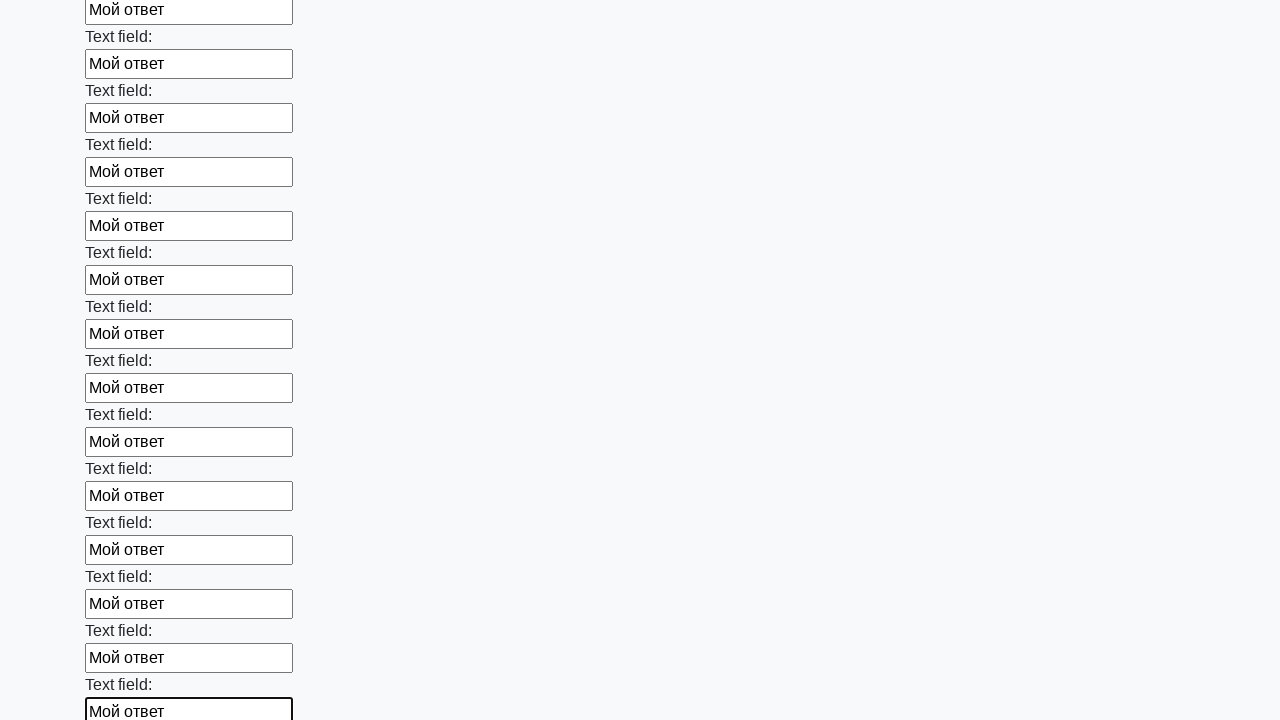

Filled text input field 82 of 100 with 'Мой ответ' on input[type="text"] >> nth=81
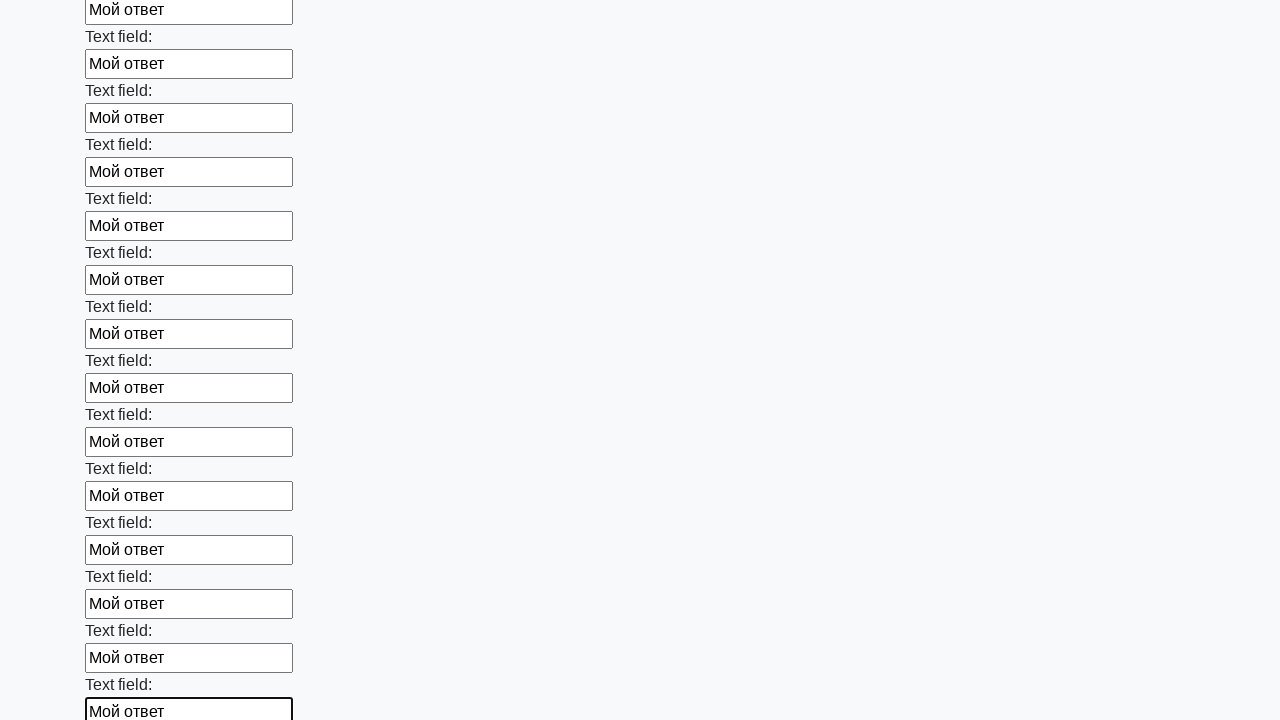

Filled text input field 83 of 100 with 'Мой ответ' on input[type="text"] >> nth=82
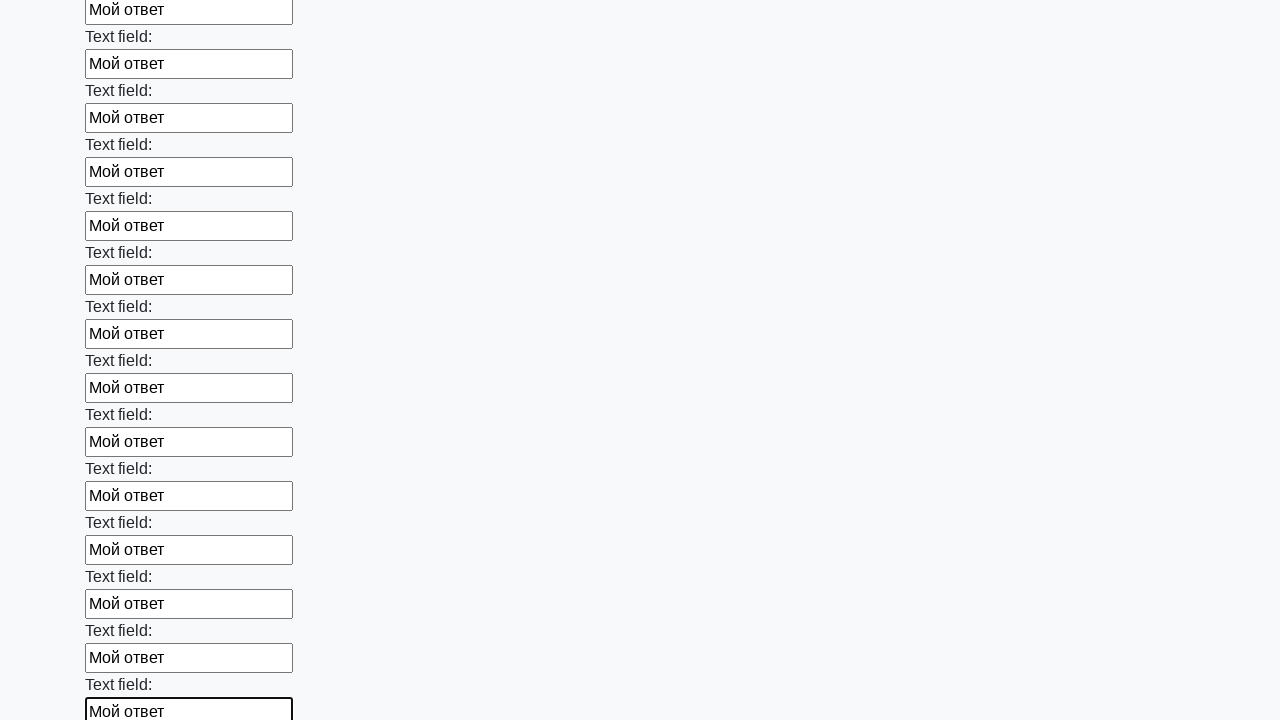

Filled text input field 84 of 100 with 'Мой ответ' on input[type="text"] >> nth=83
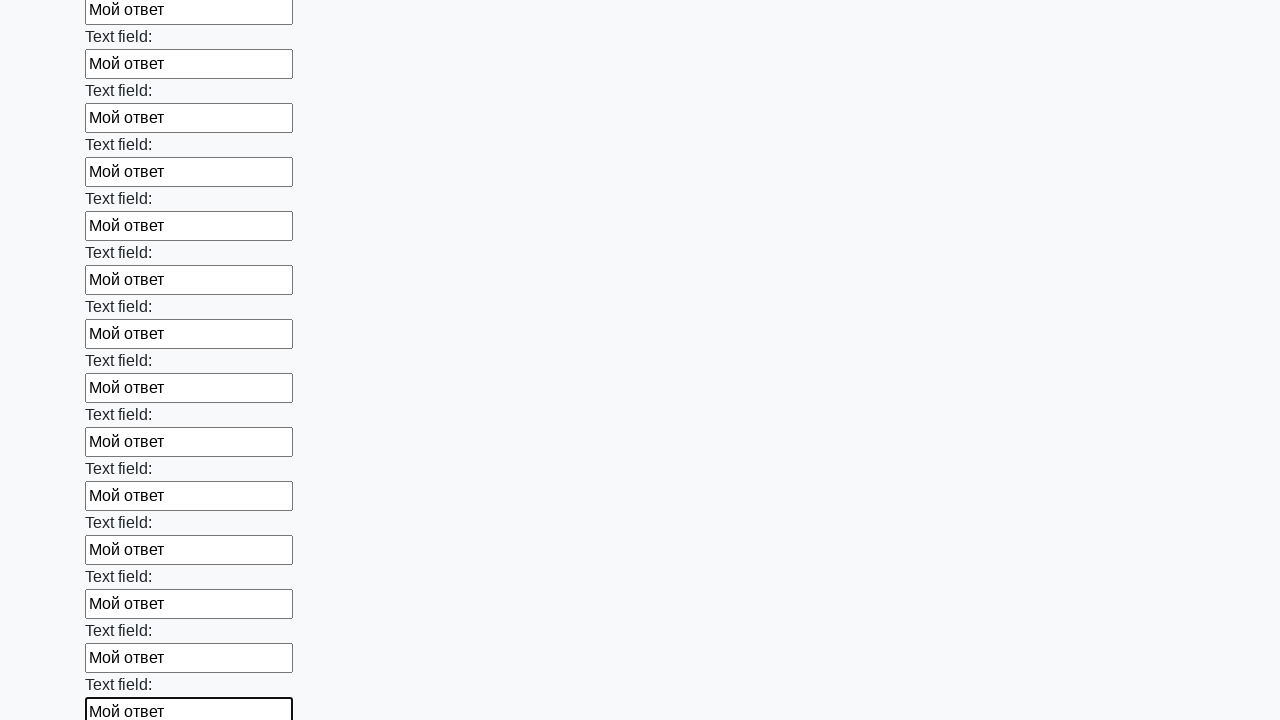

Filled text input field 85 of 100 with 'Мой ответ' on input[type="text"] >> nth=84
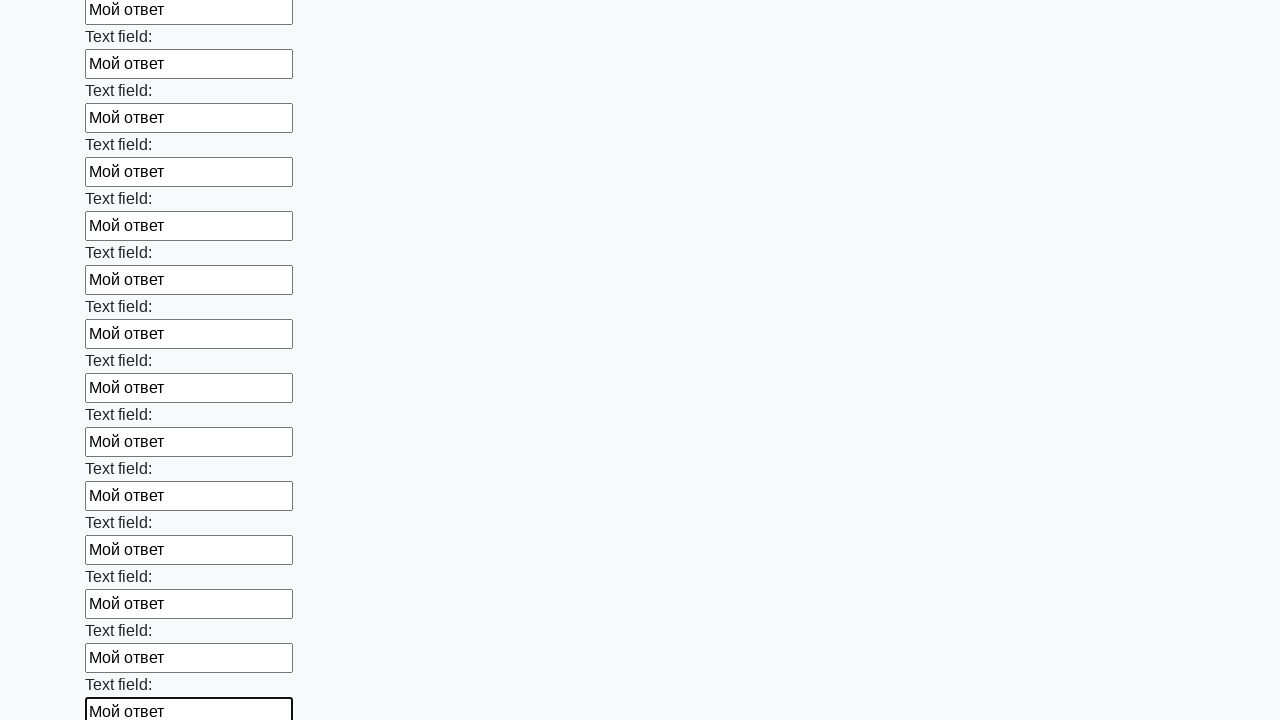

Filled text input field 86 of 100 with 'Мой ответ' on input[type="text"] >> nth=85
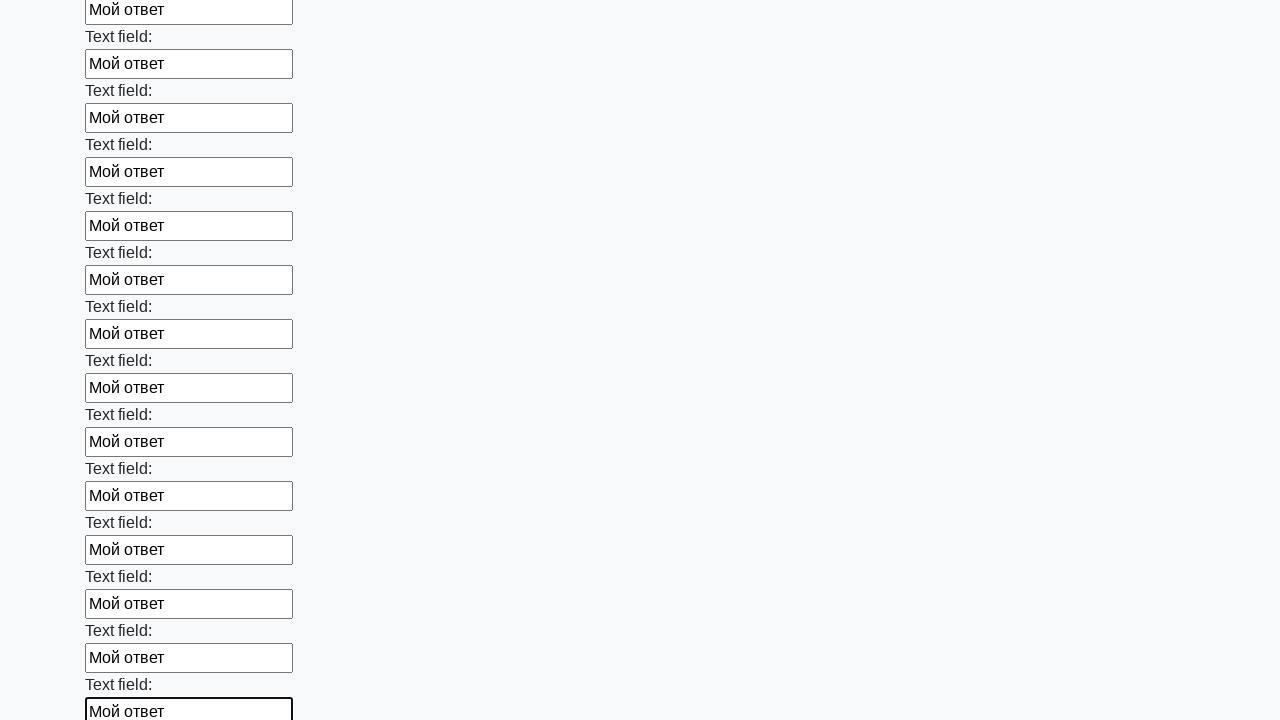

Filled text input field 87 of 100 with 'Мой ответ' on input[type="text"] >> nth=86
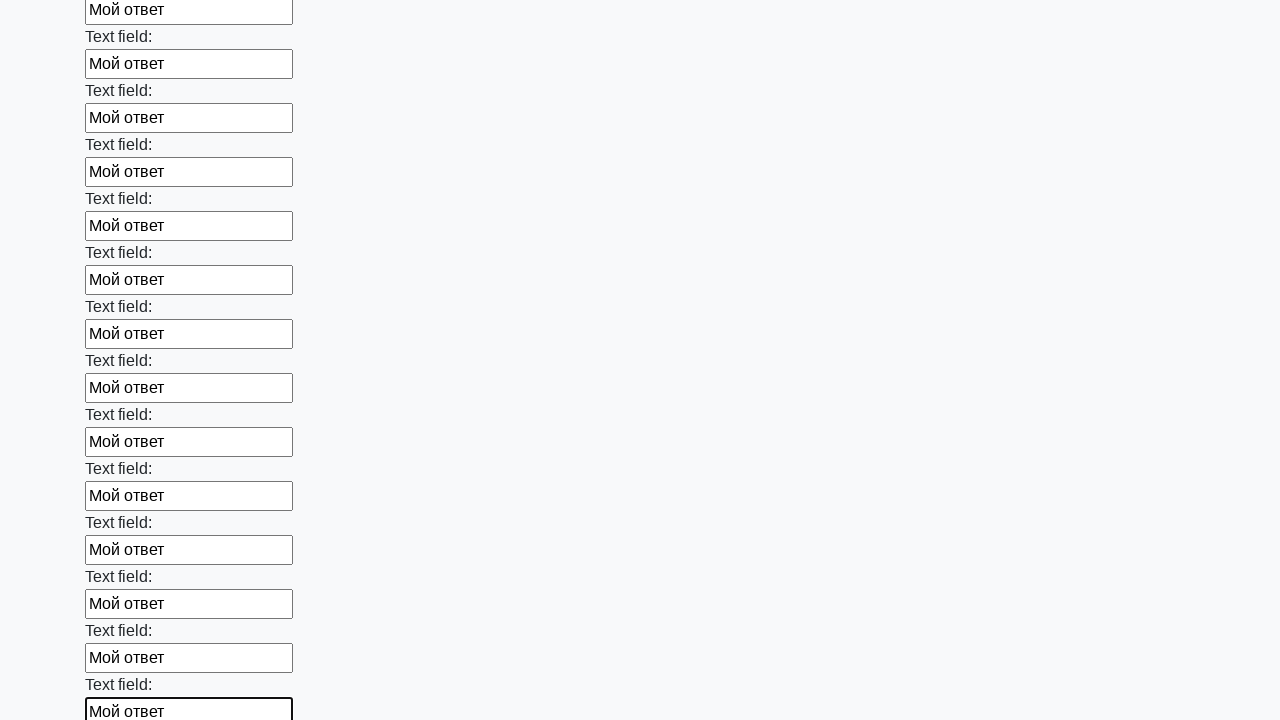

Filled text input field 88 of 100 with 'Мой ответ' on input[type="text"] >> nth=87
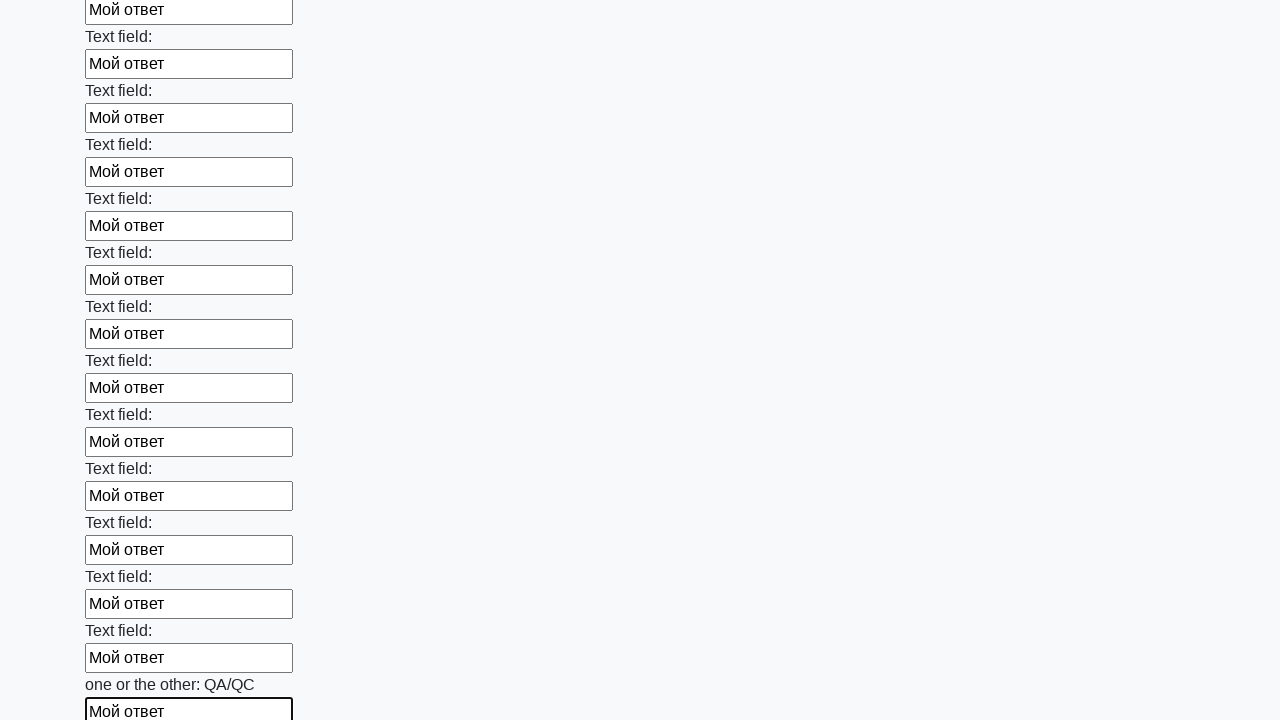

Filled text input field 89 of 100 with 'Мой ответ' on input[type="text"] >> nth=88
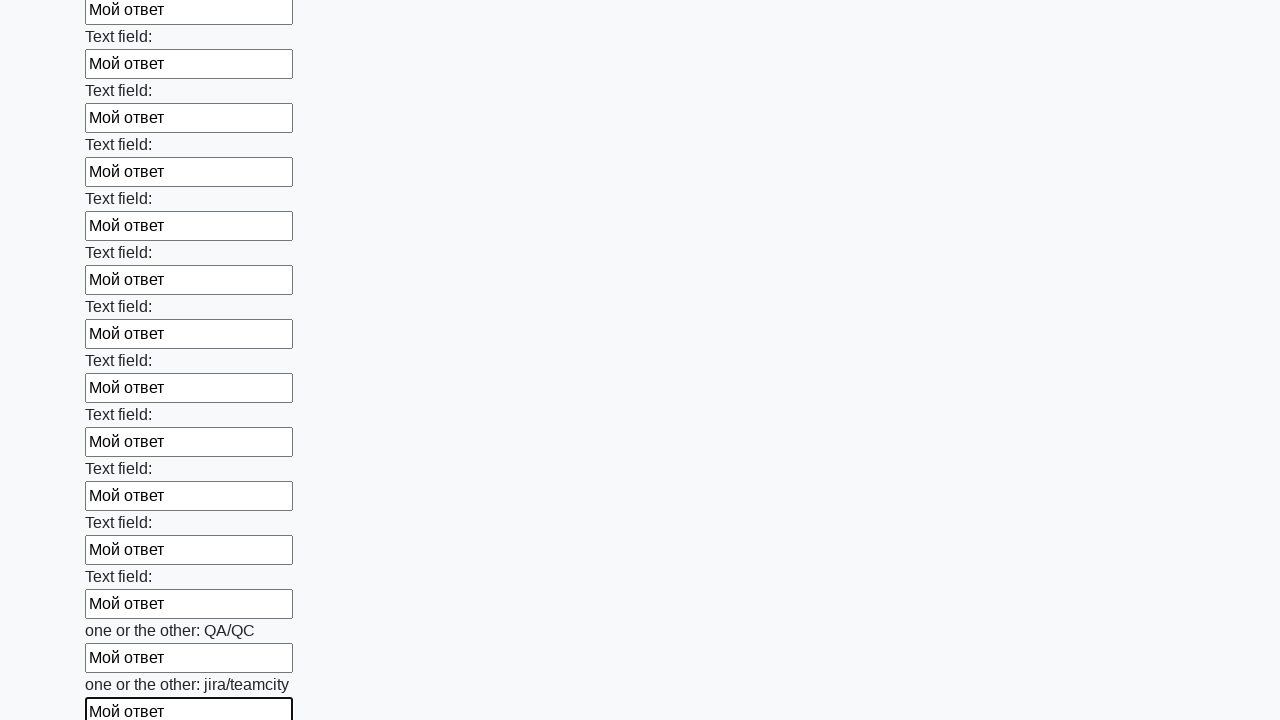

Filled text input field 90 of 100 with 'Мой ответ' on input[type="text"] >> nth=89
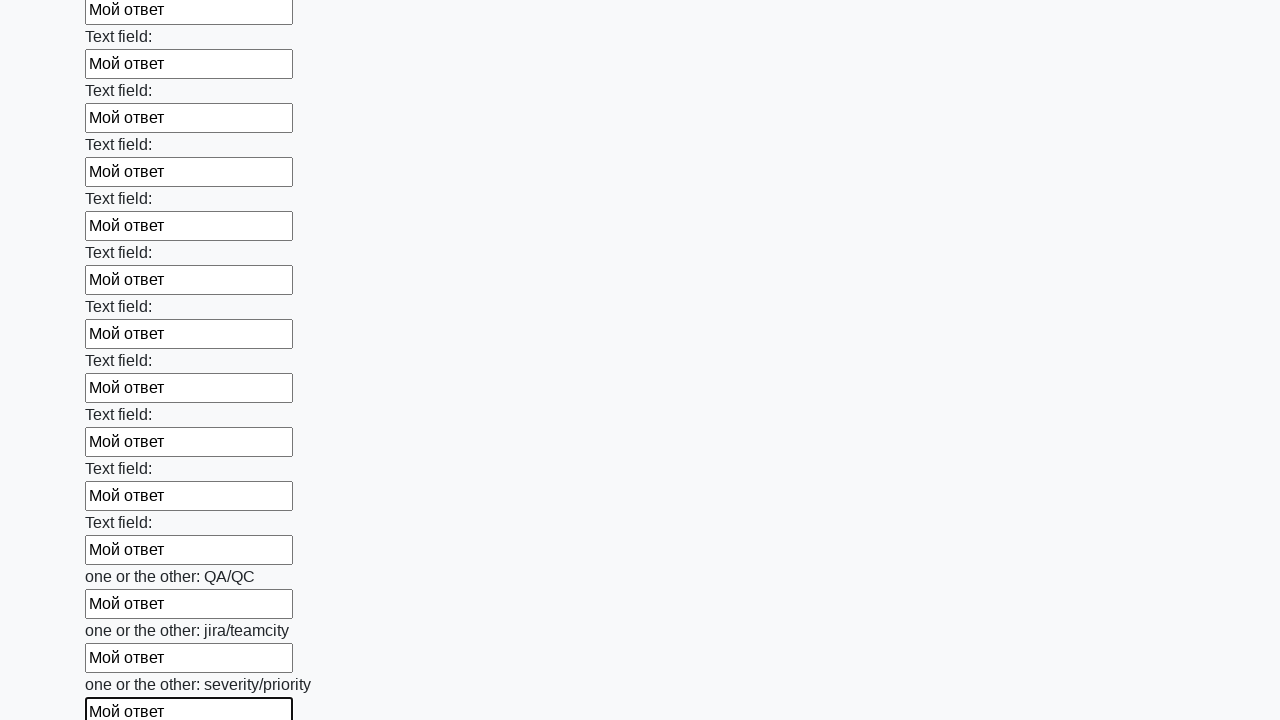

Filled text input field 91 of 100 with 'Мой ответ' on input[type="text"] >> nth=90
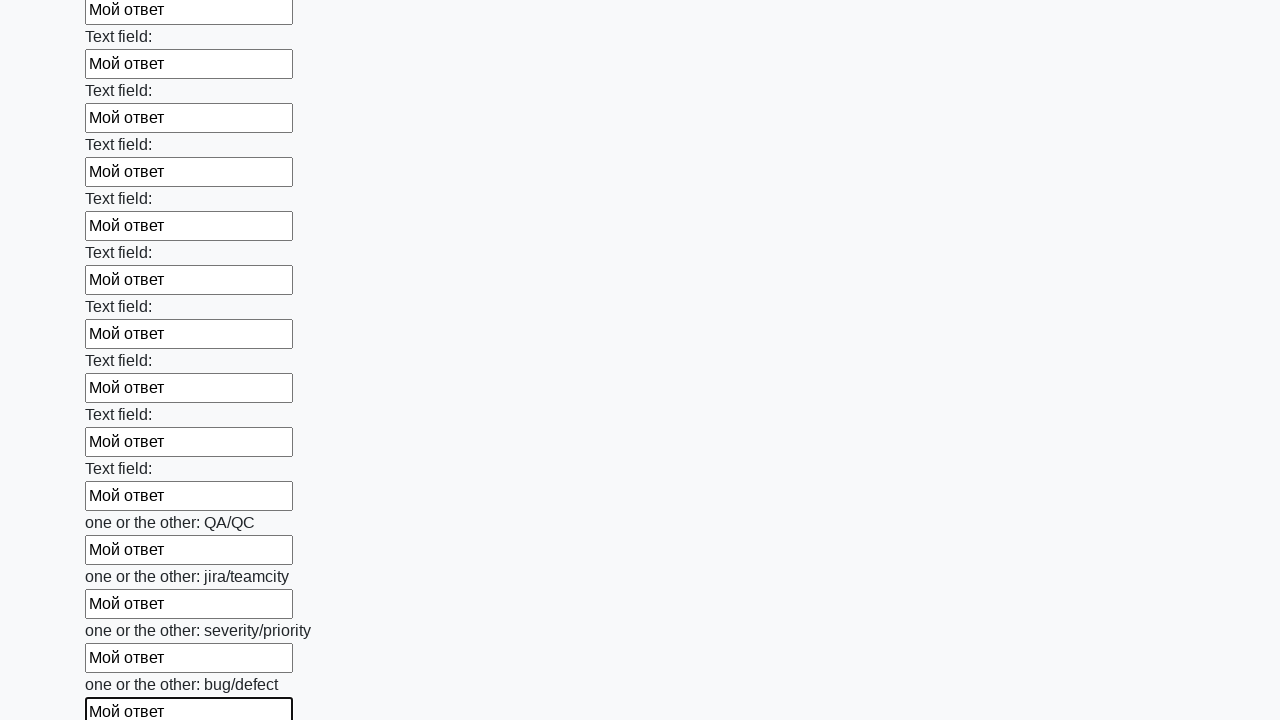

Filled text input field 92 of 100 with 'Мой ответ' on input[type="text"] >> nth=91
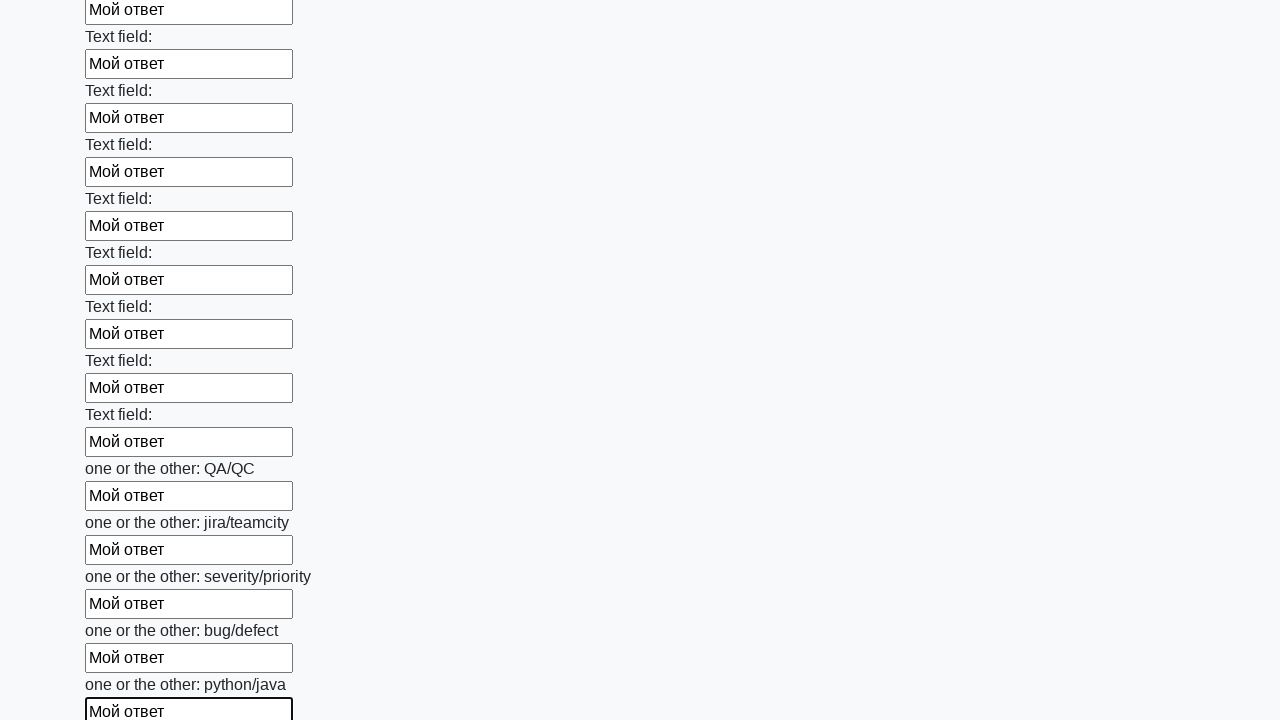

Filled text input field 93 of 100 with 'Мой ответ' on input[type="text"] >> nth=92
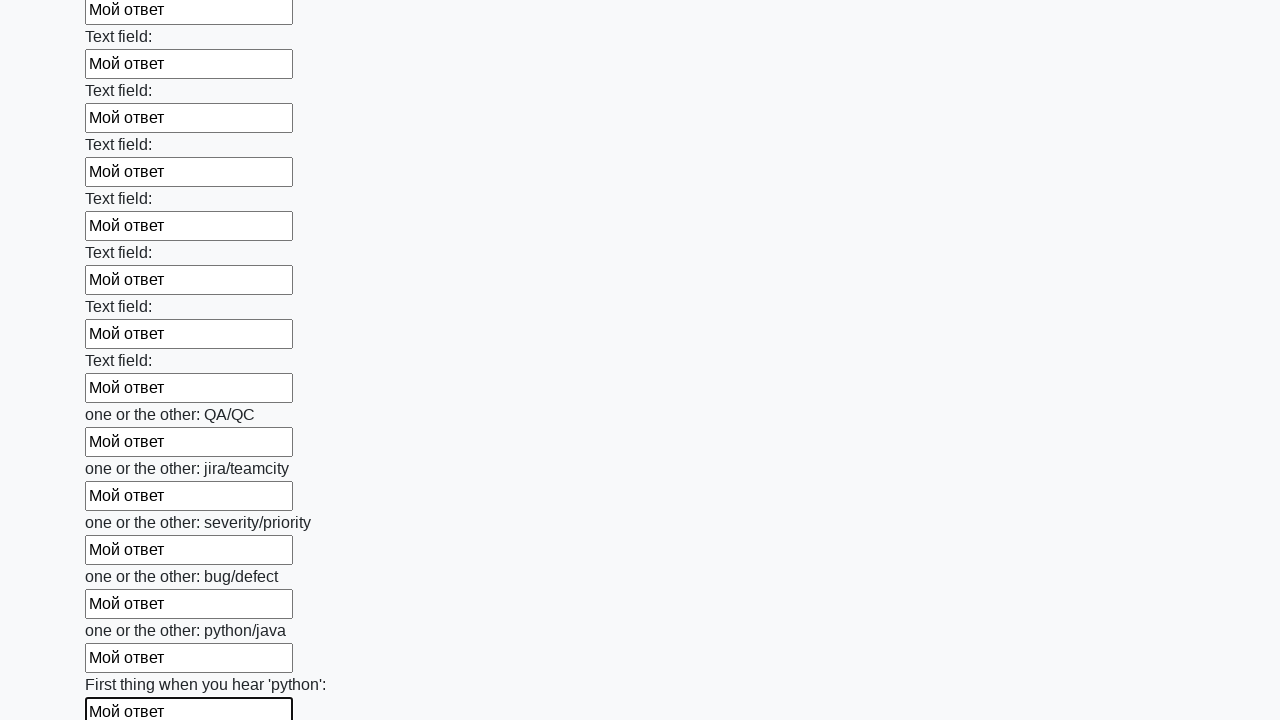

Filled text input field 94 of 100 with 'Мой ответ' on input[type="text"] >> nth=93
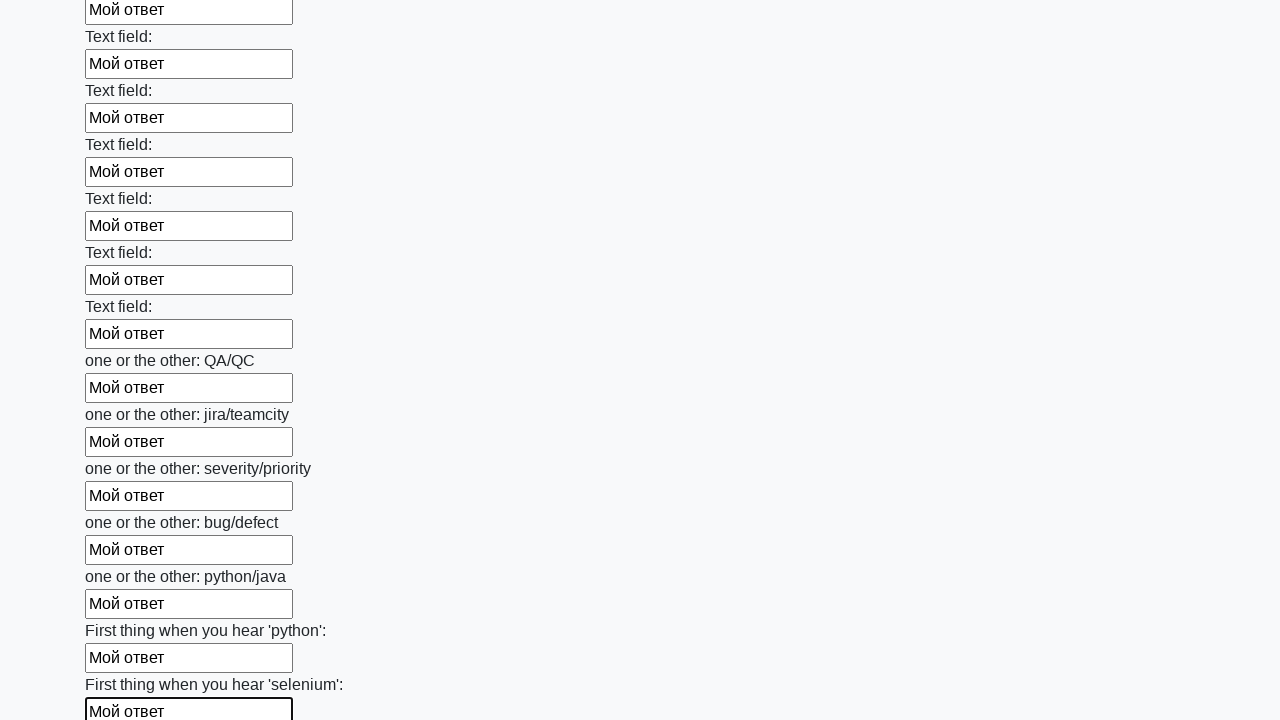

Filled text input field 95 of 100 with 'Мой ответ' on input[type="text"] >> nth=94
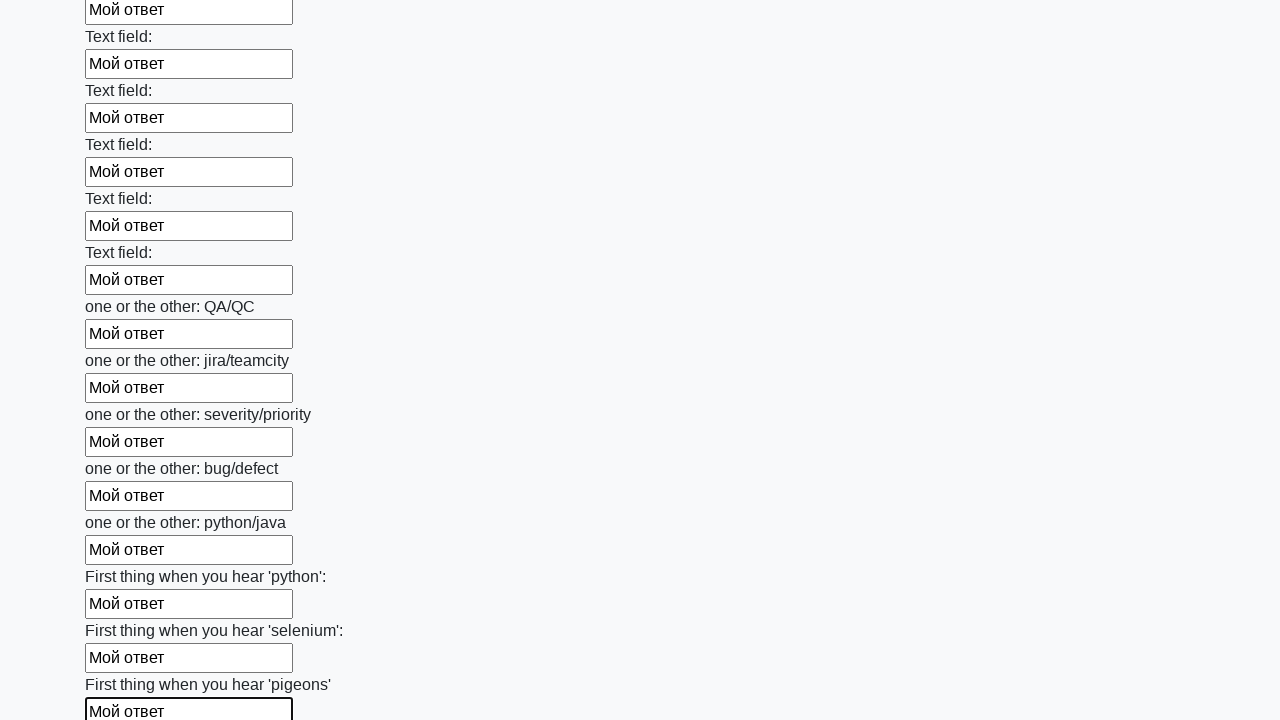

Filled text input field 96 of 100 with 'Мой ответ' on input[type="text"] >> nth=95
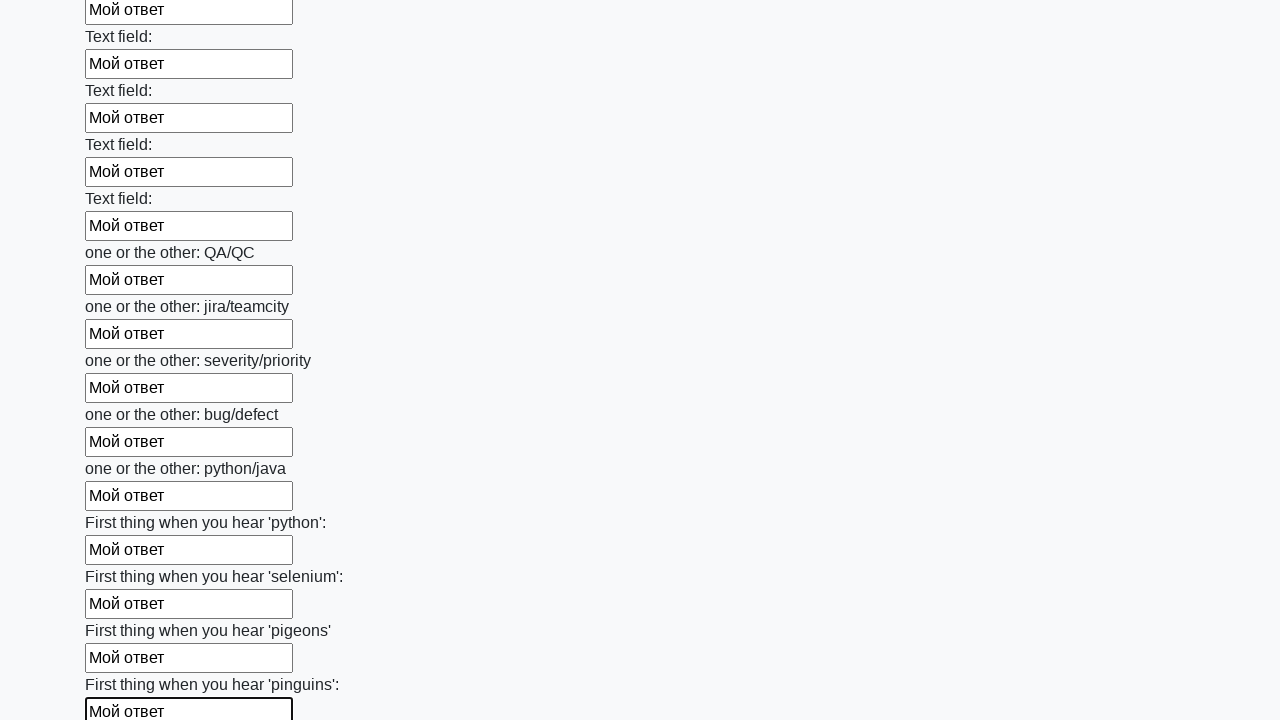

Filled text input field 97 of 100 with 'Мой ответ' on input[type="text"] >> nth=96
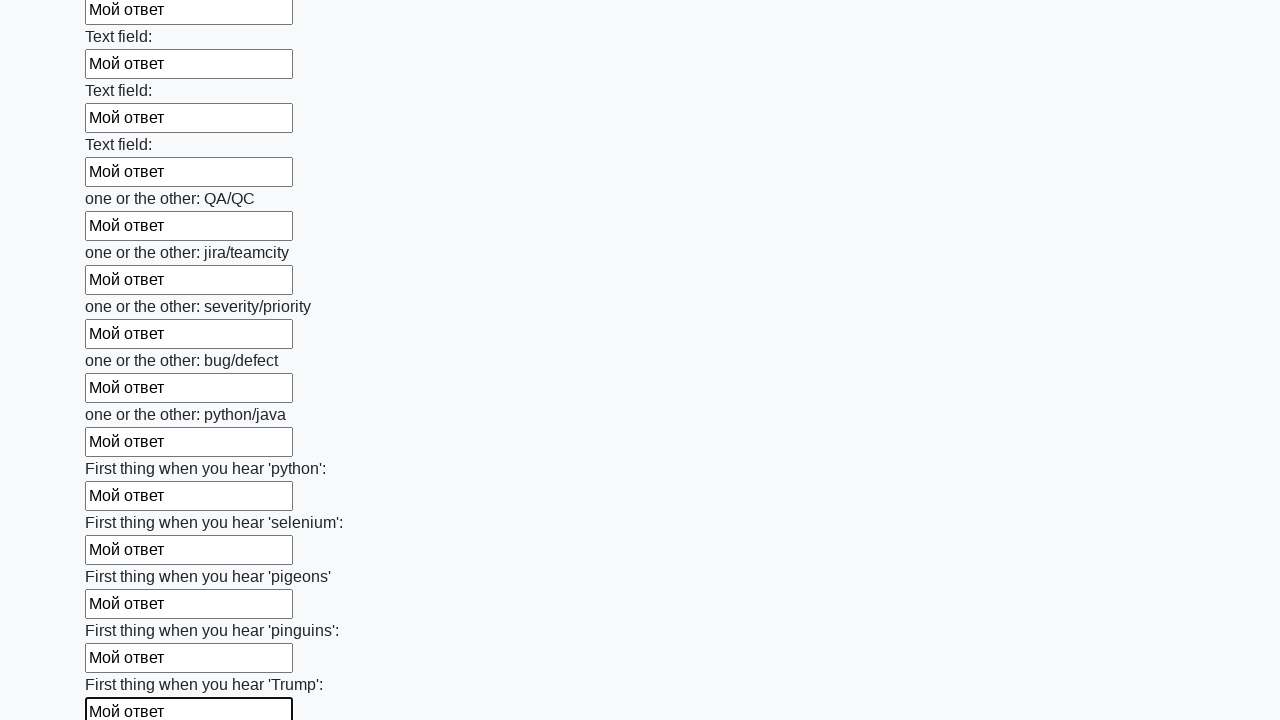

Filled text input field 98 of 100 with 'Мой ответ' on input[type="text"] >> nth=97
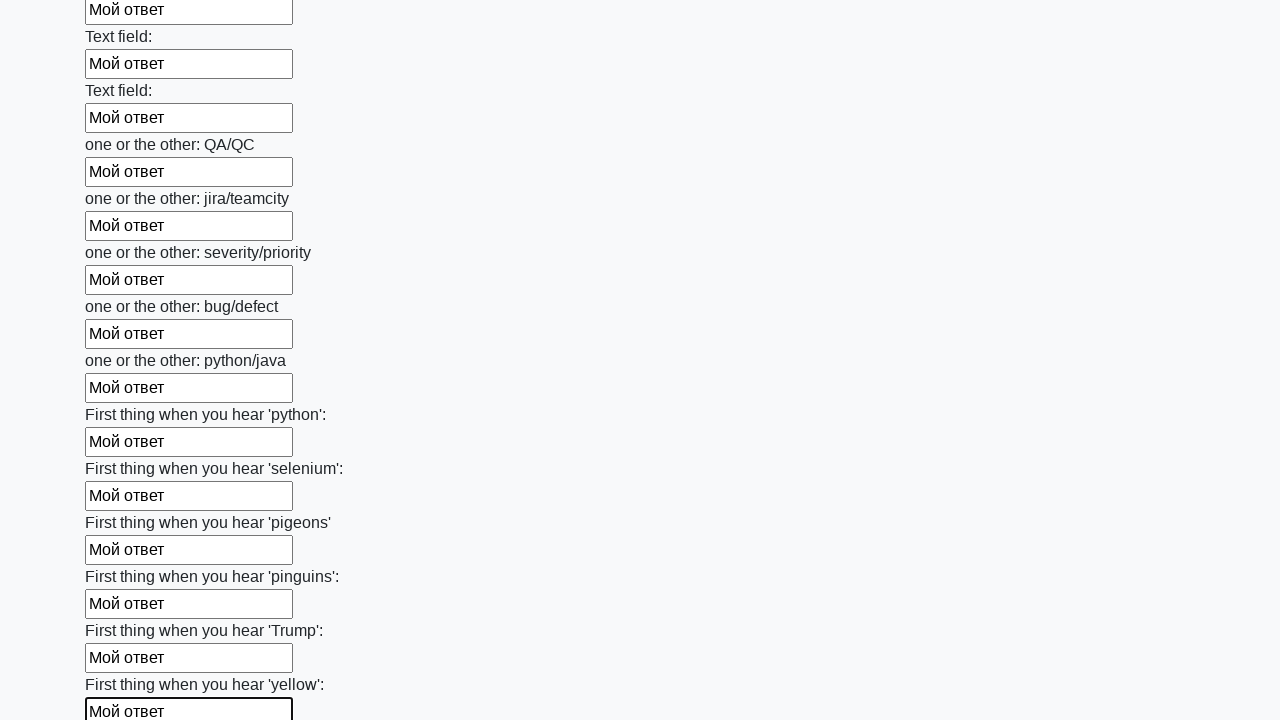

Filled text input field 99 of 100 with 'Мой ответ' on input[type="text"] >> nth=98
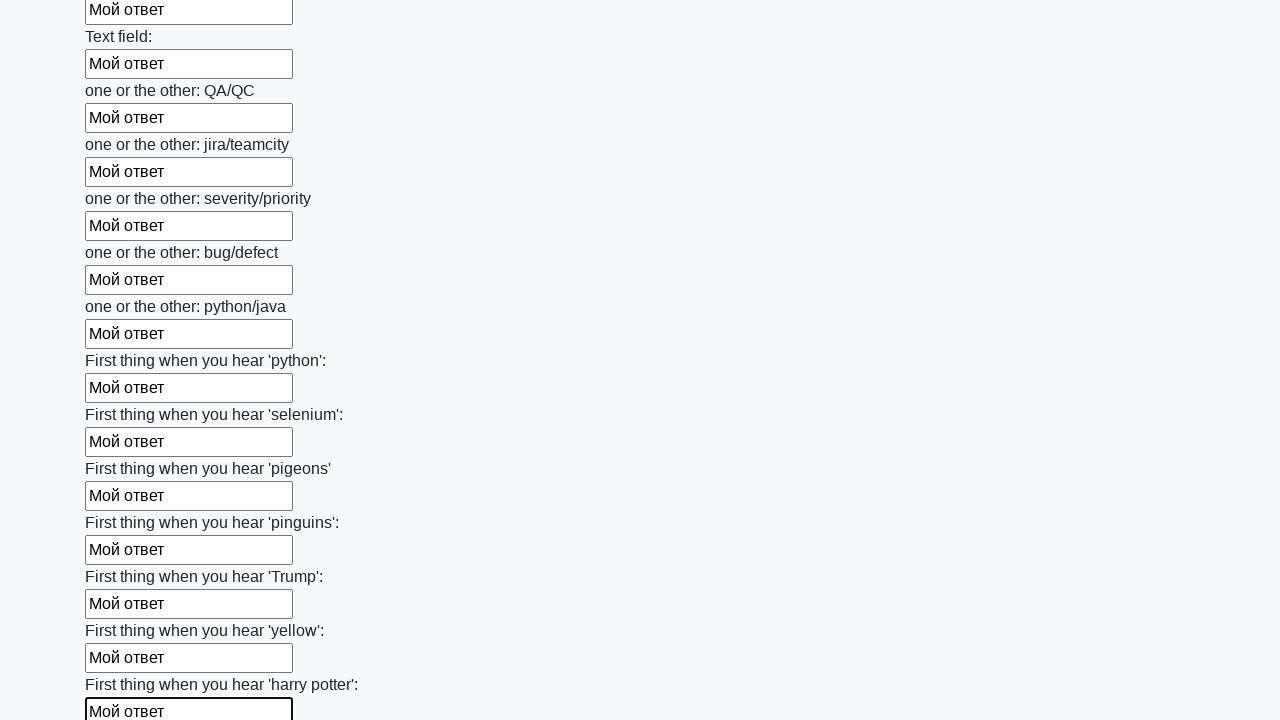

Filled text input field 100 of 100 with 'Мой ответ' on input[type="text"] >> nth=99
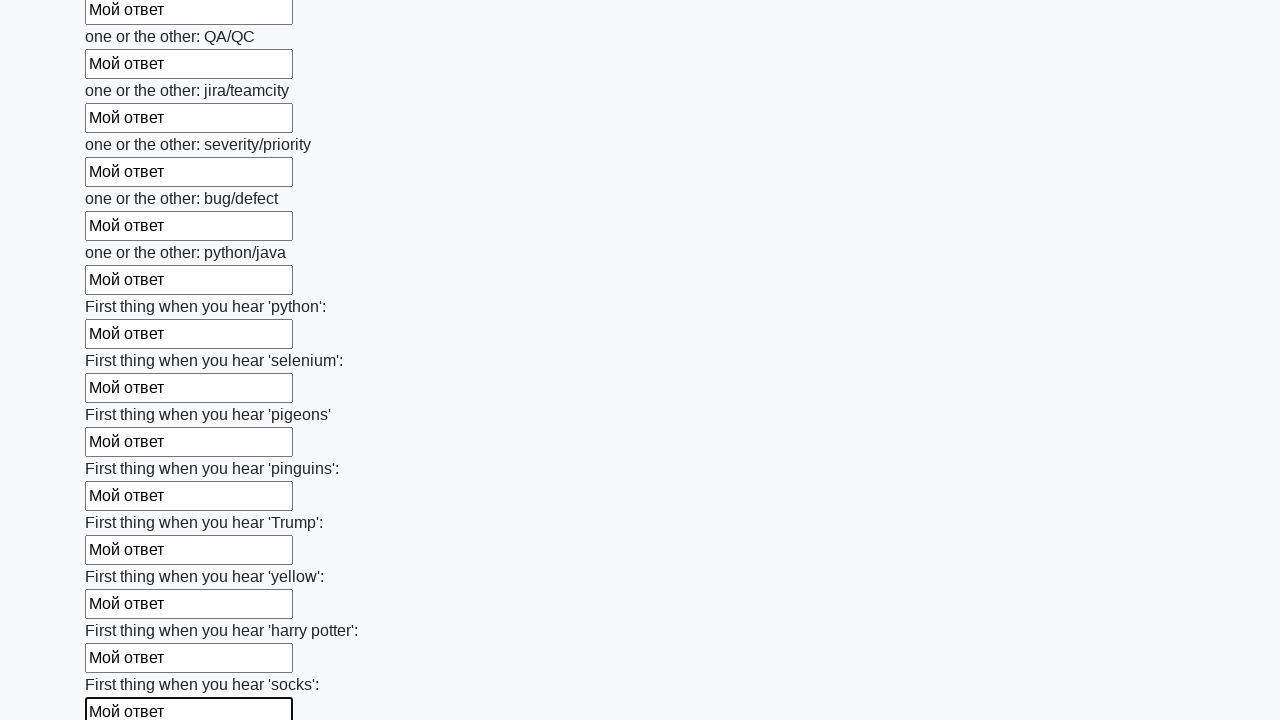

Clicked the submit button to submit the form at (123, 611) on button.btn
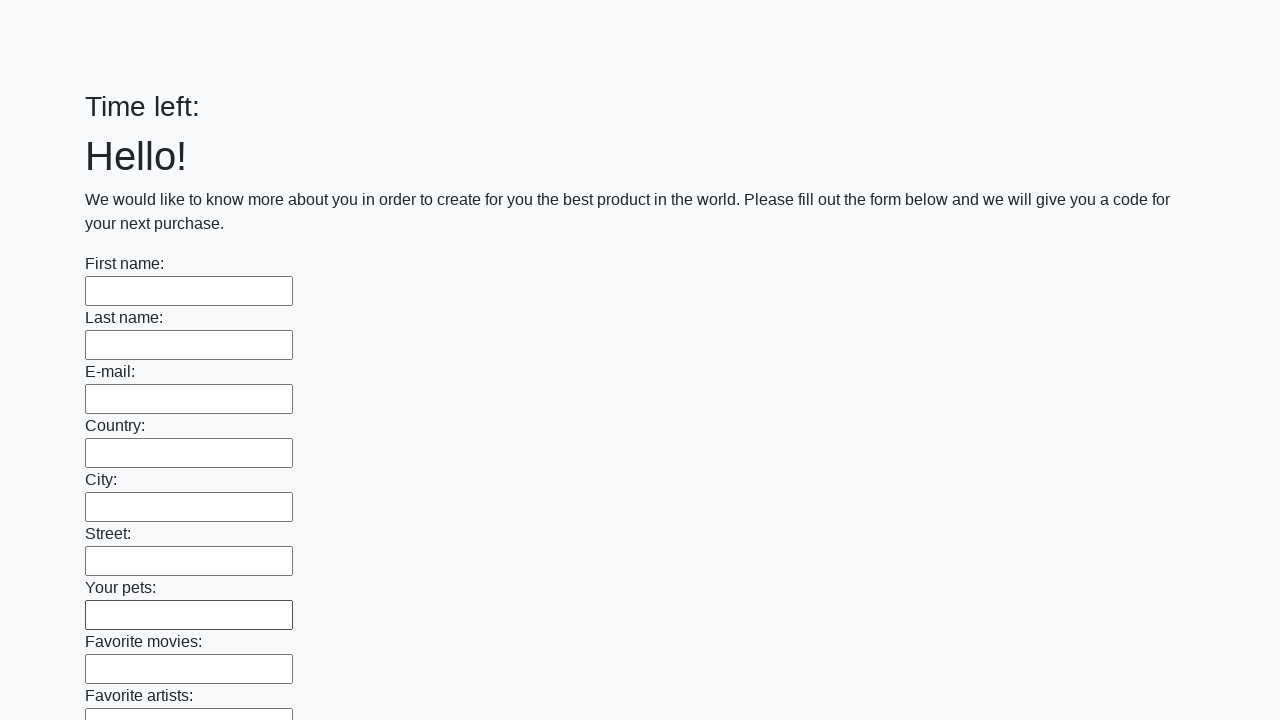

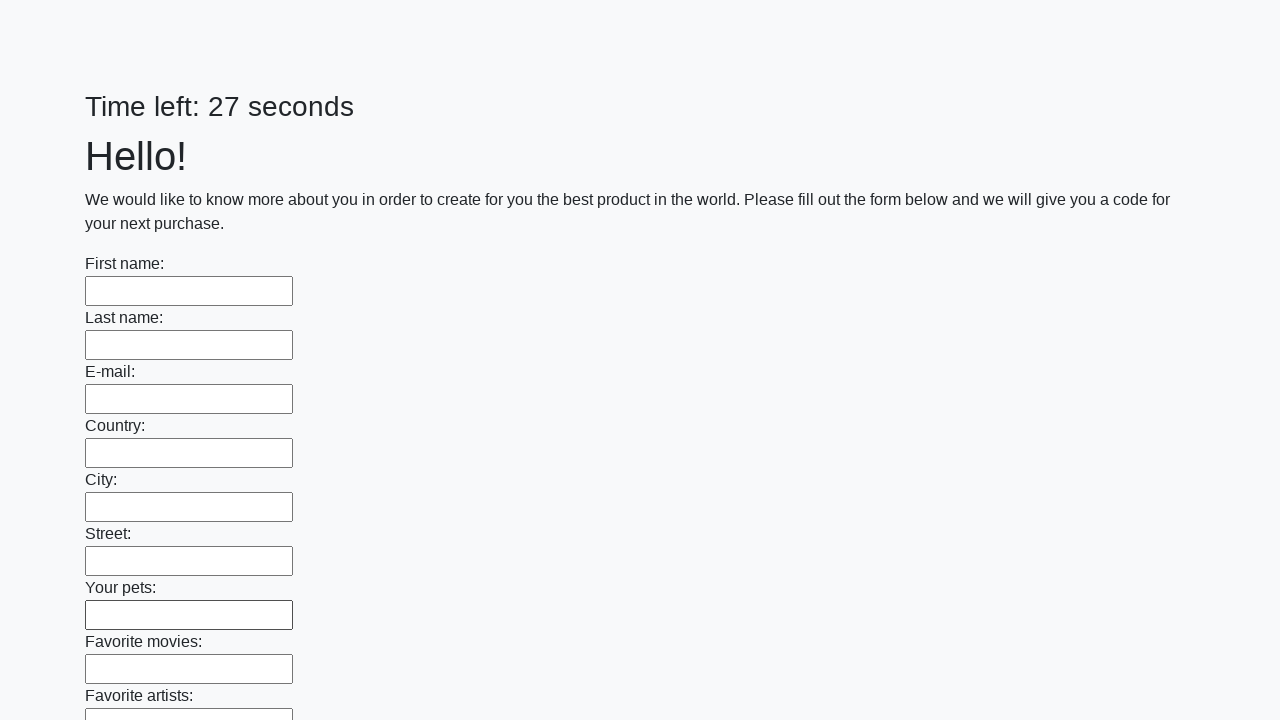